Fills out a form with many input fields by entering the same text in all inputs and then submitting the form

Starting URL: http://suninjuly.github.io/huge_form.html

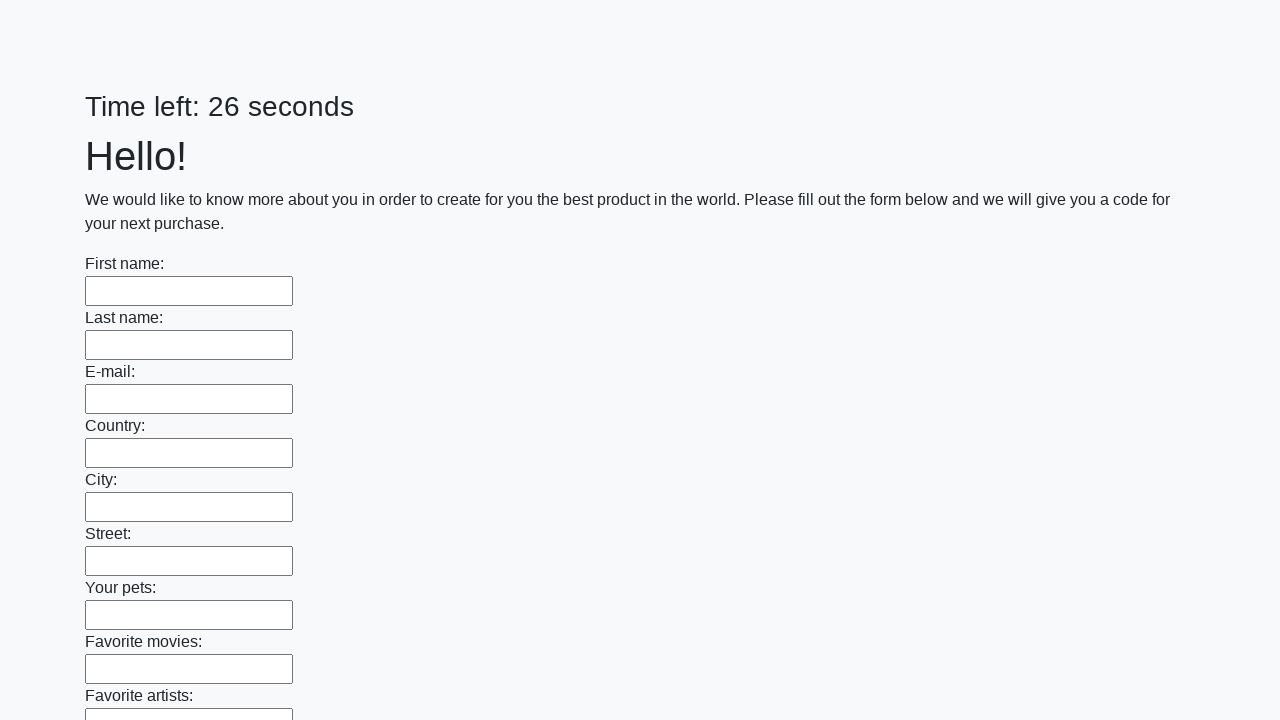

Located all input fields on the page
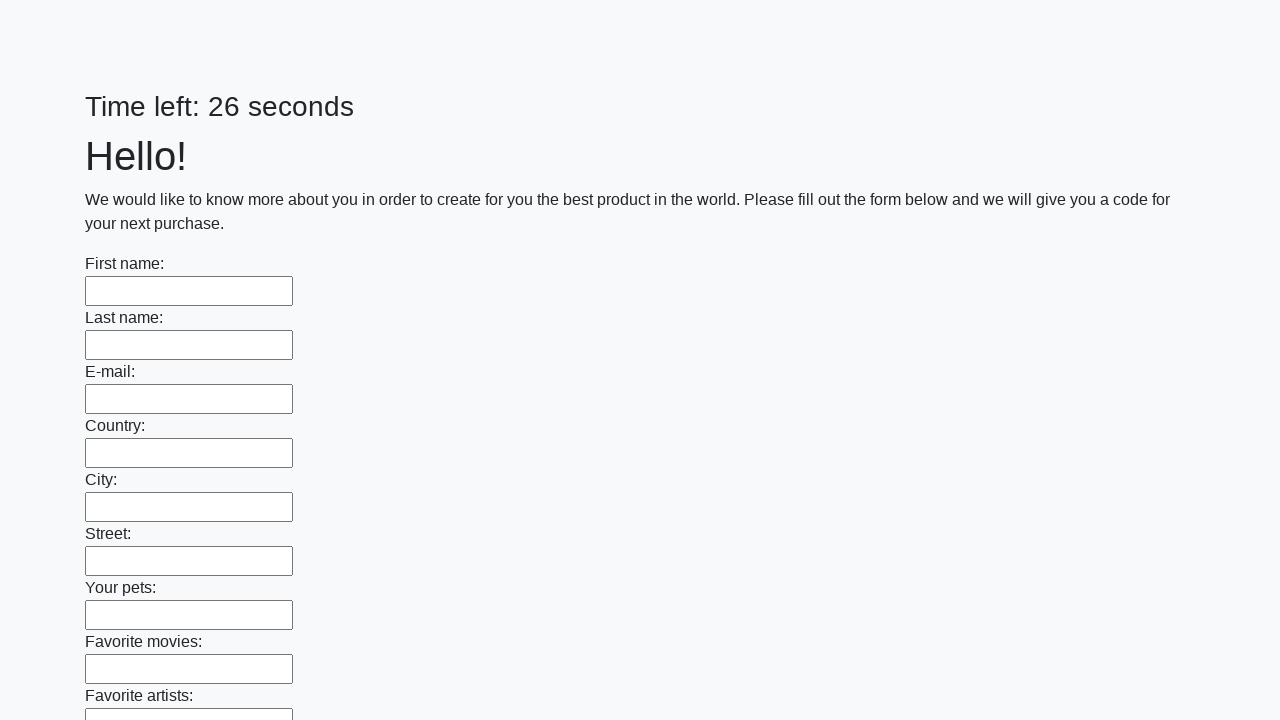

Filled an input field with 'My answer' on input >> nth=0
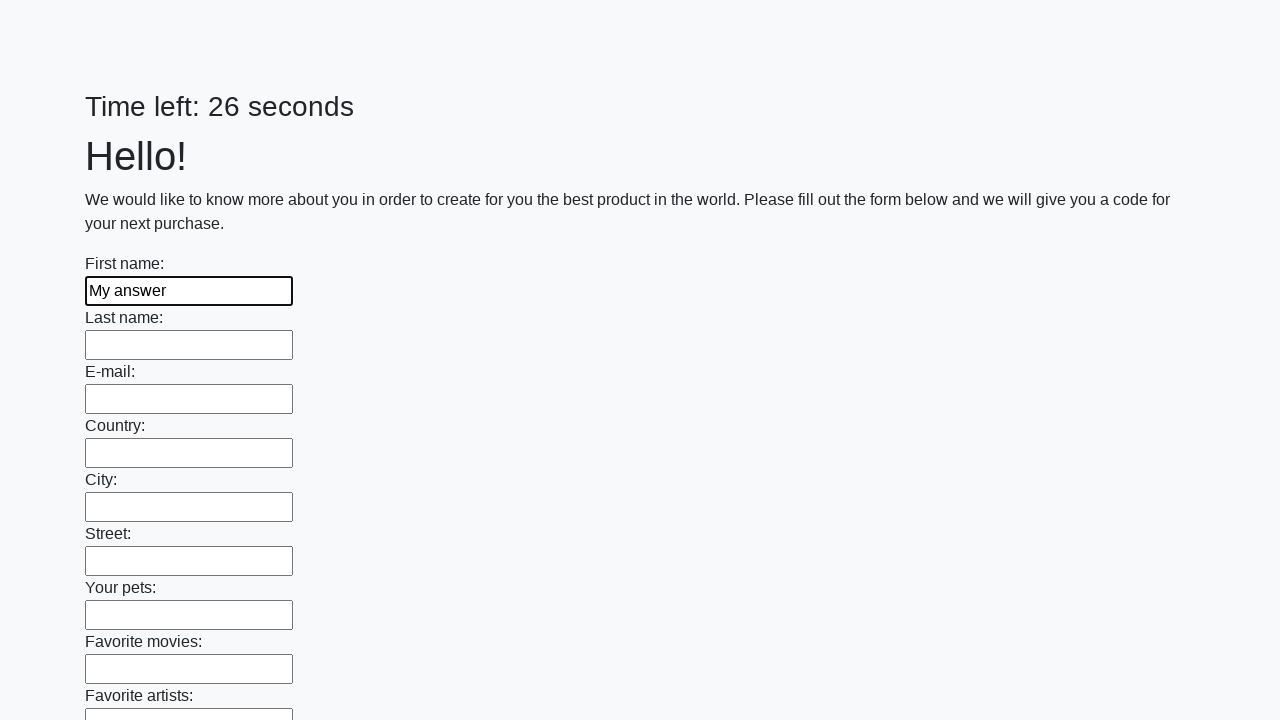

Filled an input field with 'My answer' on input >> nth=1
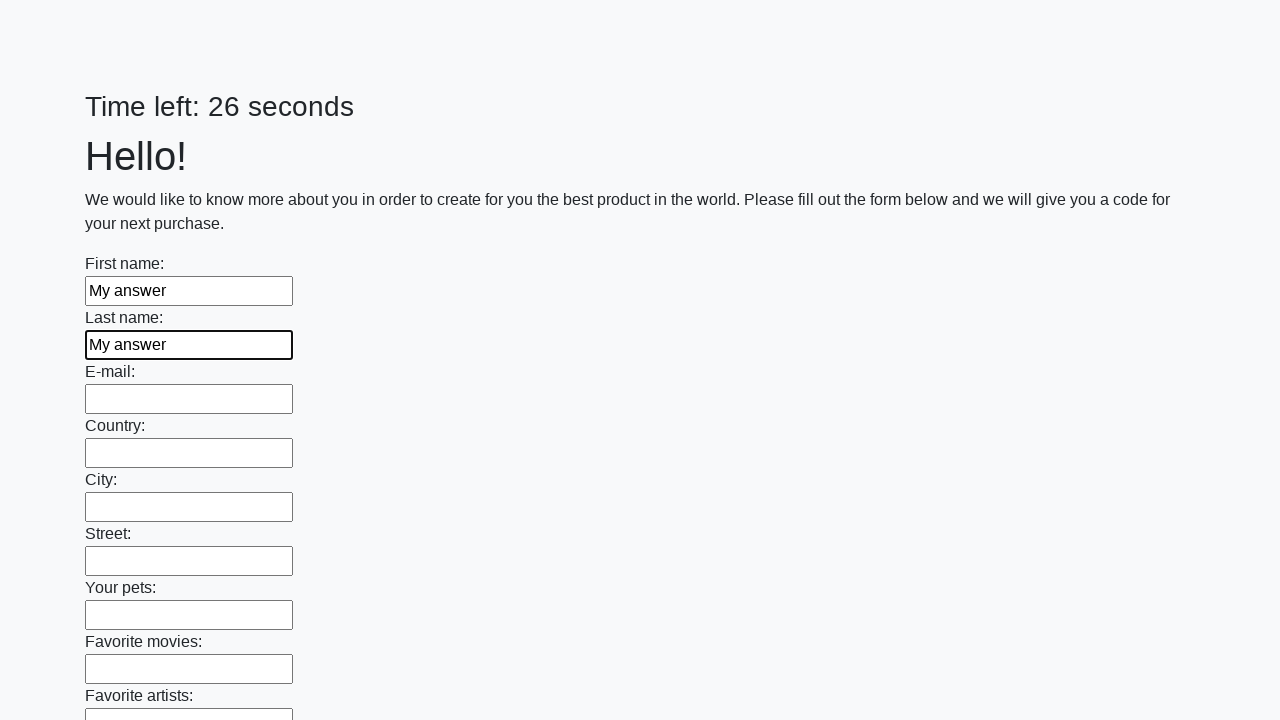

Filled an input field with 'My answer' on input >> nth=2
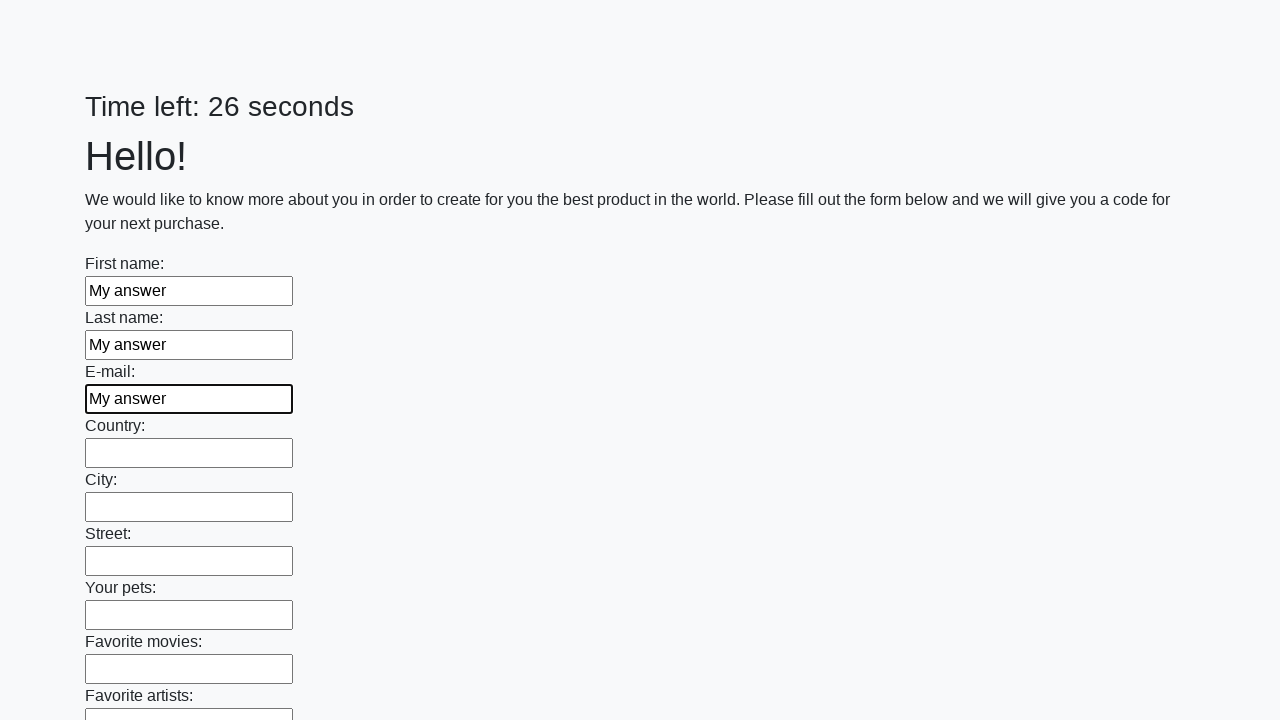

Filled an input field with 'My answer' on input >> nth=3
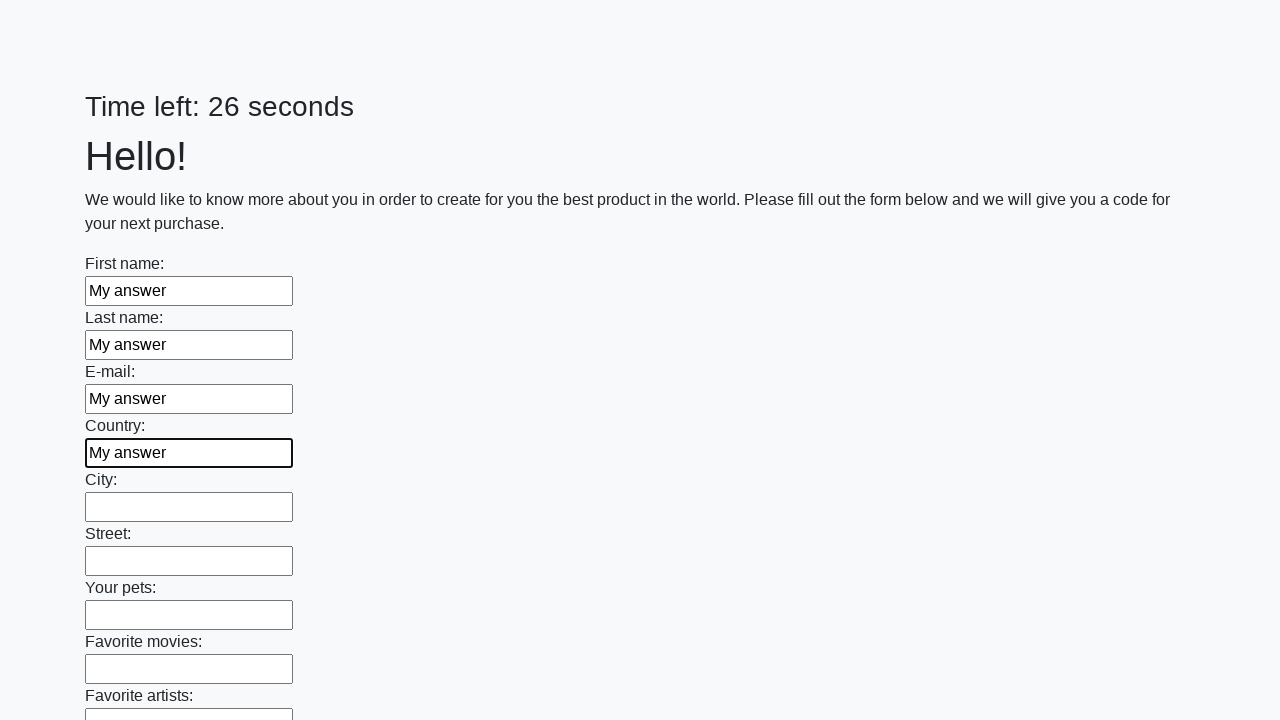

Filled an input field with 'My answer' on input >> nth=4
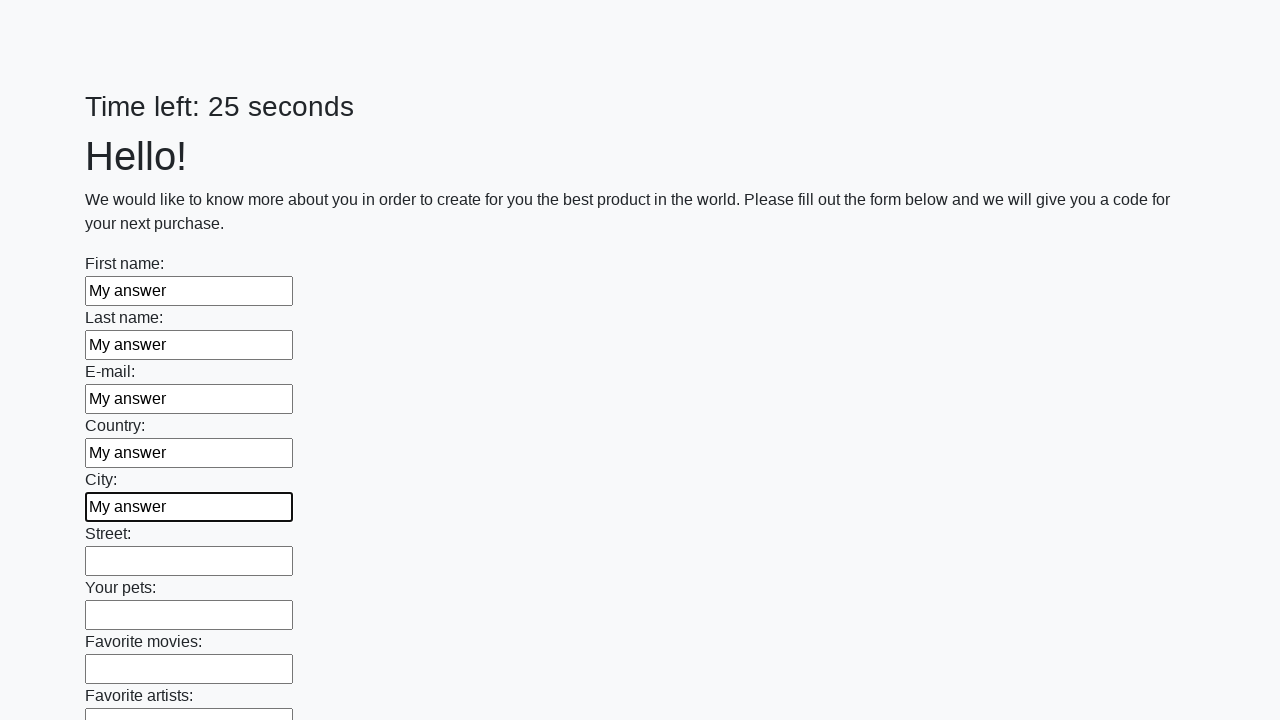

Filled an input field with 'My answer' on input >> nth=5
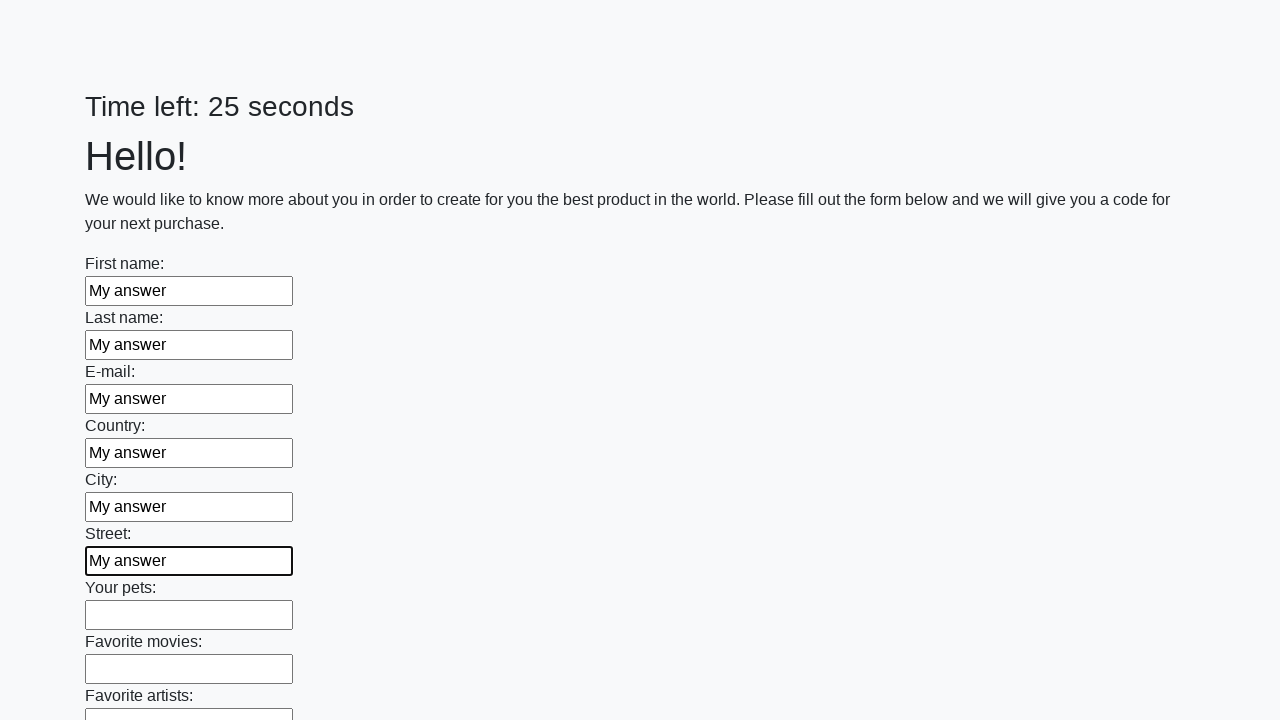

Filled an input field with 'My answer' on input >> nth=6
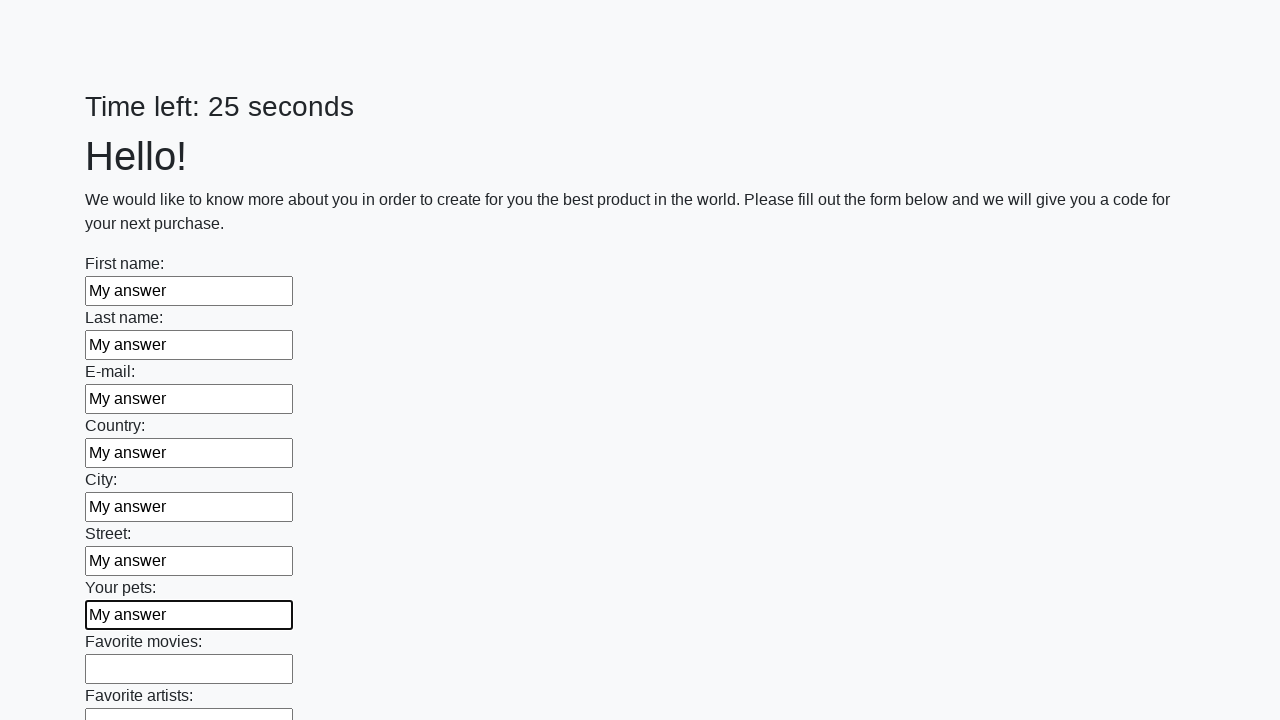

Filled an input field with 'My answer' on input >> nth=7
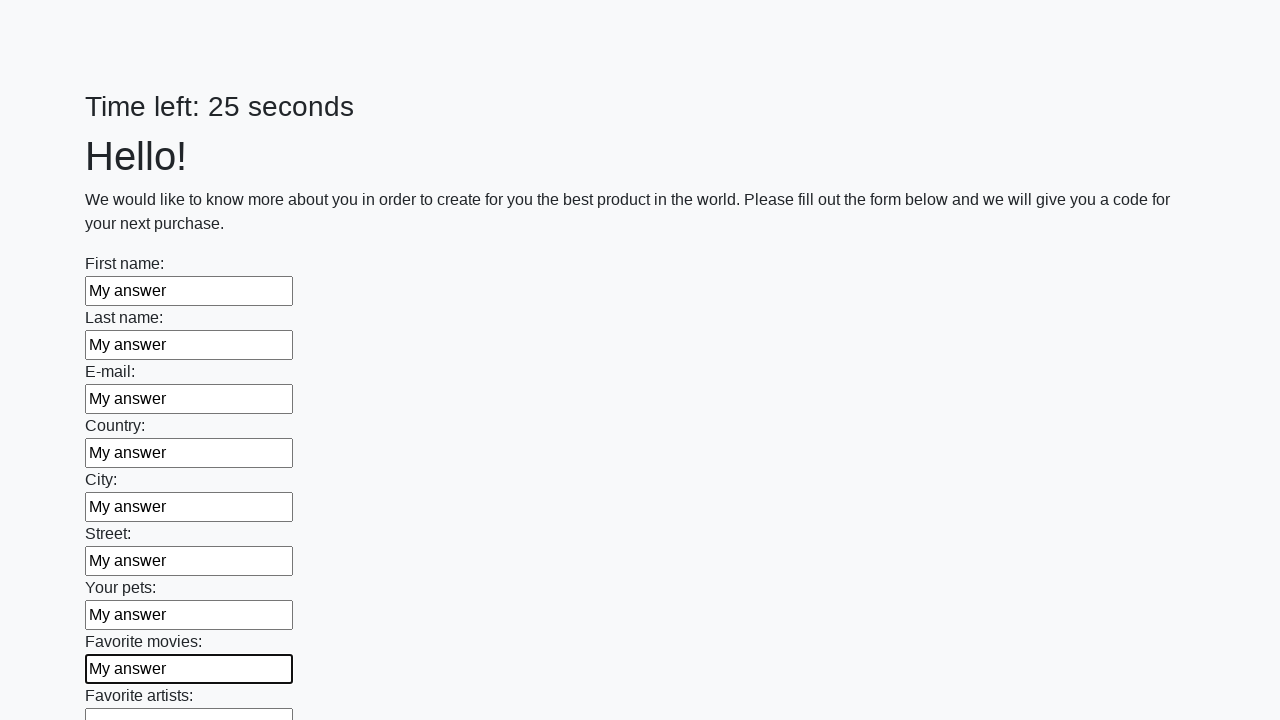

Filled an input field with 'My answer' on input >> nth=8
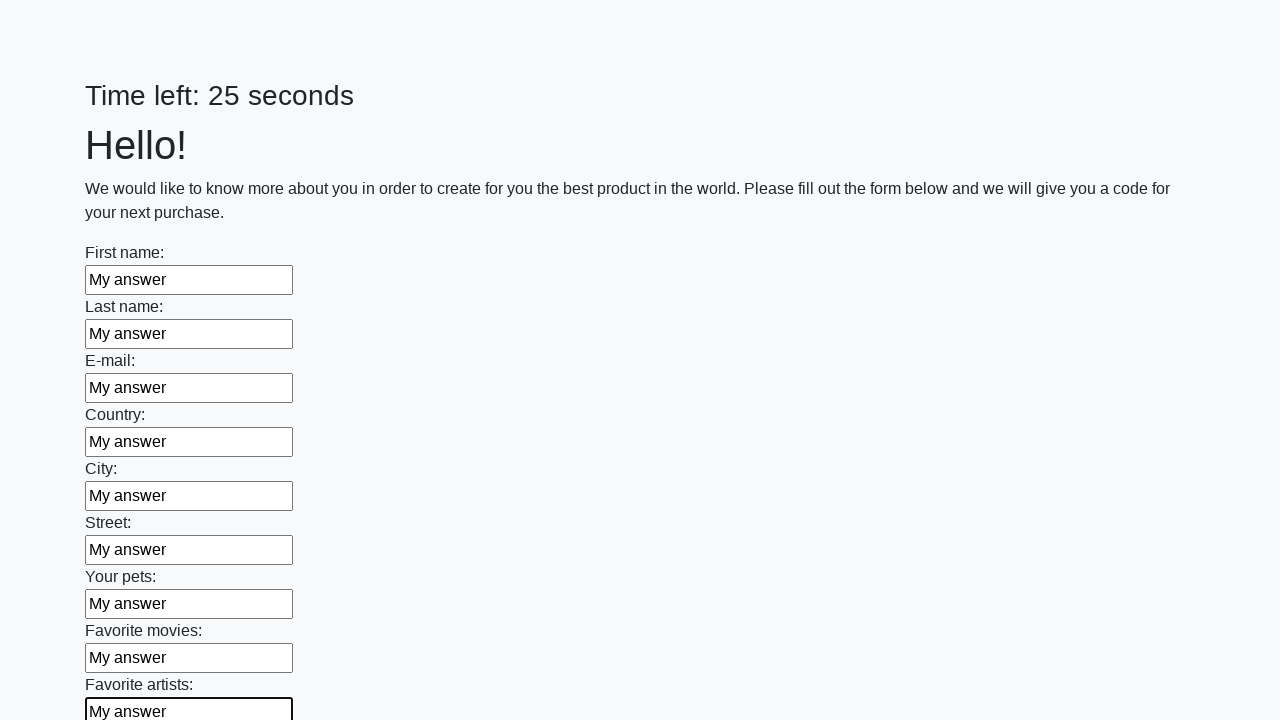

Filled an input field with 'My answer' on input >> nth=9
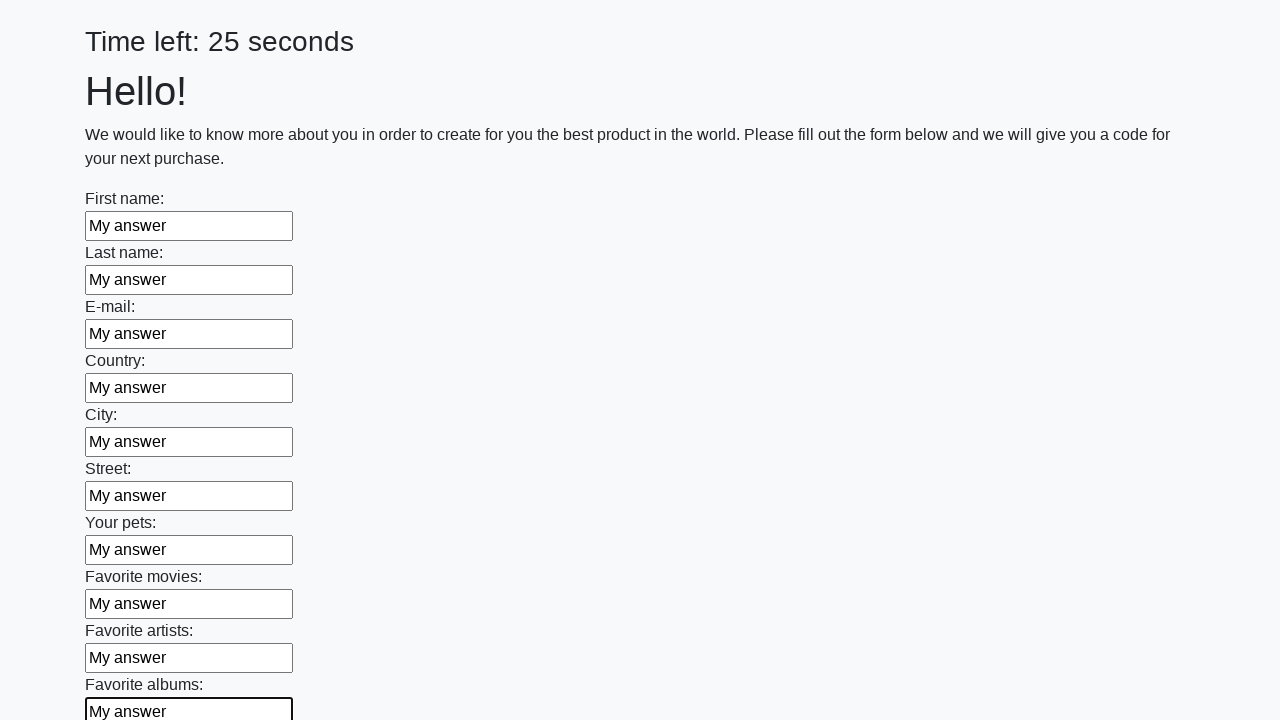

Filled an input field with 'My answer' on input >> nth=10
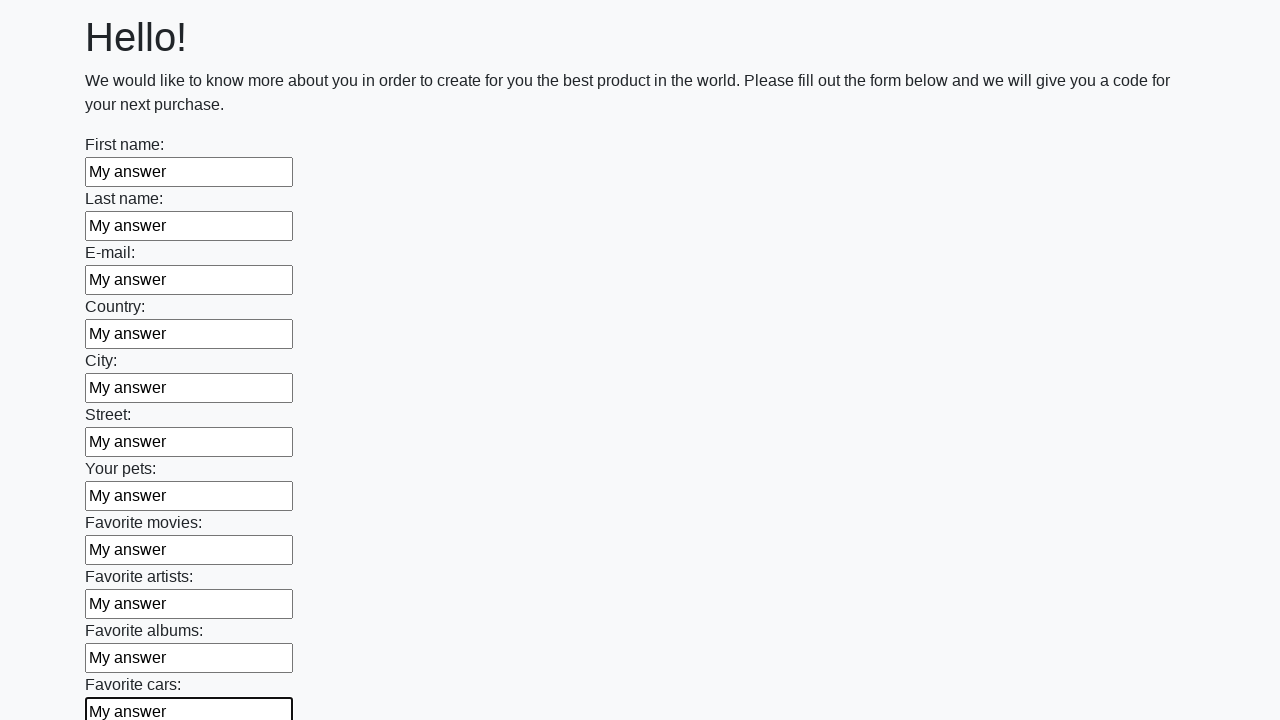

Filled an input field with 'My answer' on input >> nth=11
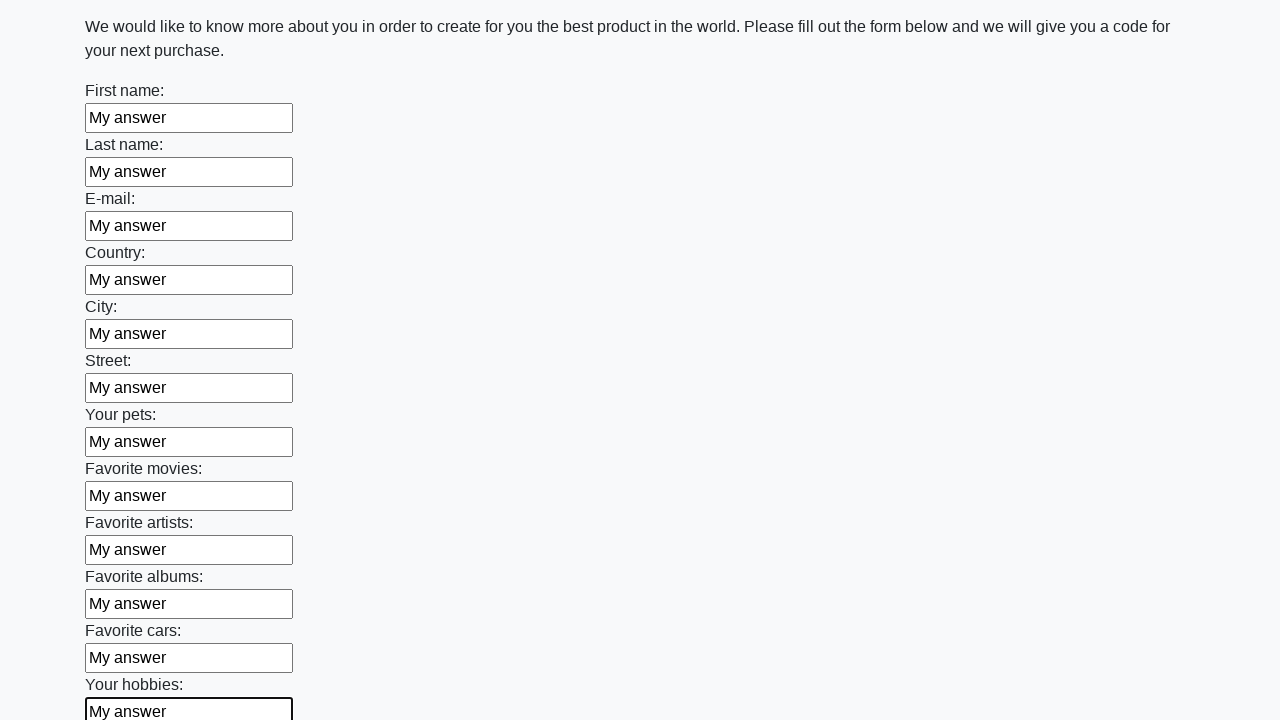

Filled an input field with 'My answer' on input >> nth=12
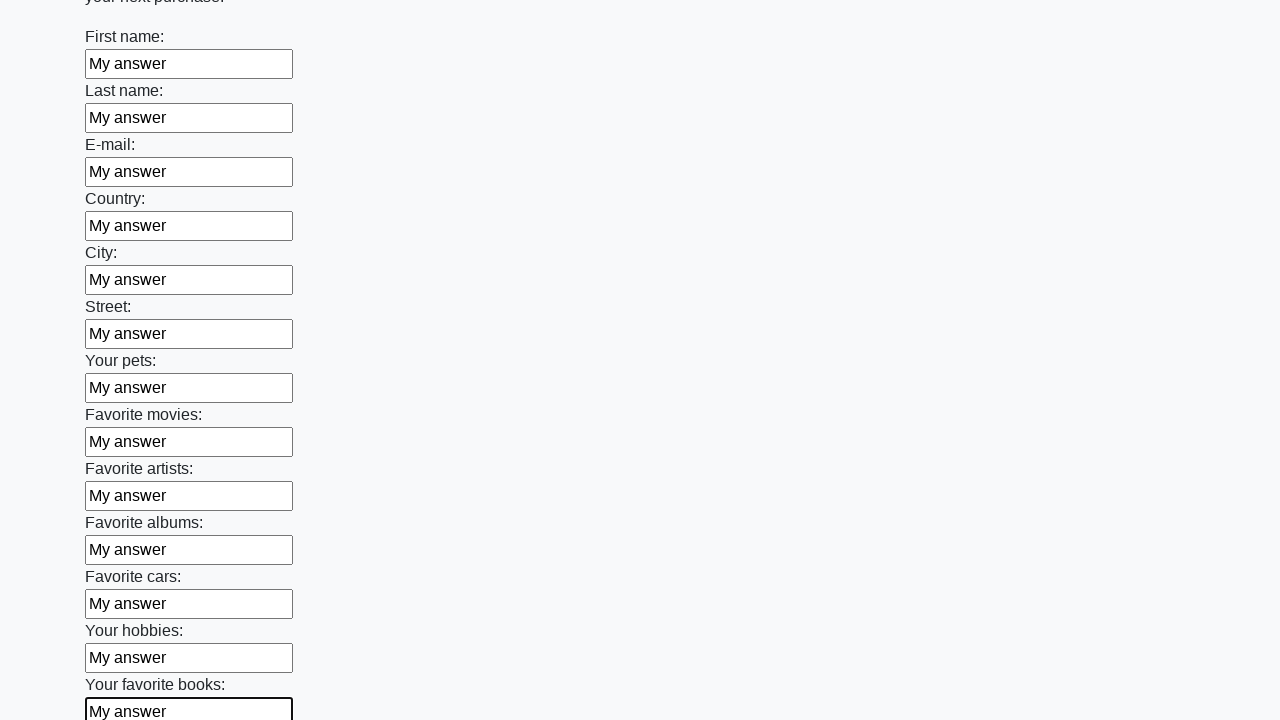

Filled an input field with 'My answer' on input >> nth=13
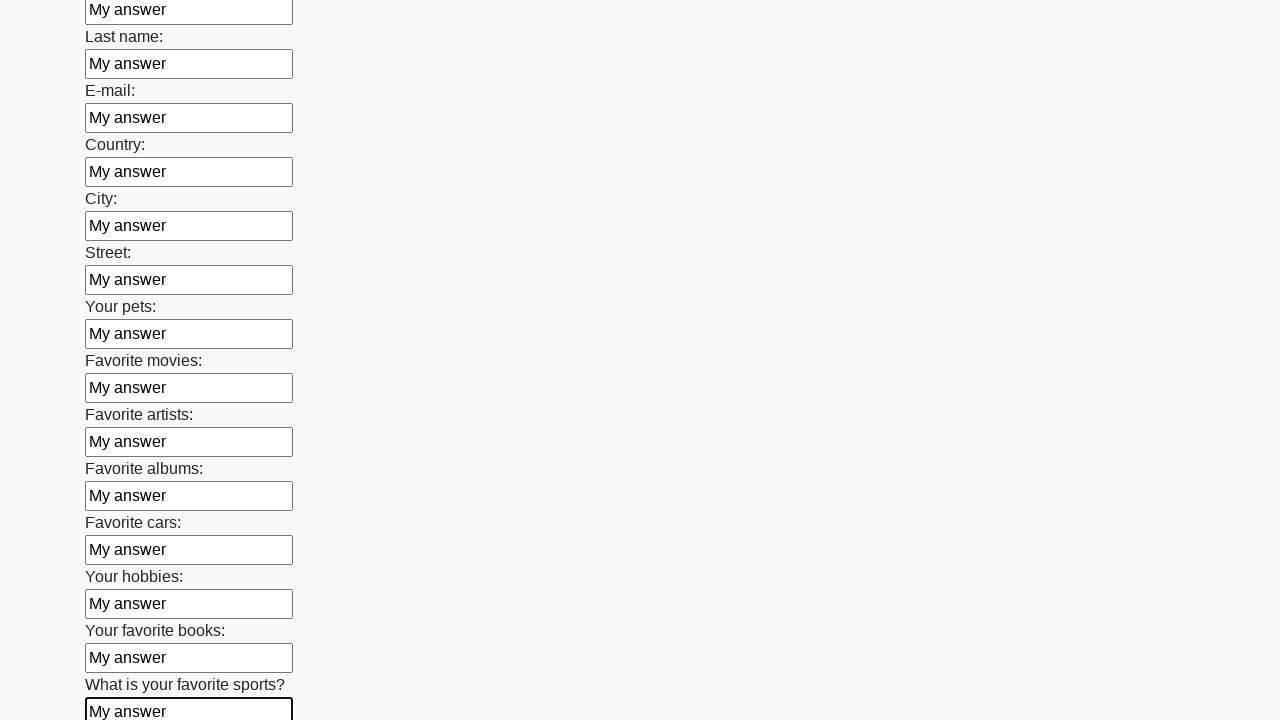

Filled an input field with 'My answer' on input >> nth=14
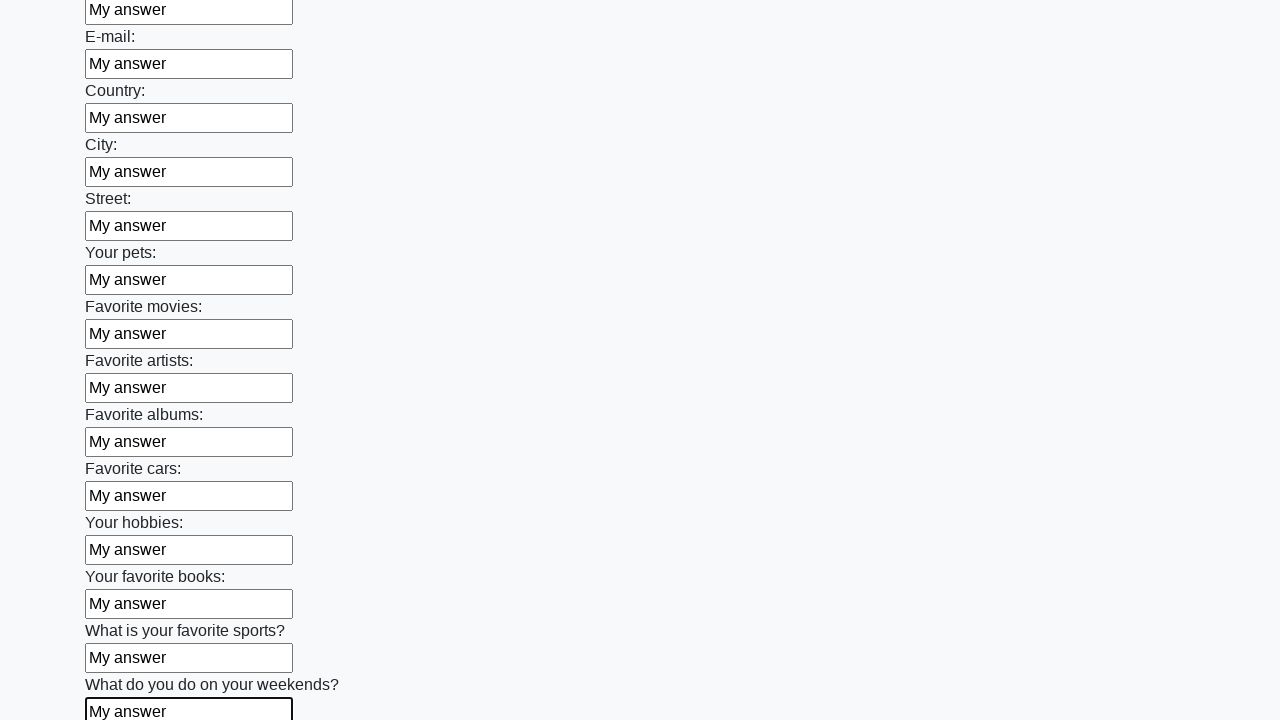

Filled an input field with 'My answer' on input >> nth=15
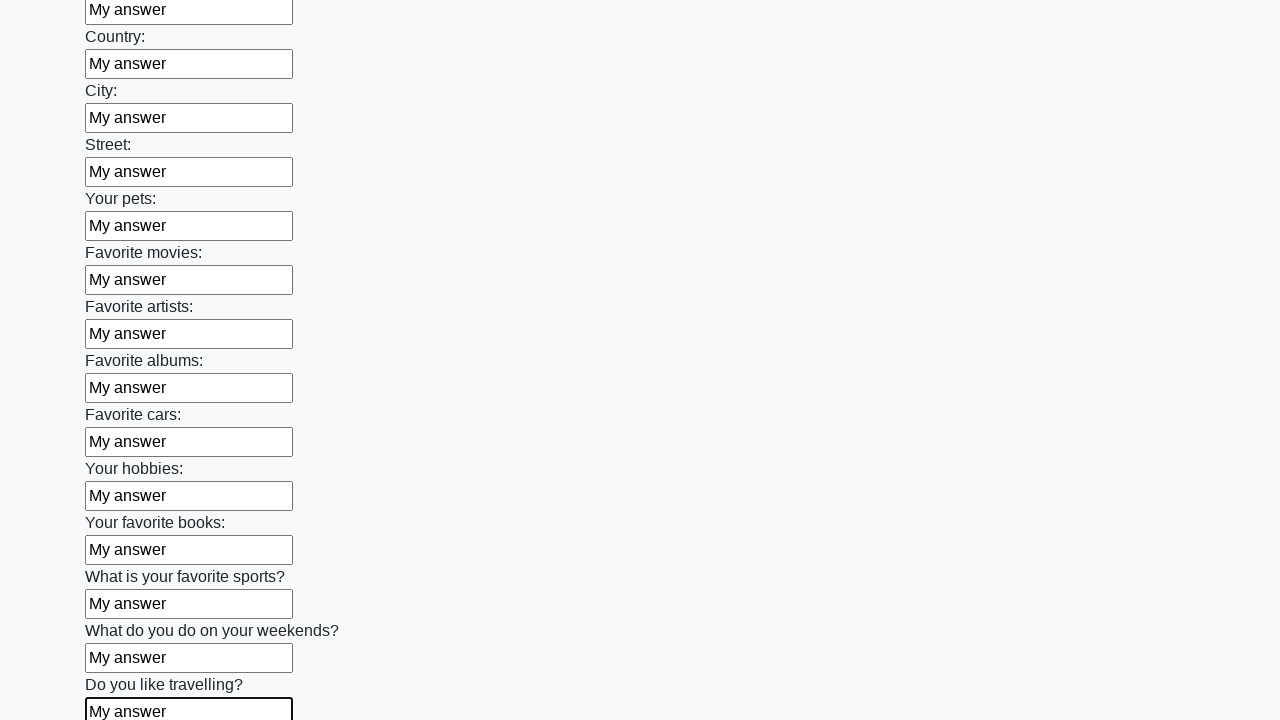

Filled an input field with 'My answer' on input >> nth=16
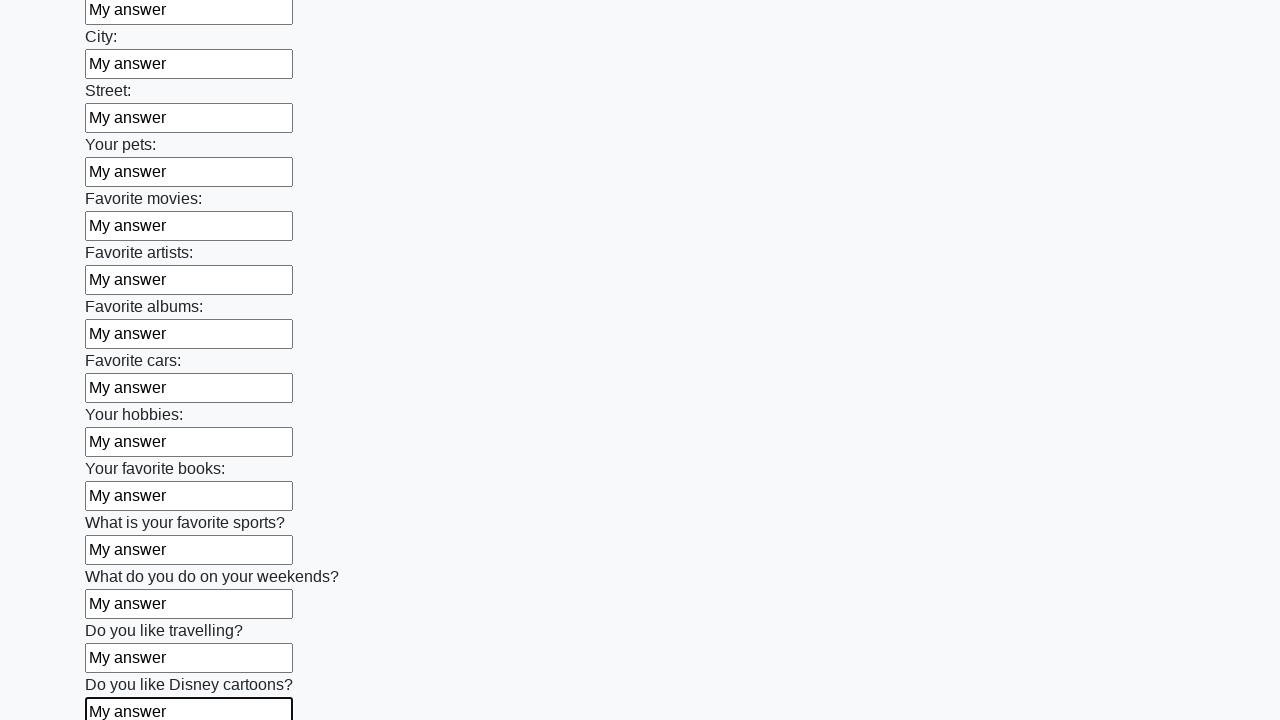

Filled an input field with 'My answer' on input >> nth=17
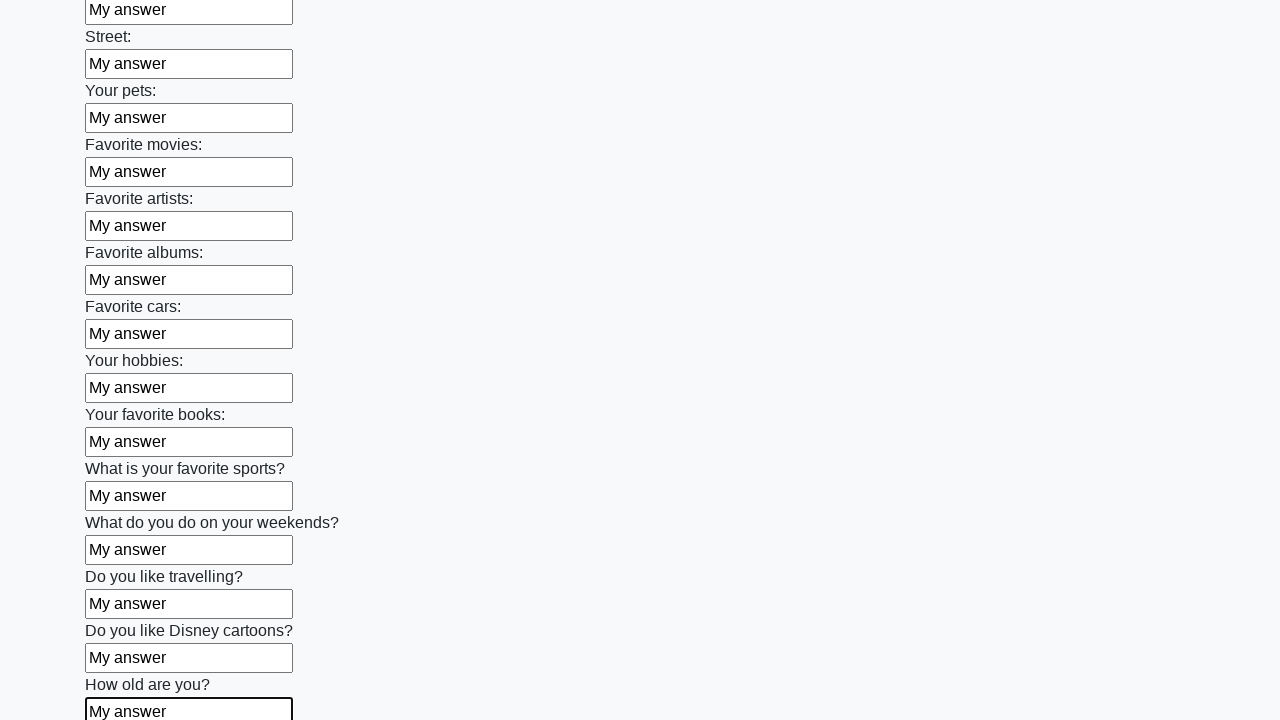

Filled an input field with 'My answer' on input >> nth=18
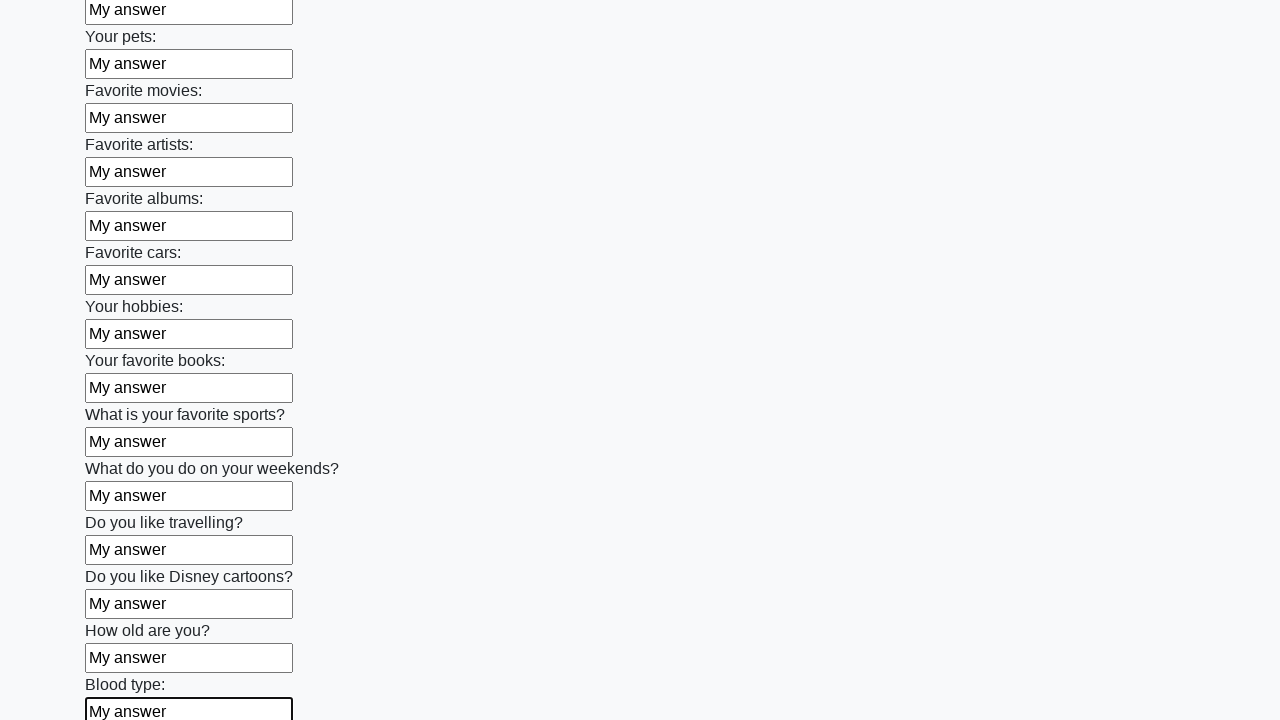

Filled an input field with 'My answer' on input >> nth=19
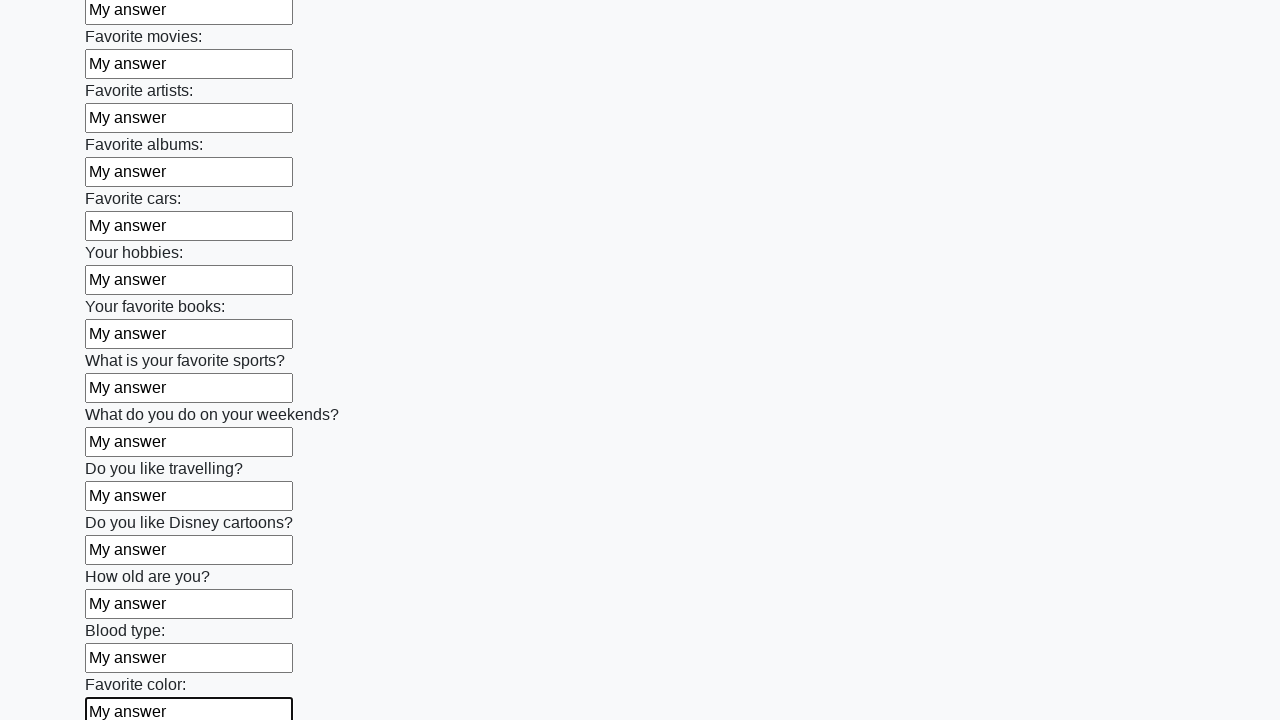

Filled an input field with 'My answer' on input >> nth=20
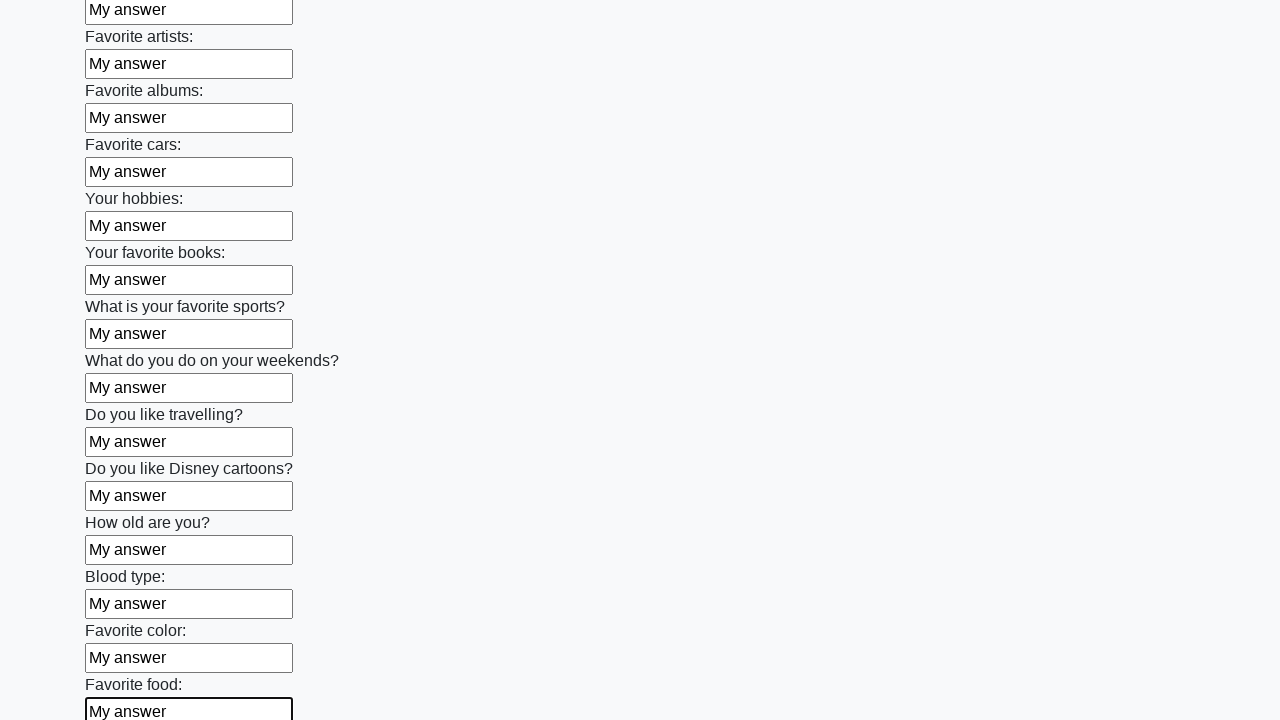

Filled an input field with 'My answer' on input >> nth=21
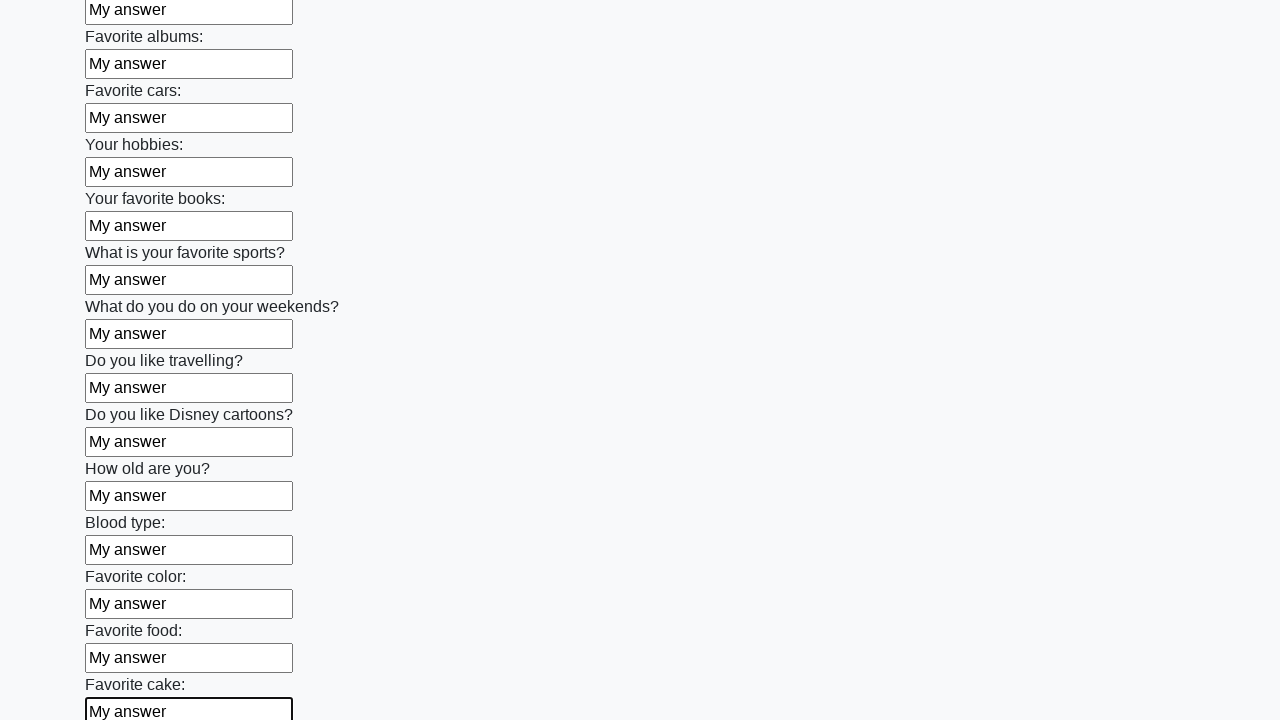

Filled an input field with 'My answer' on input >> nth=22
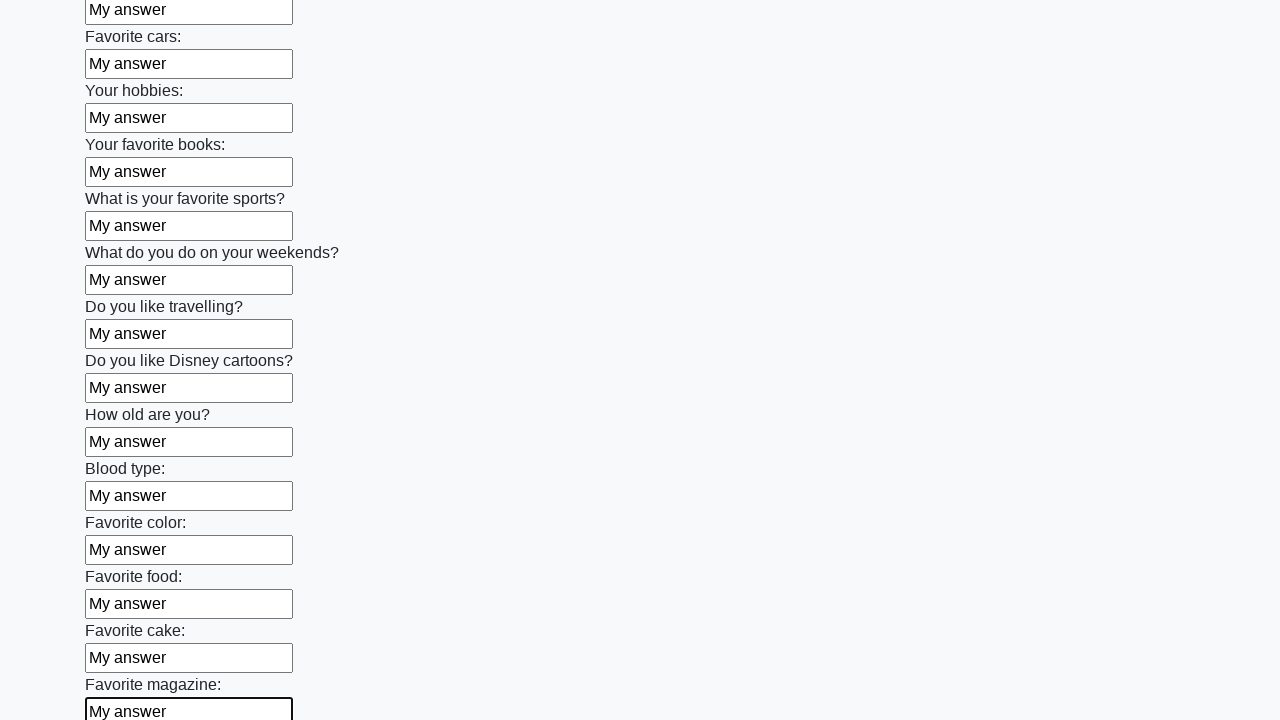

Filled an input field with 'My answer' on input >> nth=23
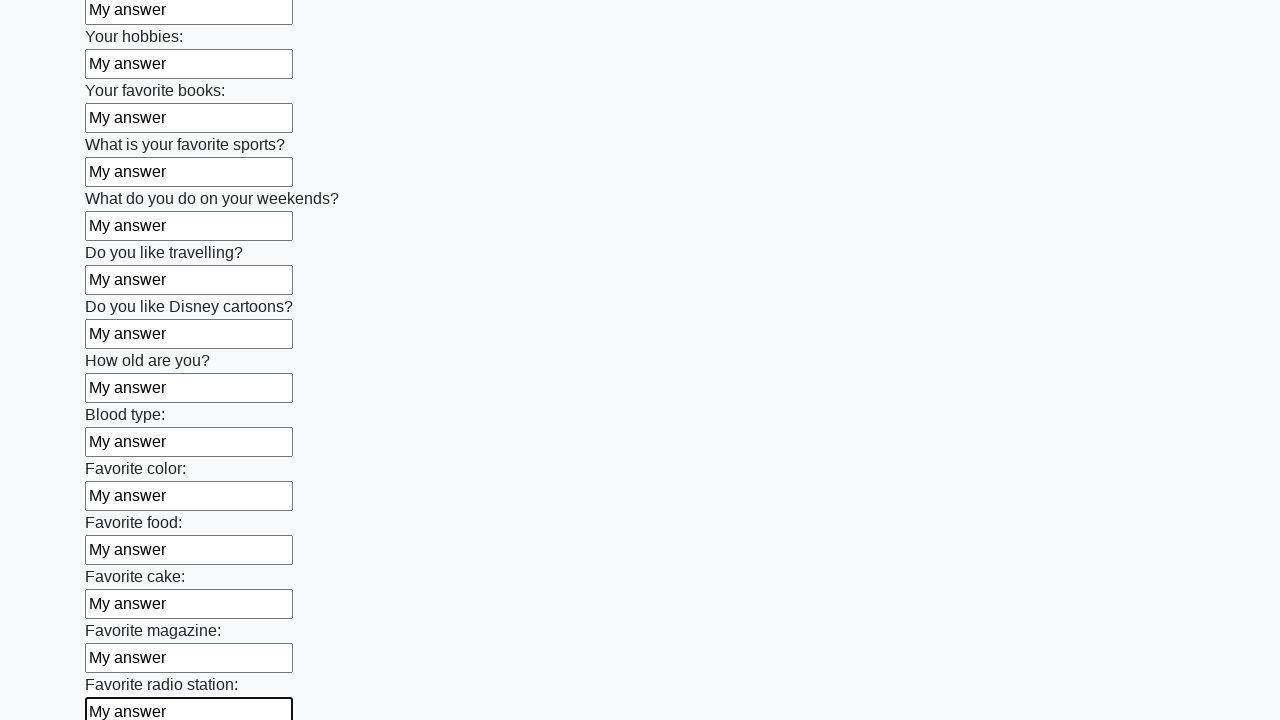

Filled an input field with 'My answer' on input >> nth=24
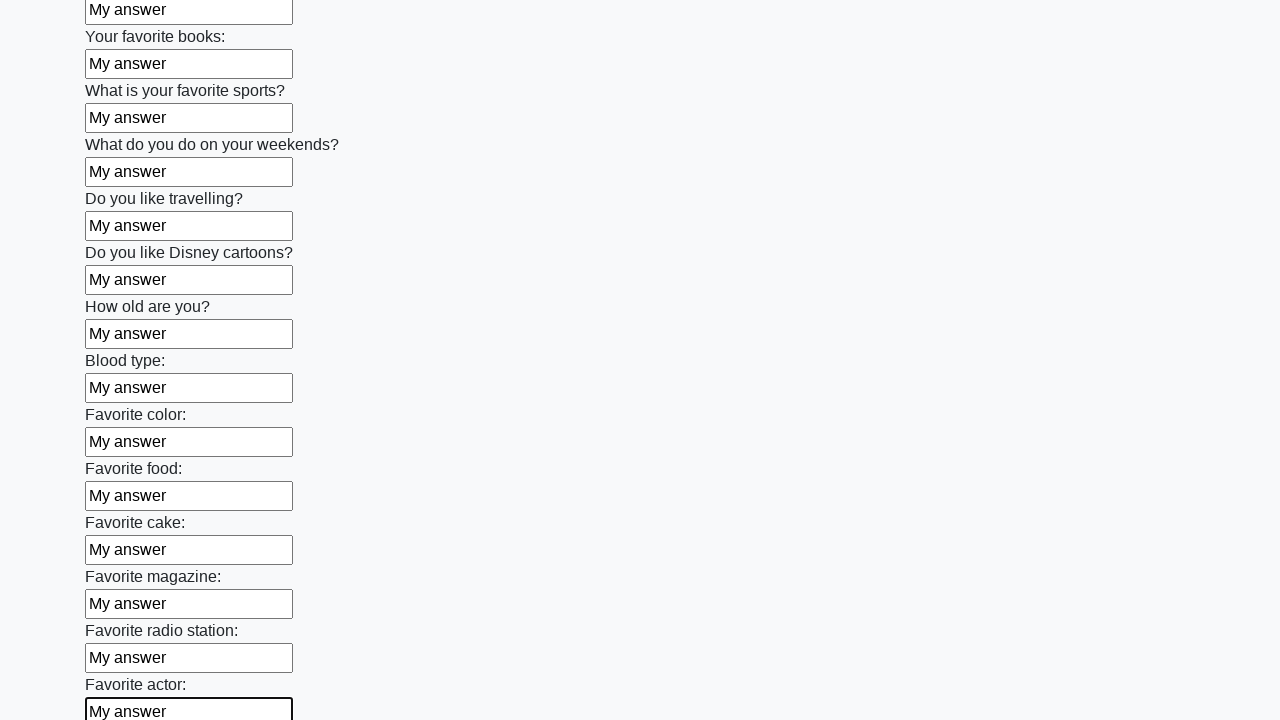

Filled an input field with 'My answer' on input >> nth=25
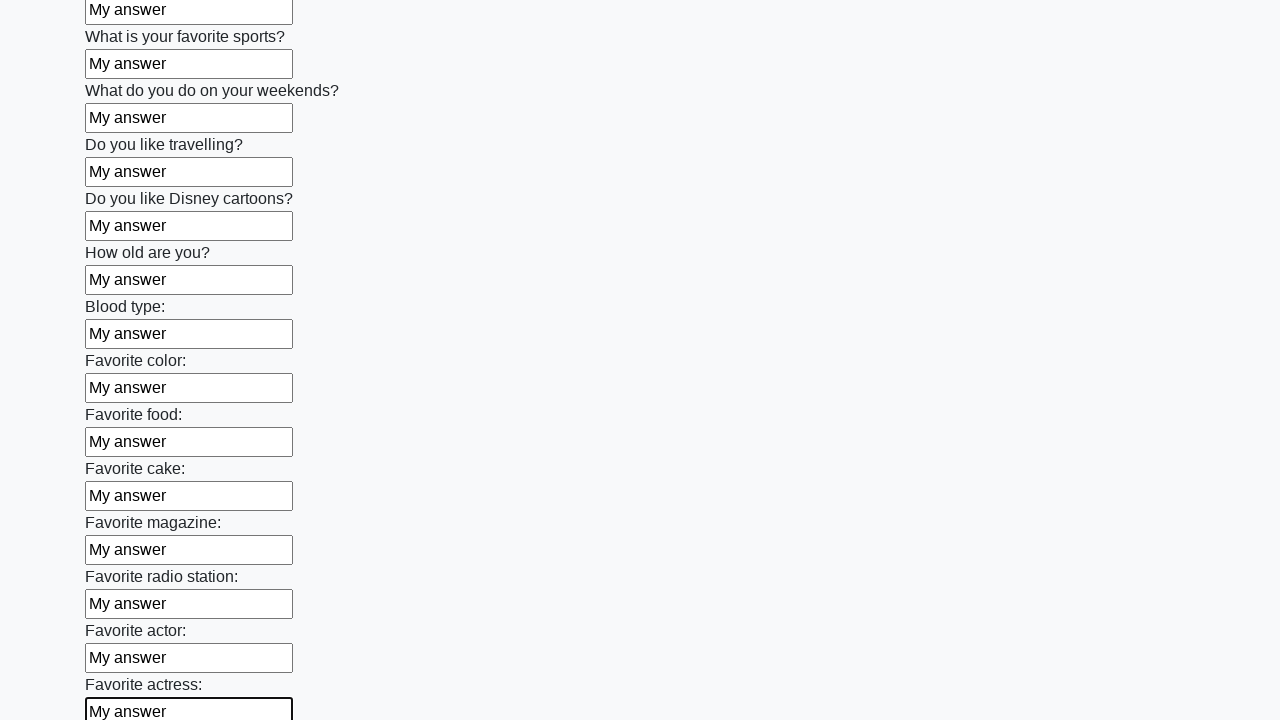

Filled an input field with 'My answer' on input >> nth=26
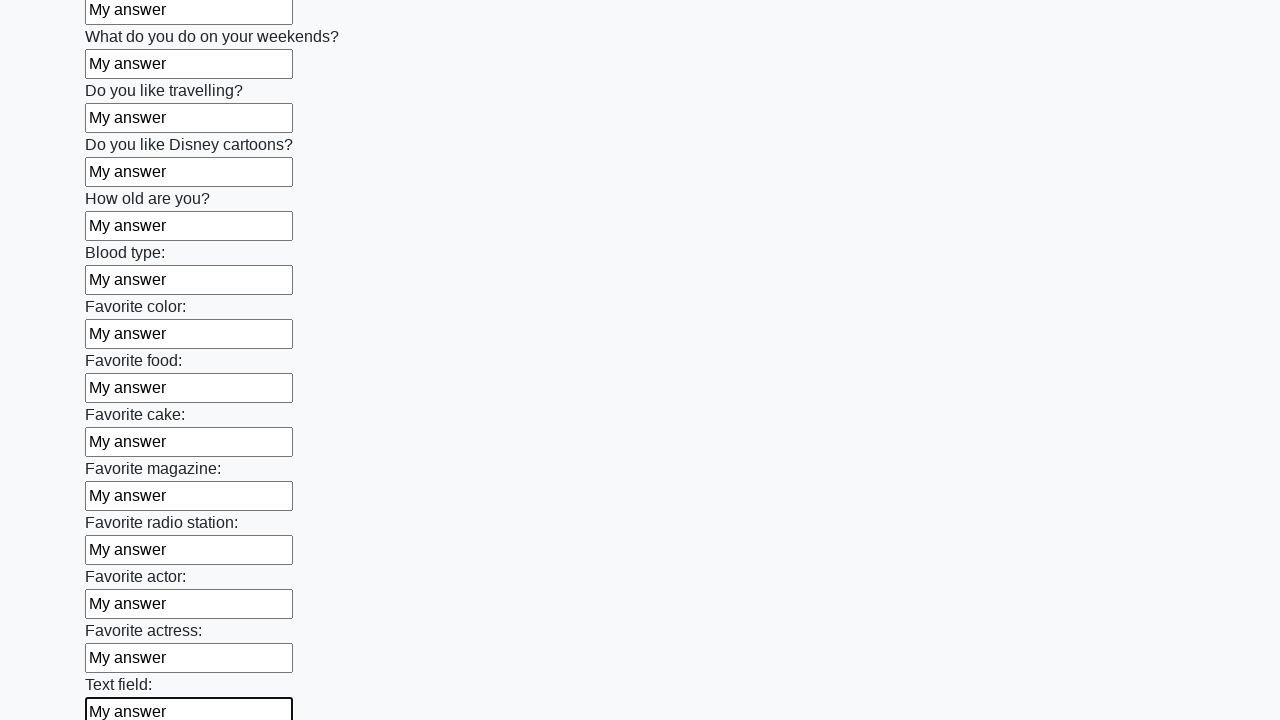

Filled an input field with 'My answer' on input >> nth=27
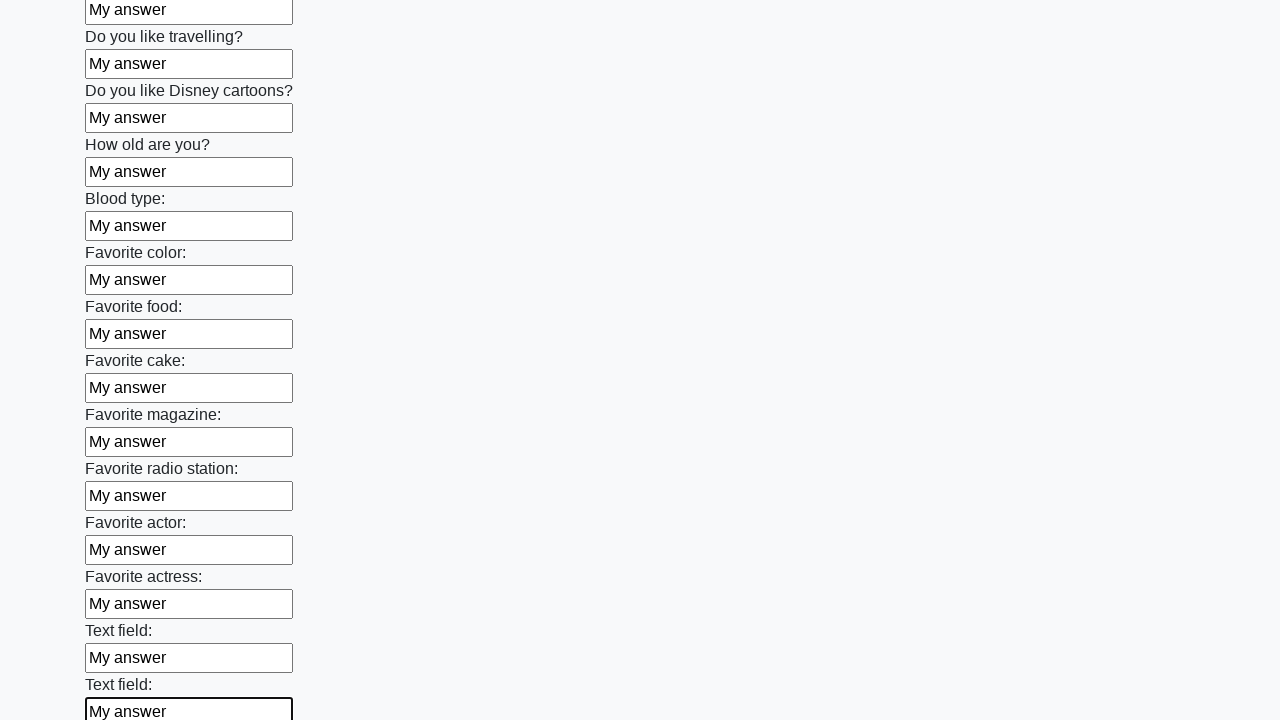

Filled an input field with 'My answer' on input >> nth=28
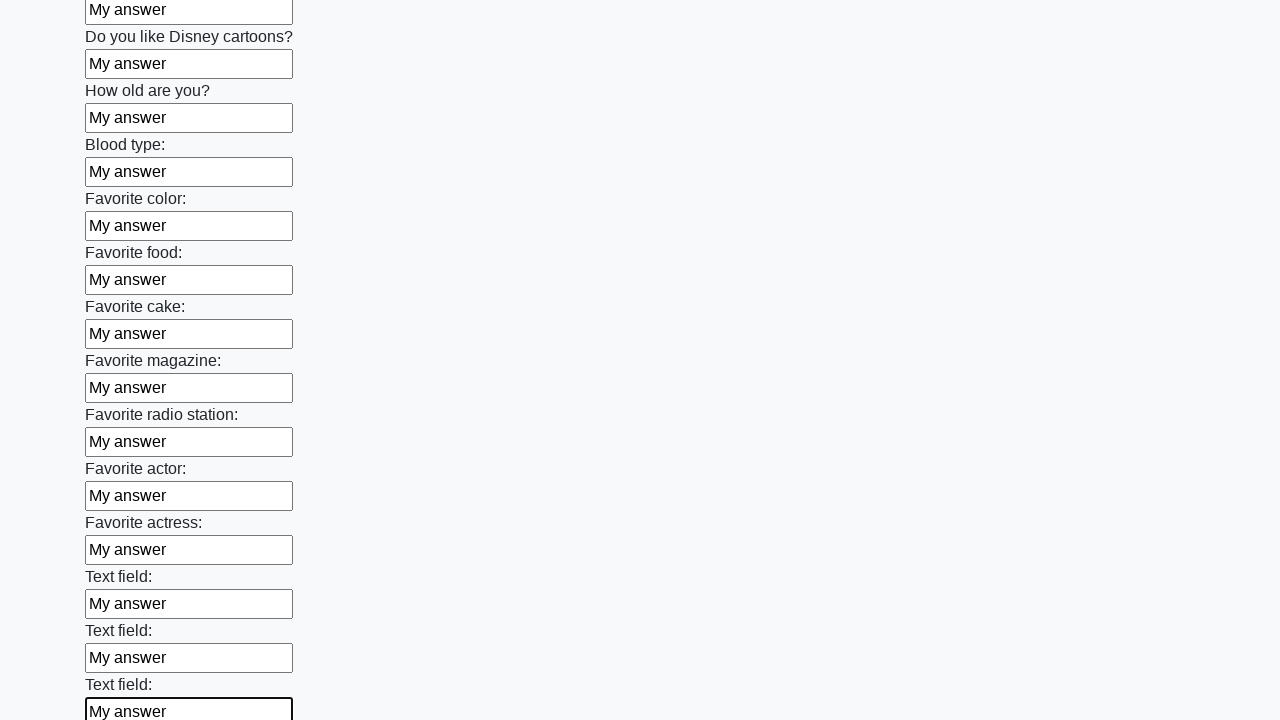

Filled an input field with 'My answer' on input >> nth=29
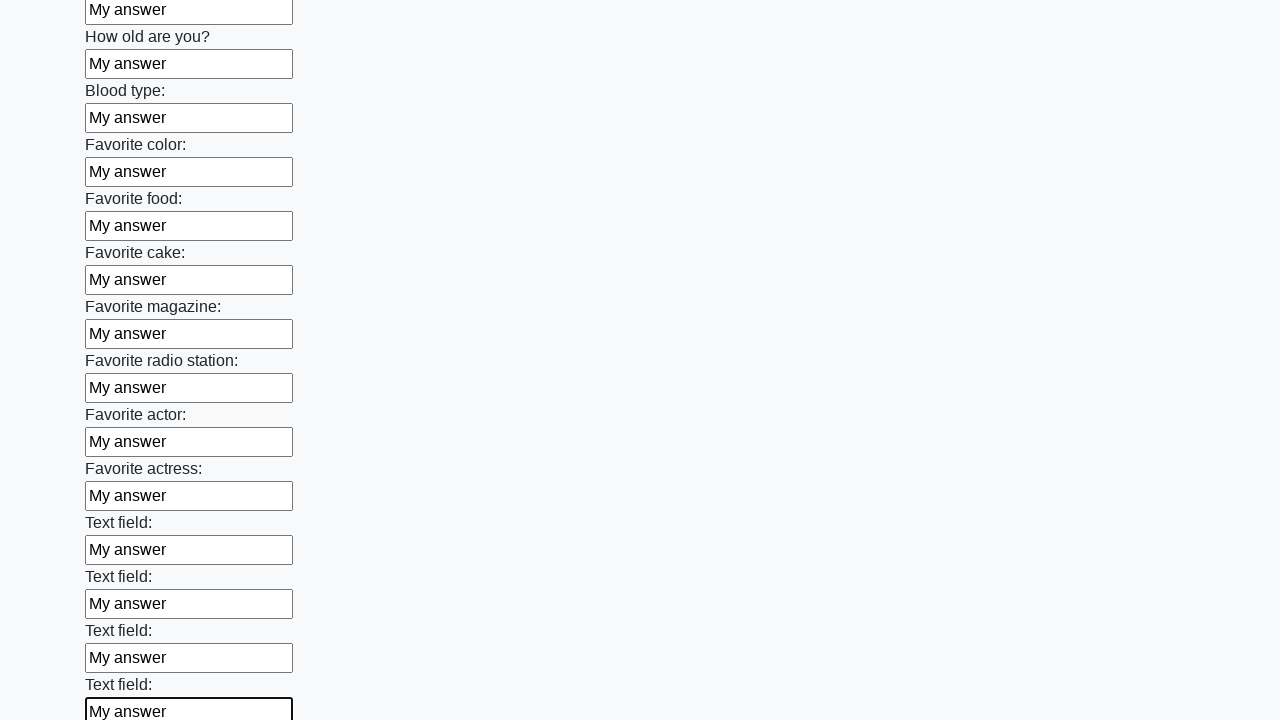

Filled an input field with 'My answer' on input >> nth=30
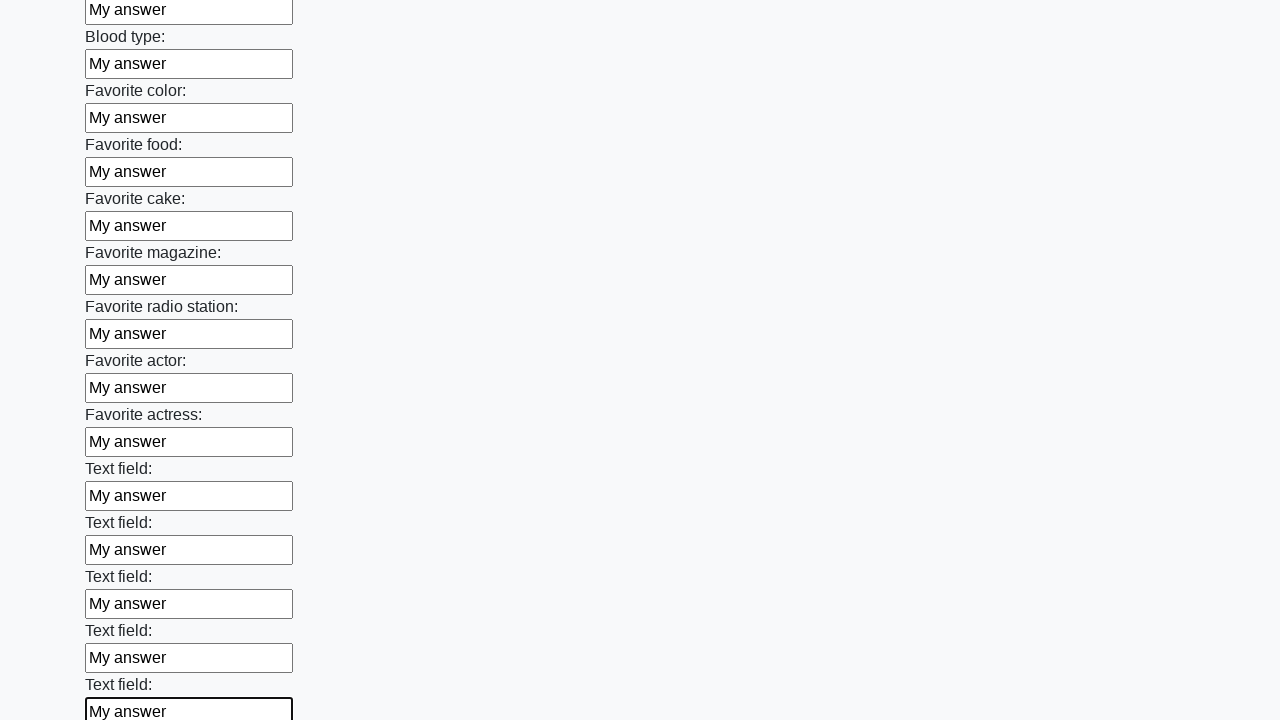

Filled an input field with 'My answer' on input >> nth=31
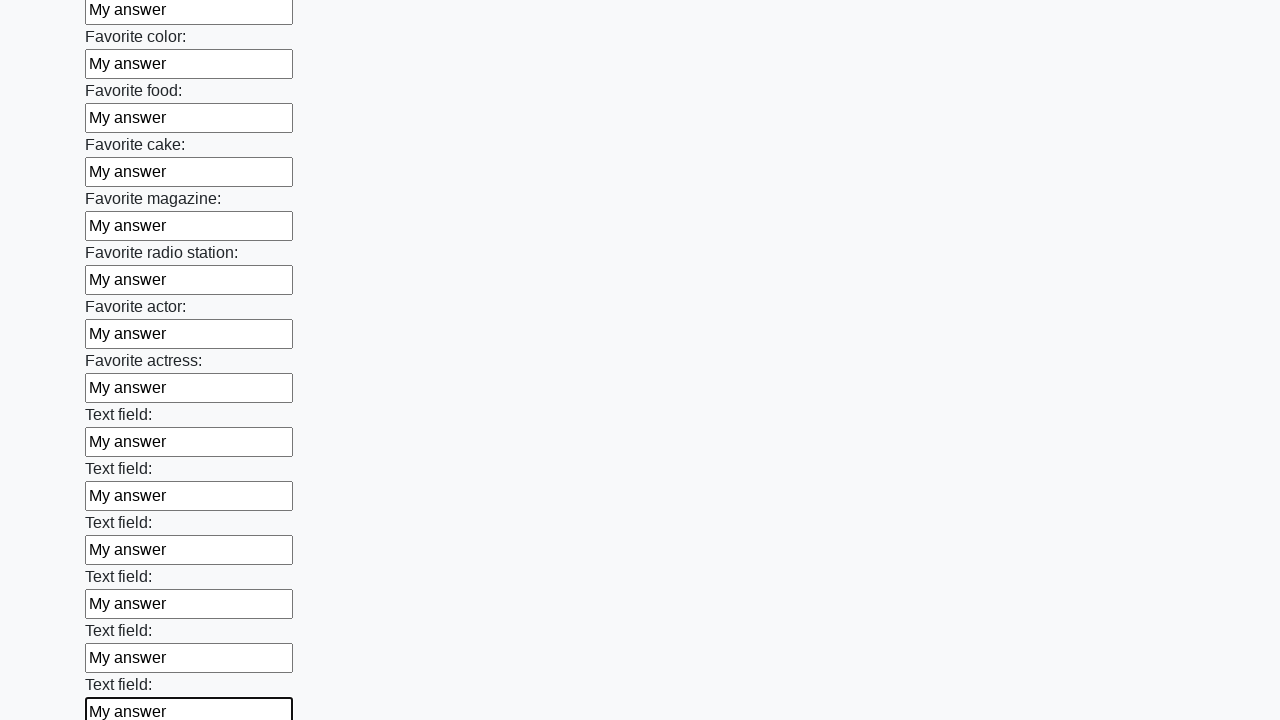

Filled an input field with 'My answer' on input >> nth=32
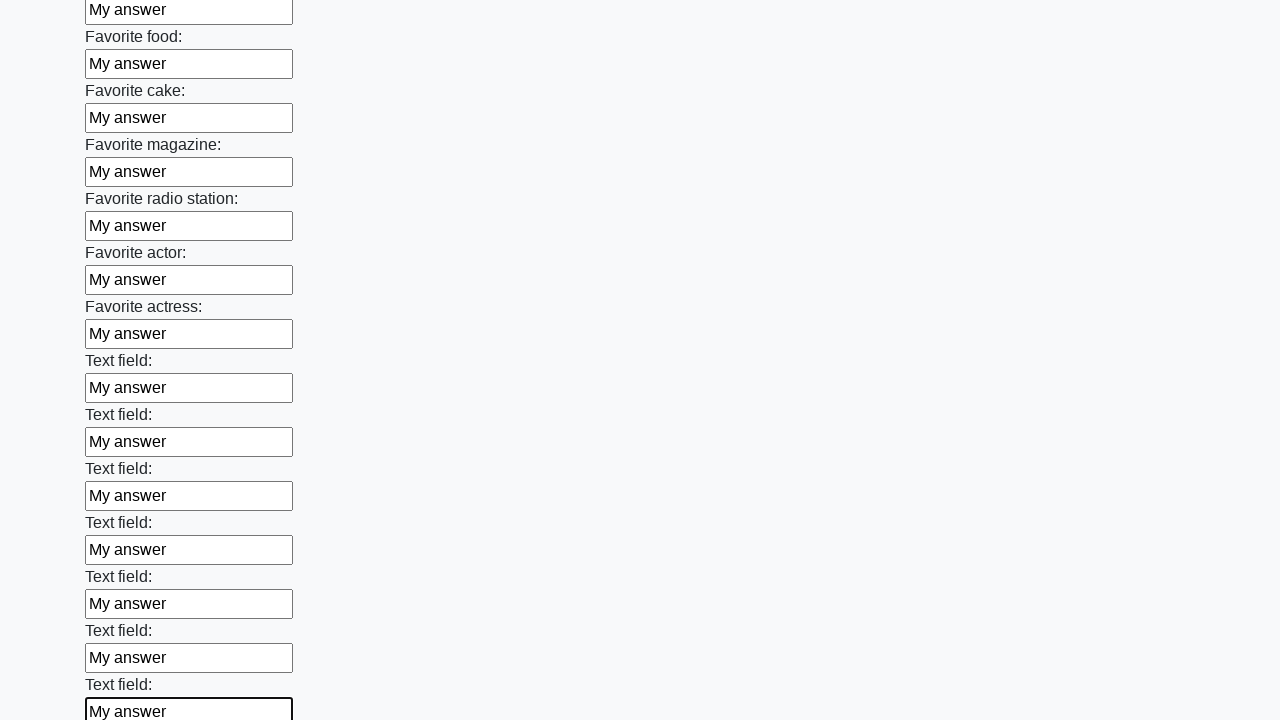

Filled an input field with 'My answer' on input >> nth=33
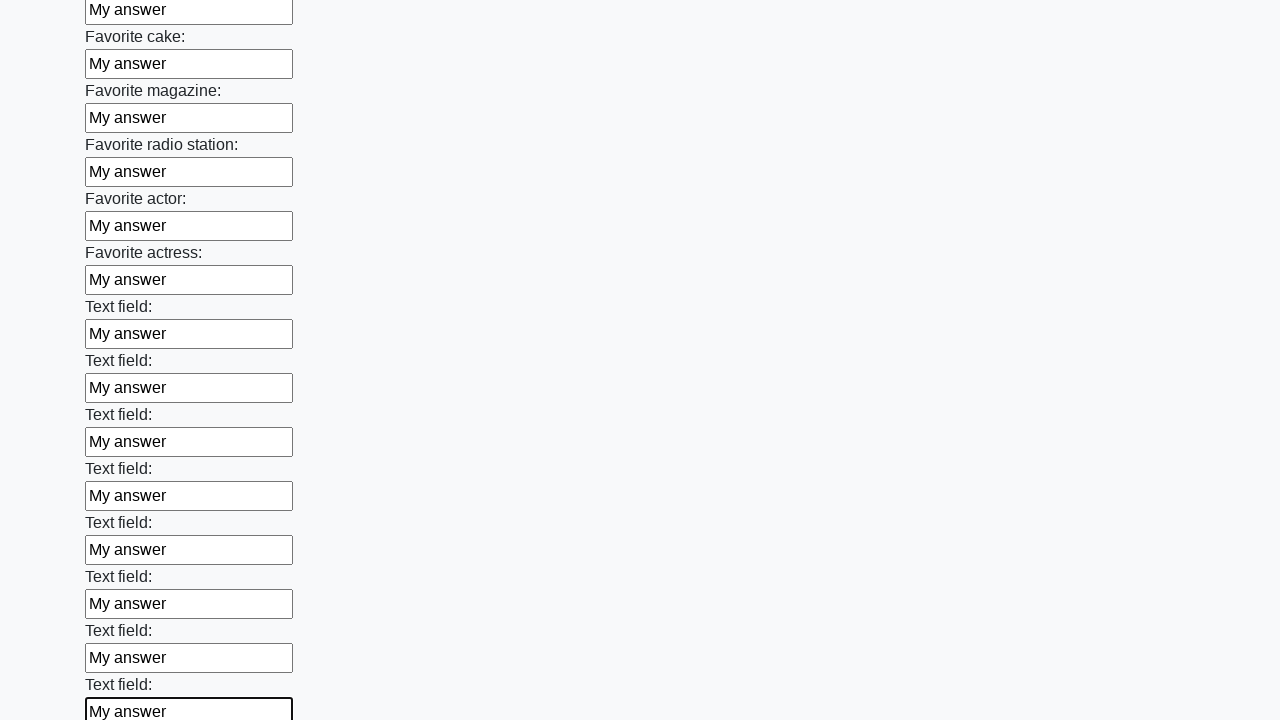

Filled an input field with 'My answer' on input >> nth=34
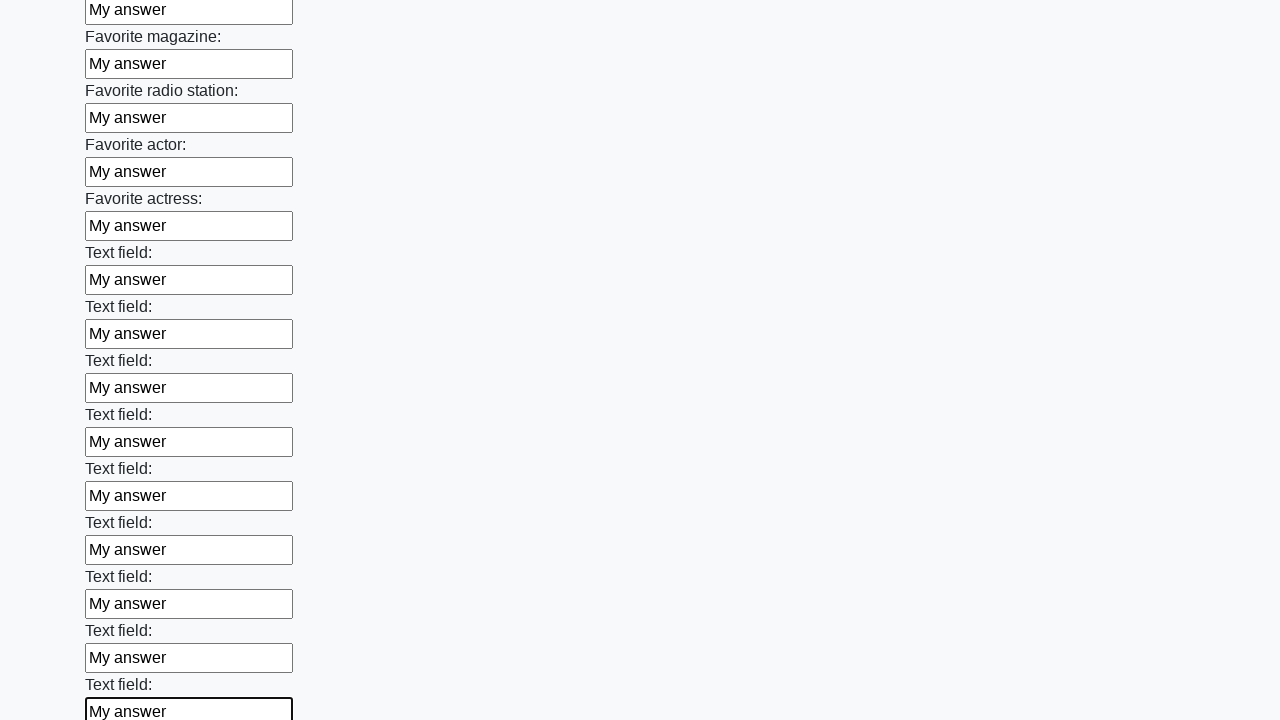

Filled an input field with 'My answer' on input >> nth=35
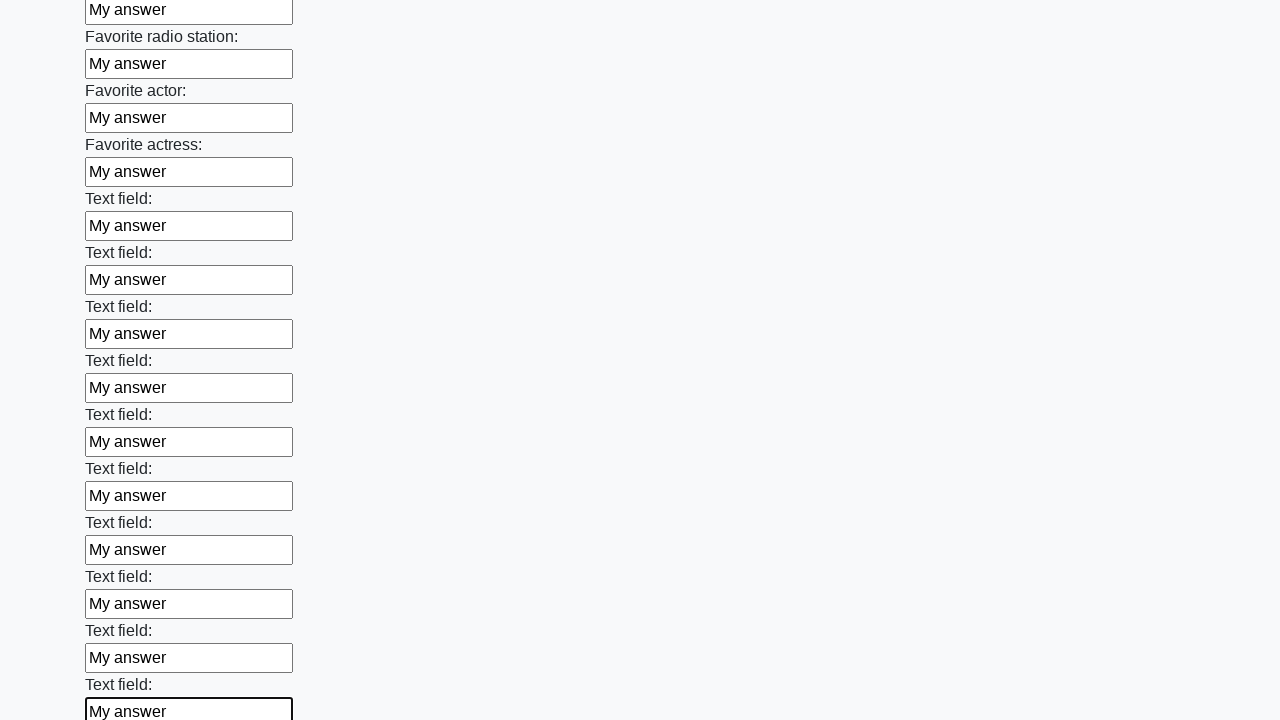

Filled an input field with 'My answer' on input >> nth=36
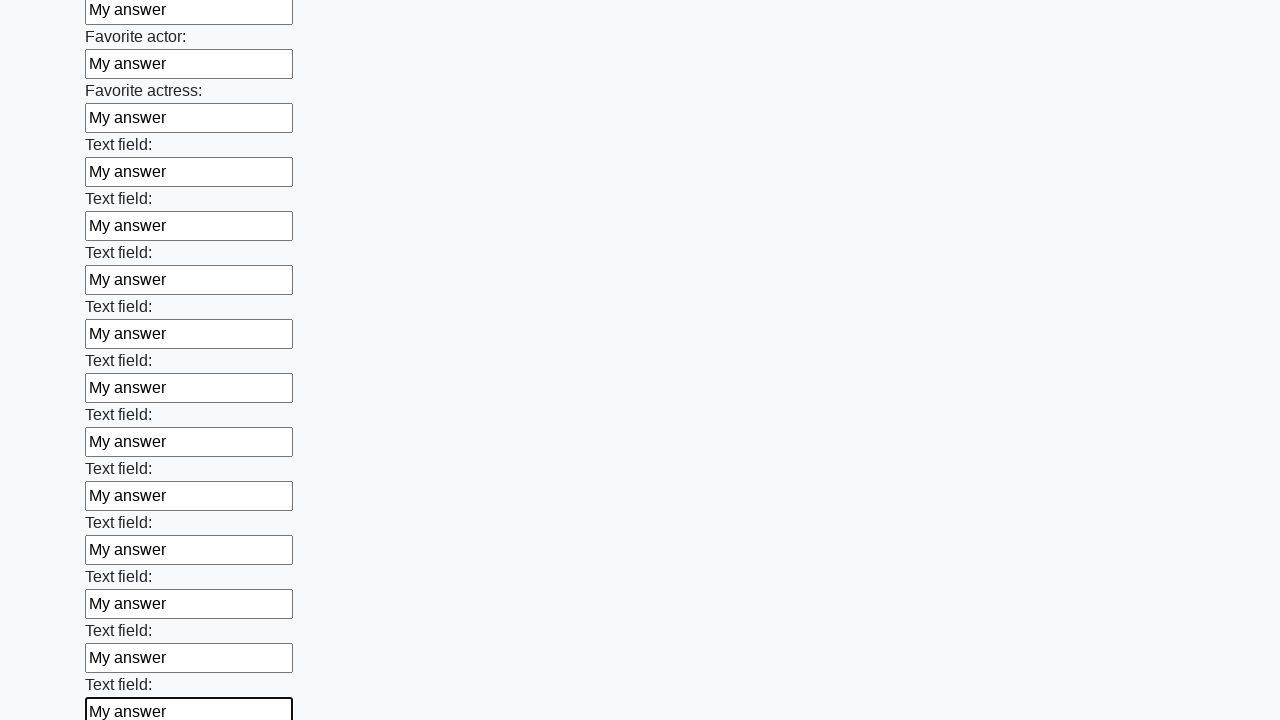

Filled an input field with 'My answer' on input >> nth=37
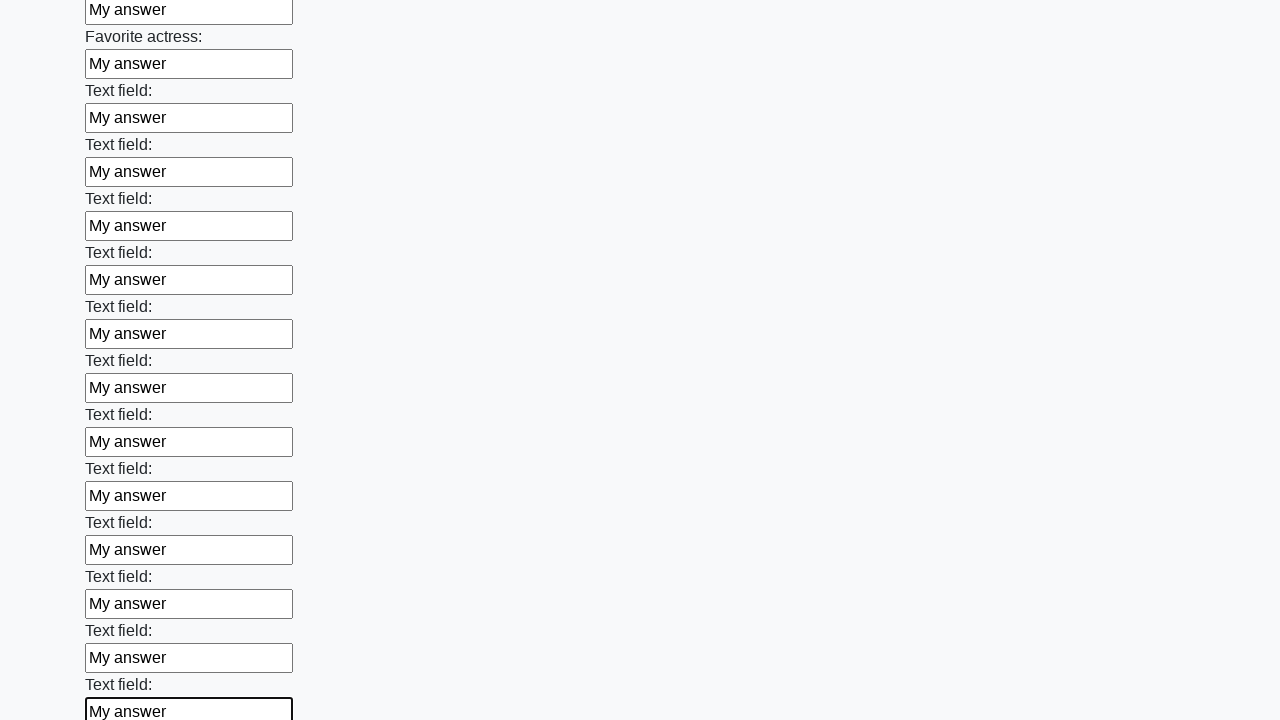

Filled an input field with 'My answer' on input >> nth=38
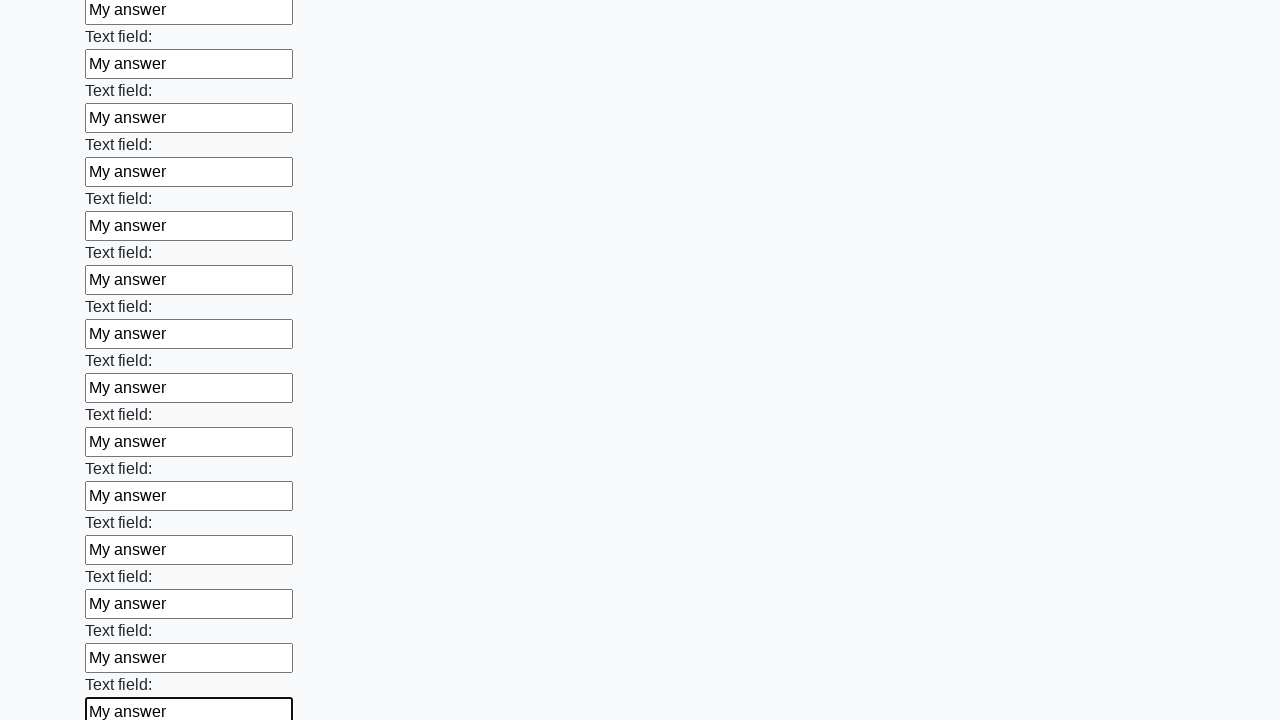

Filled an input field with 'My answer' on input >> nth=39
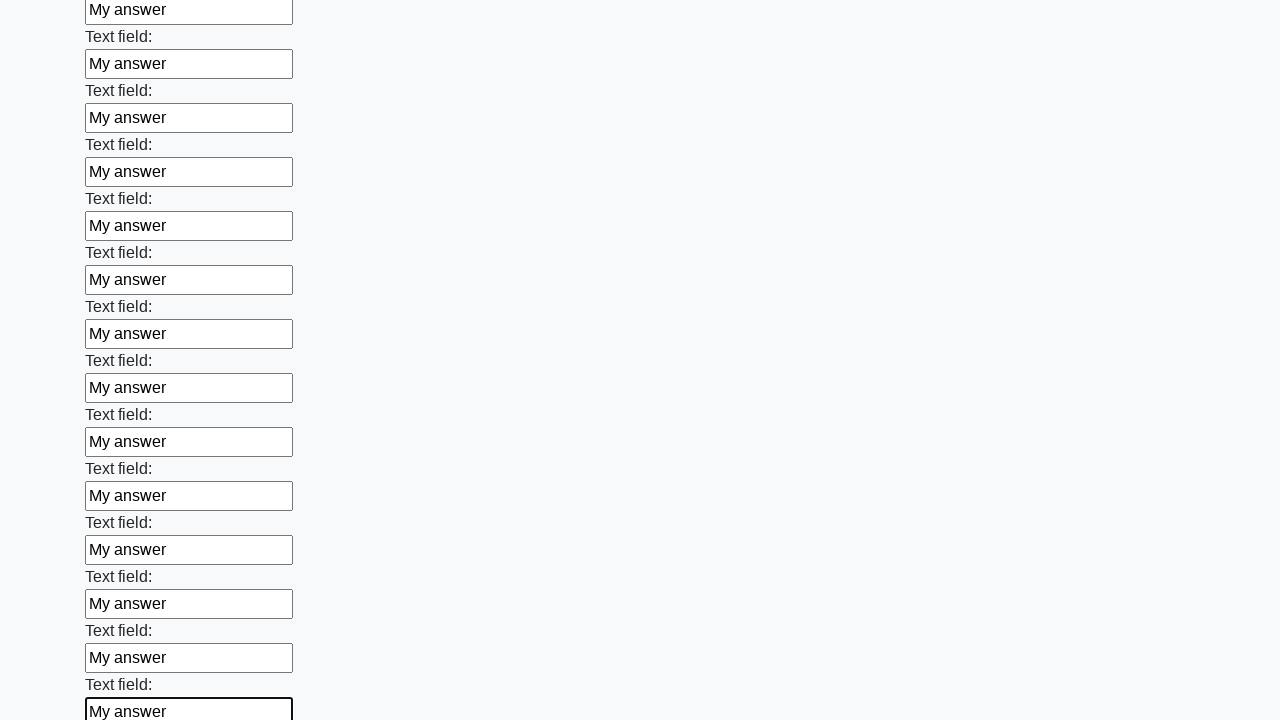

Filled an input field with 'My answer' on input >> nth=40
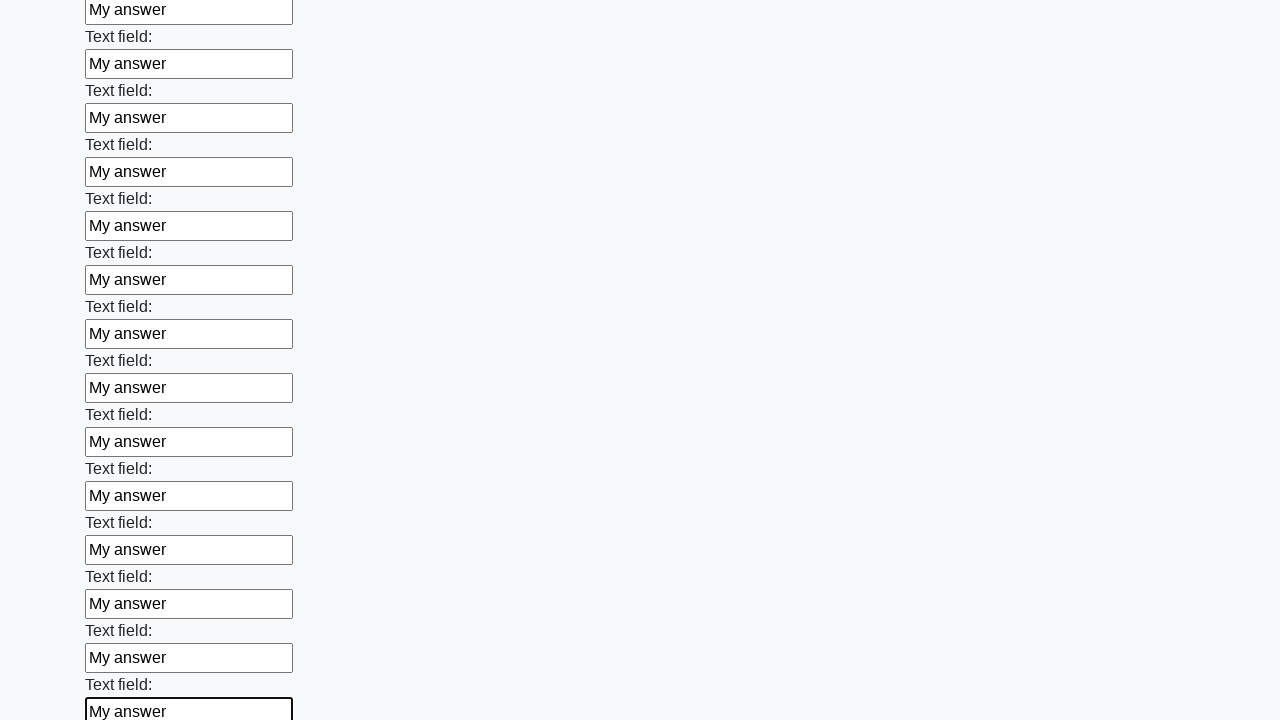

Filled an input field with 'My answer' on input >> nth=41
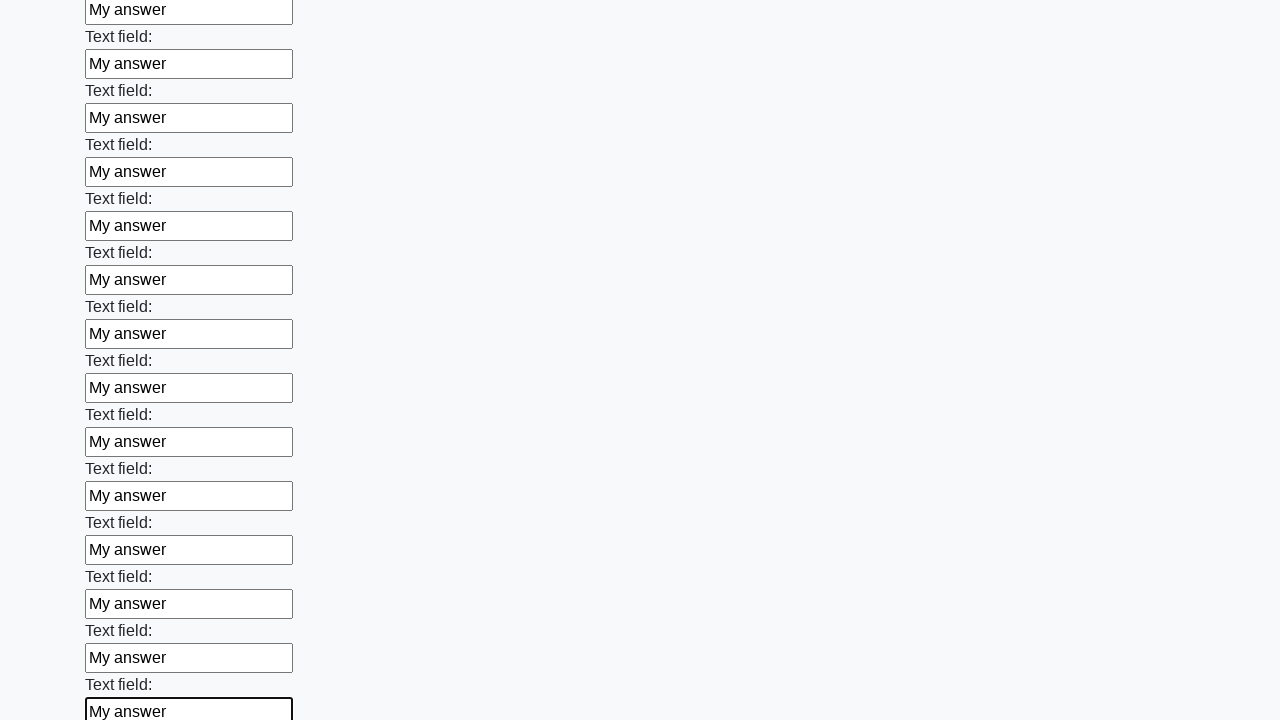

Filled an input field with 'My answer' on input >> nth=42
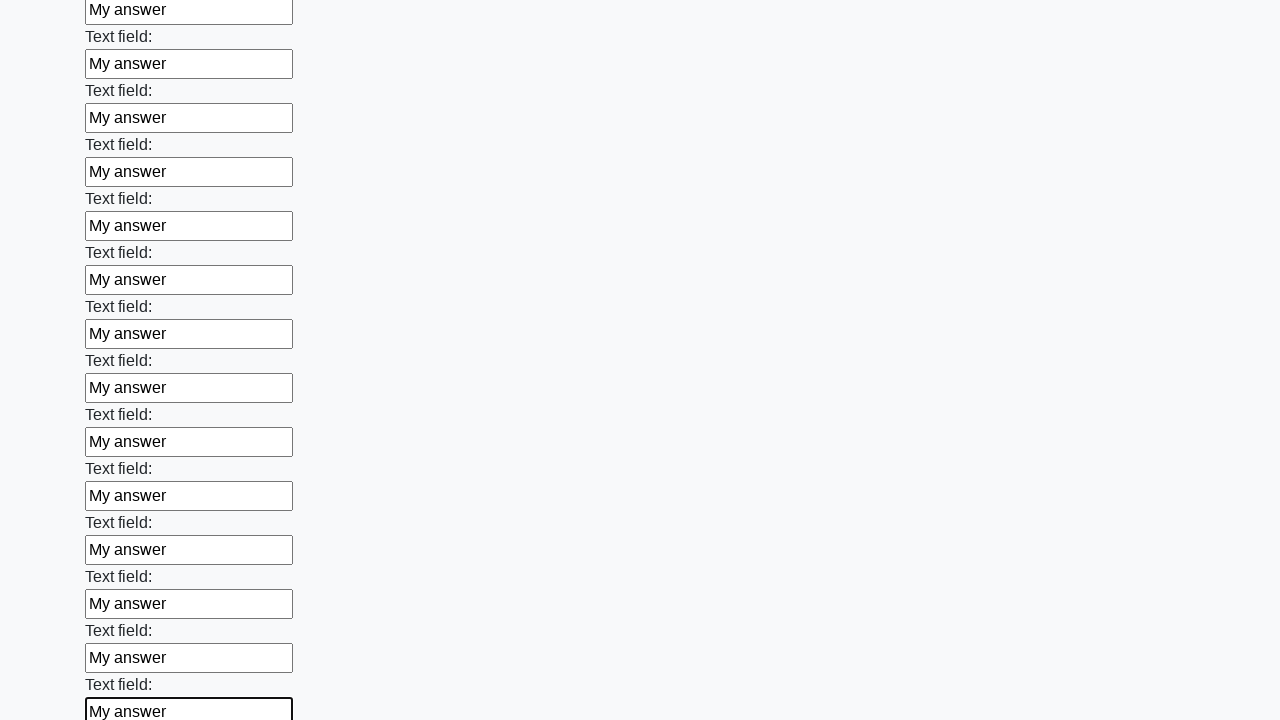

Filled an input field with 'My answer' on input >> nth=43
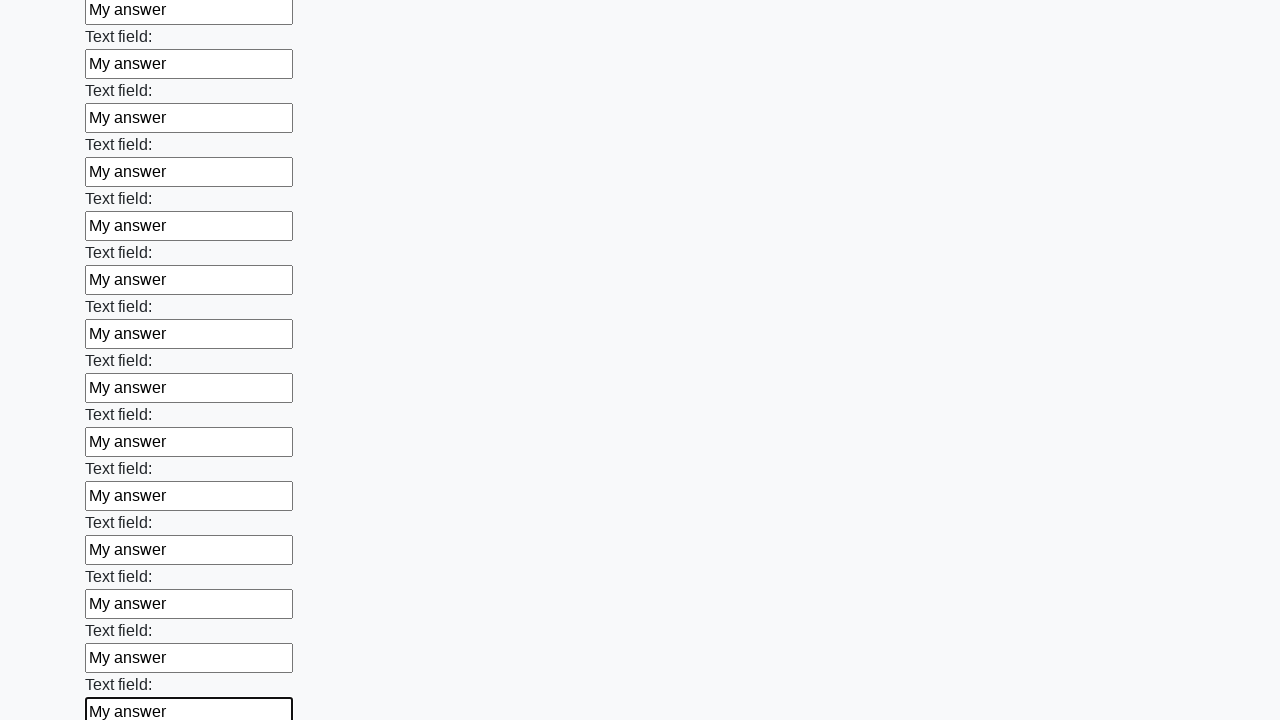

Filled an input field with 'My answer' on input >> nth=44
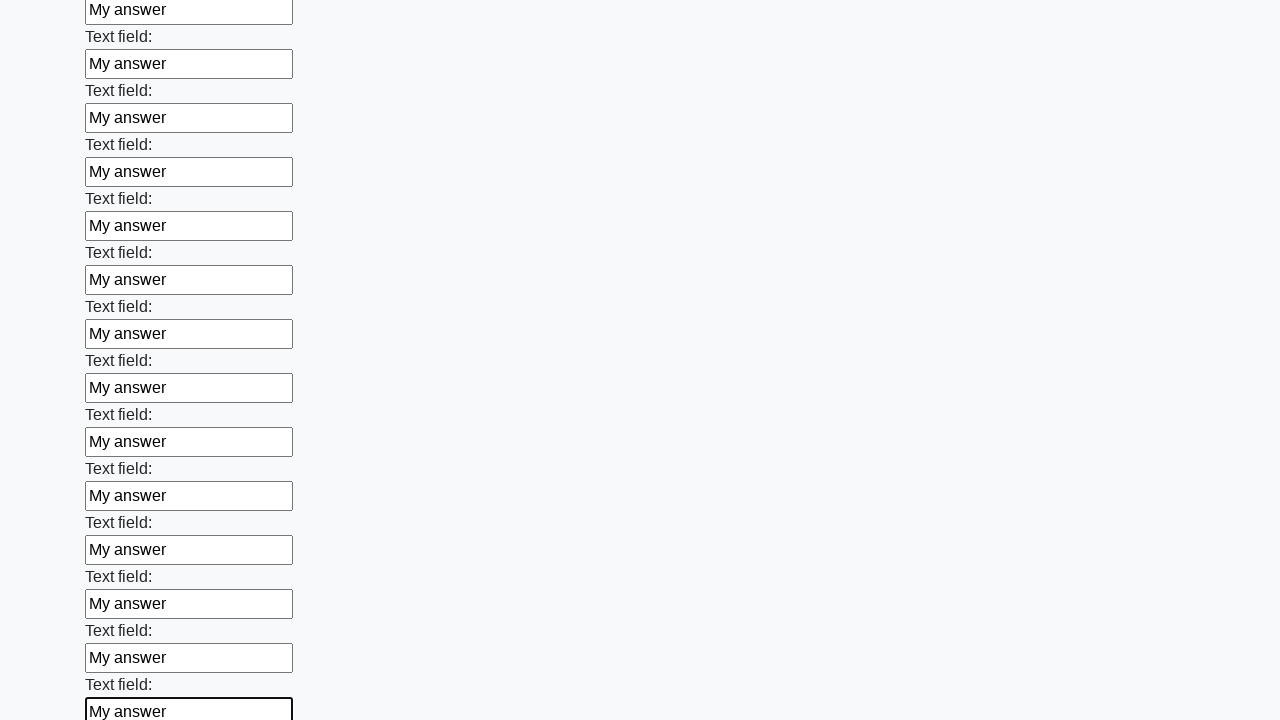

Filled an input field with 'My answer' on input >> nth=45
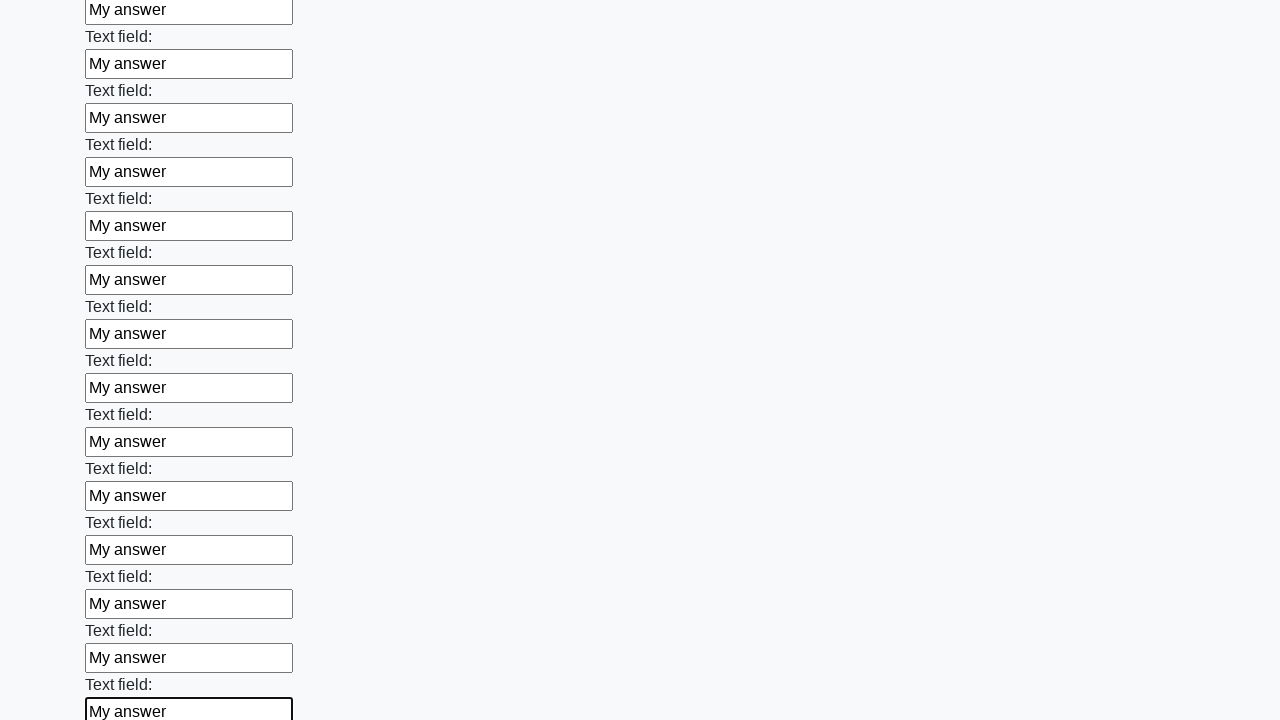

Filled an input field with 'My answer' on input >> nth=46
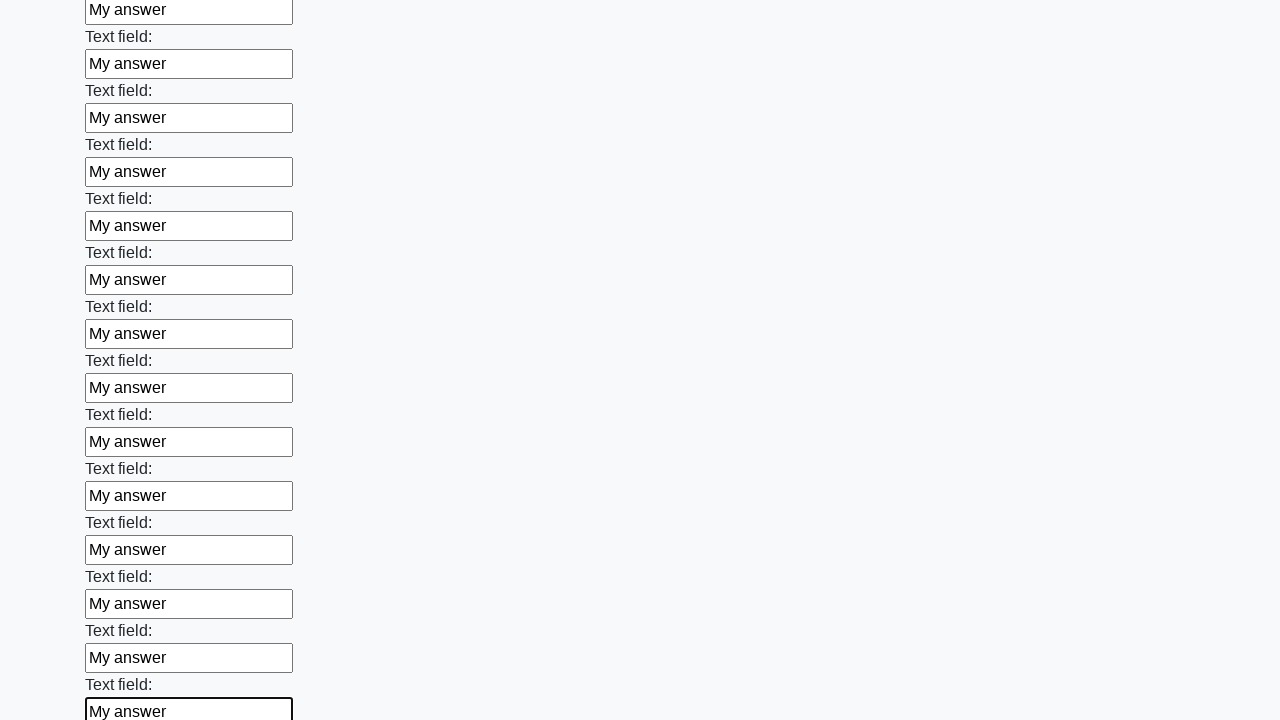

Filled an input field with 'My answer' on input >> nth=47
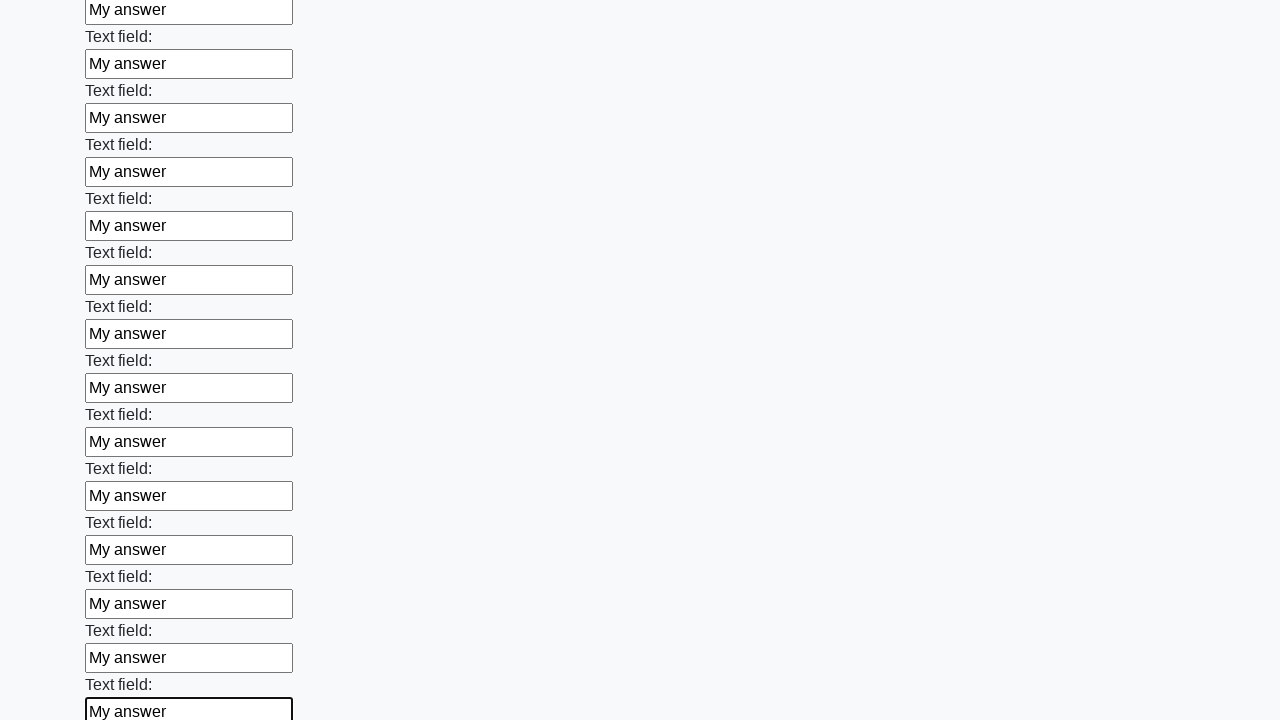

Filled an input field with 'My answer' on input >> nth=48
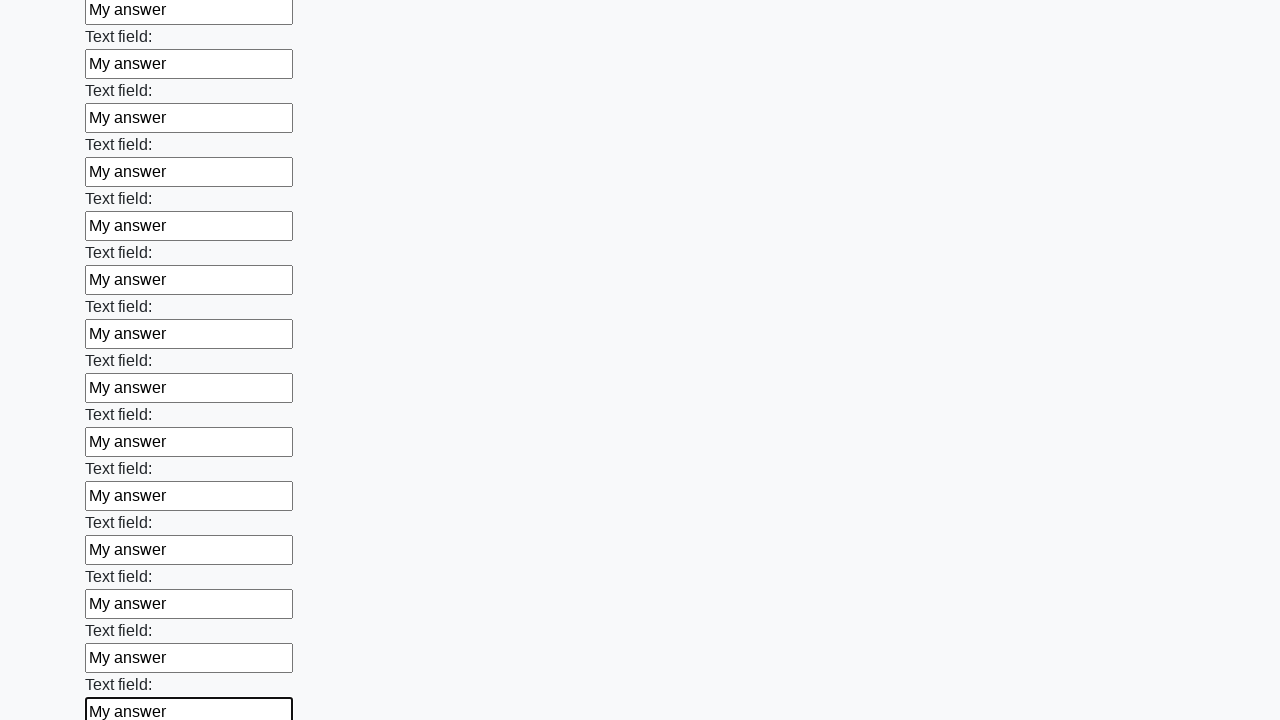

Filled an input field with 'My answer' on input >> nth=49
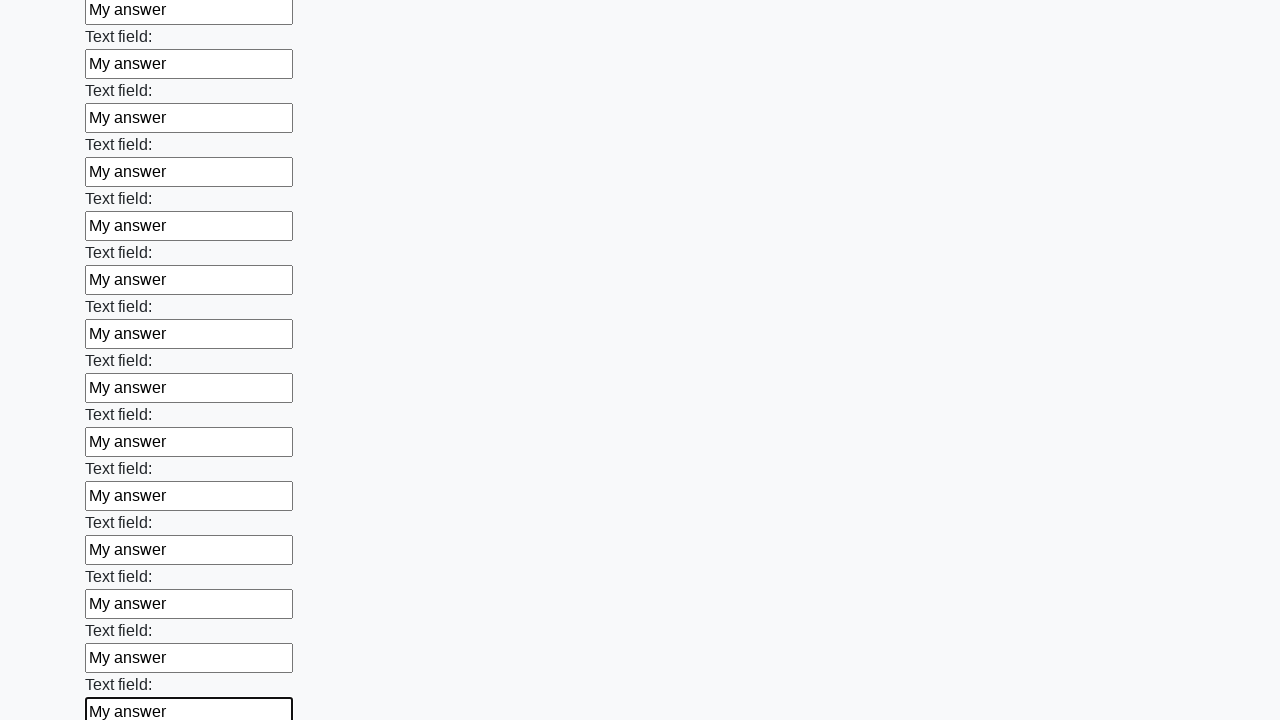

Filled an input field with 'My answer' on input >> nth=50
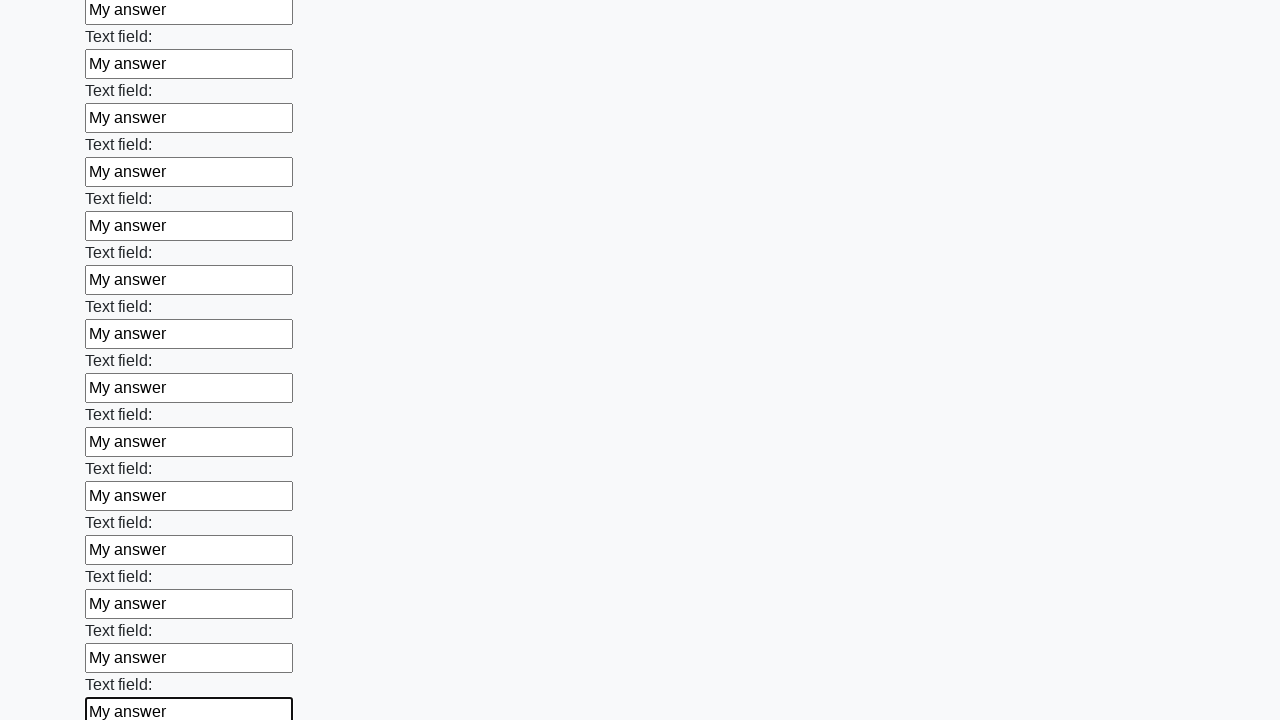

Filled an input field with 'My answer' on input >> nth=51
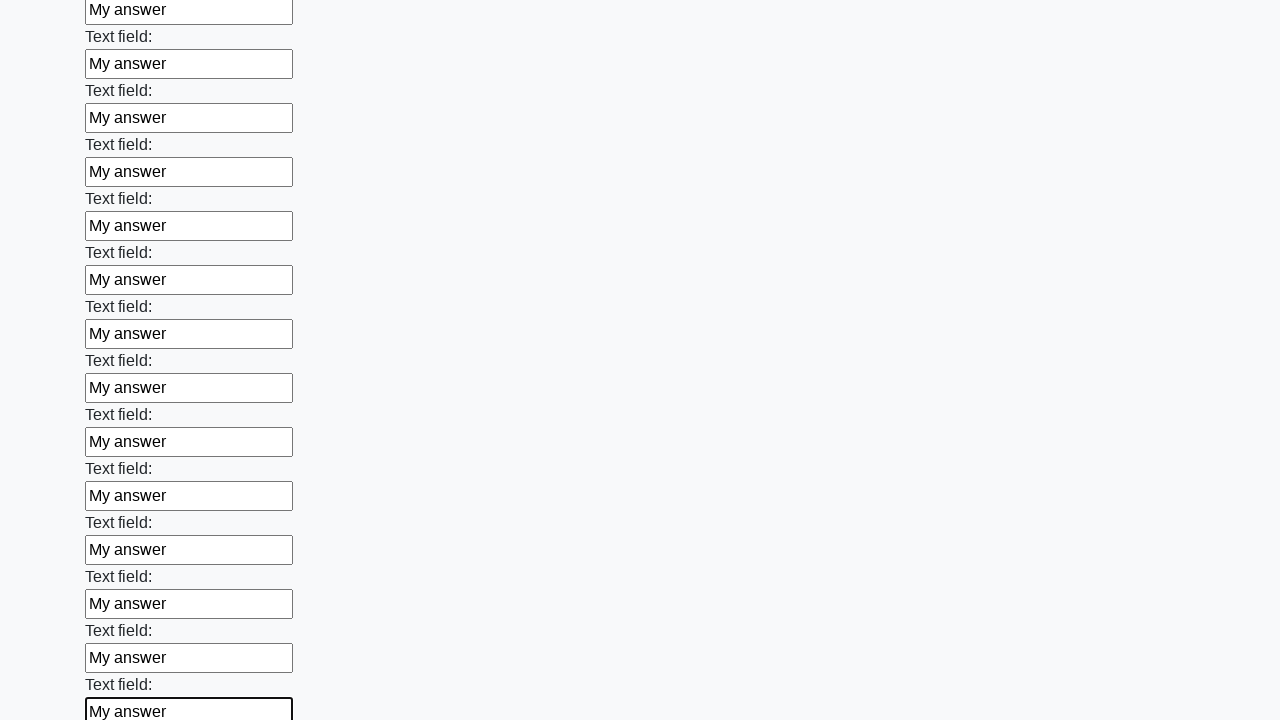

Filled an input field with 'My answer' on input >> nth=52
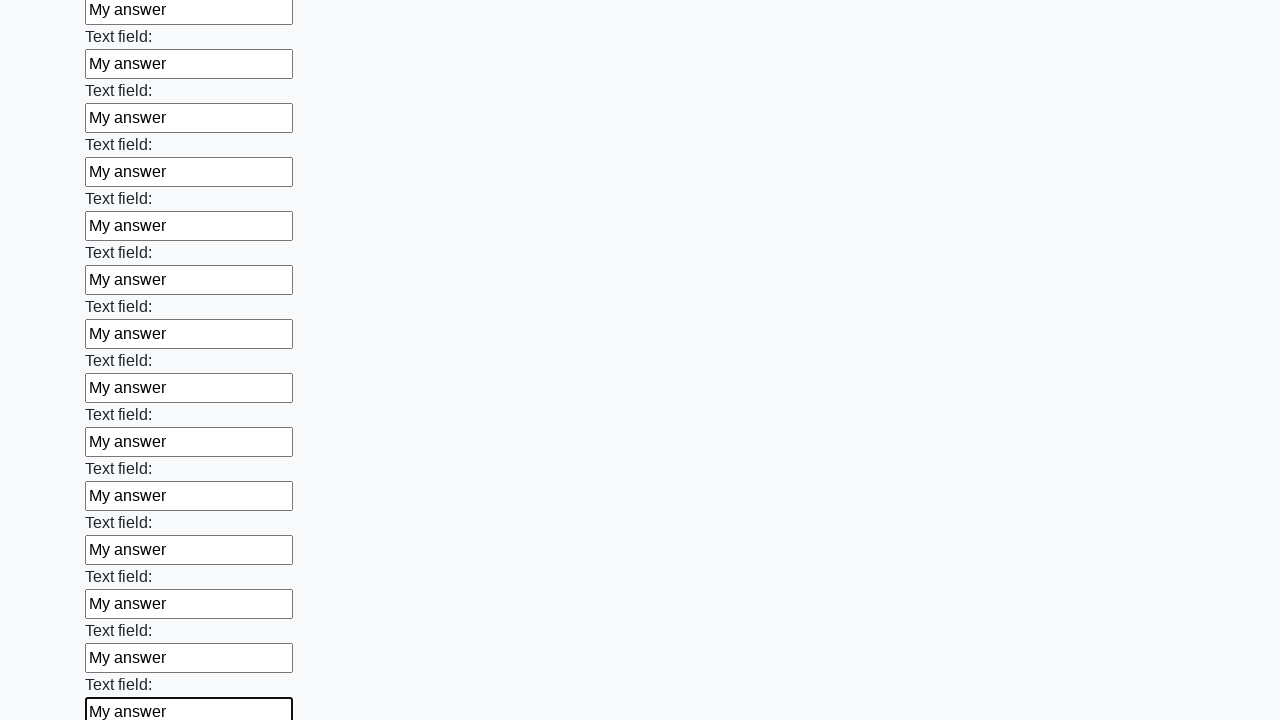

Filled an input field with 'My answer' on input >> nth=53
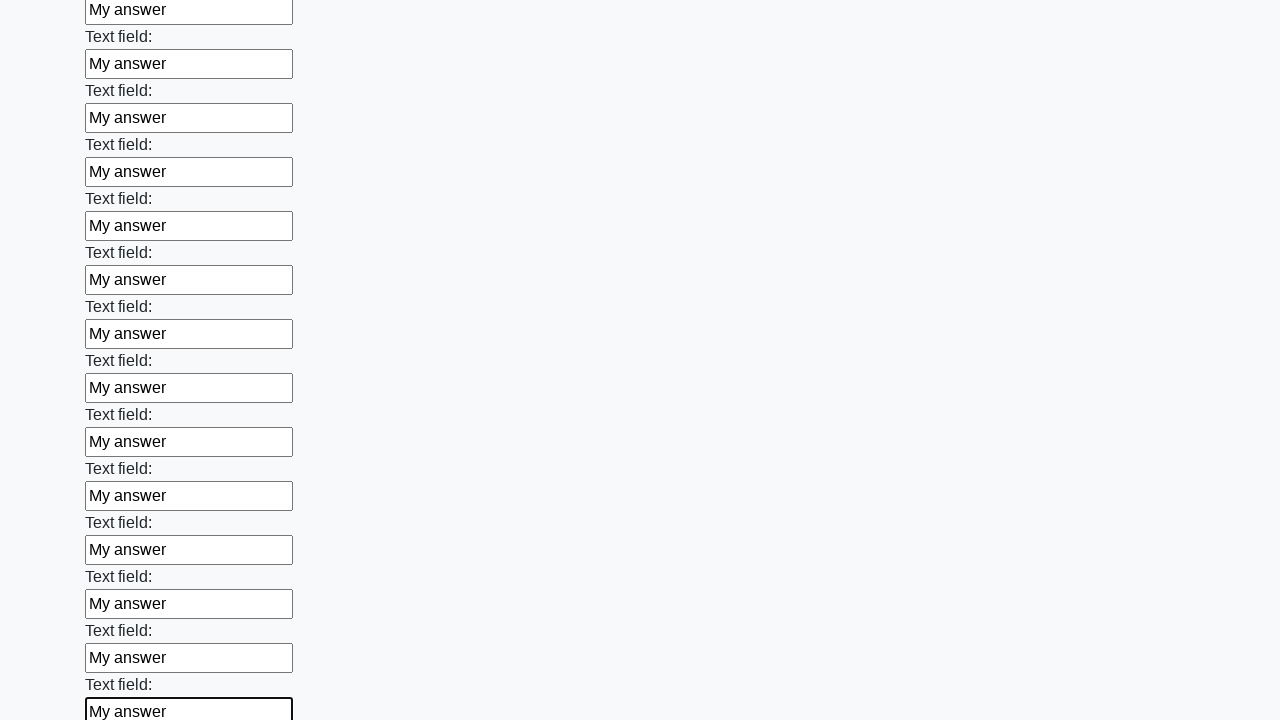

Filled an input field with 'My answer' on input >> nth=54
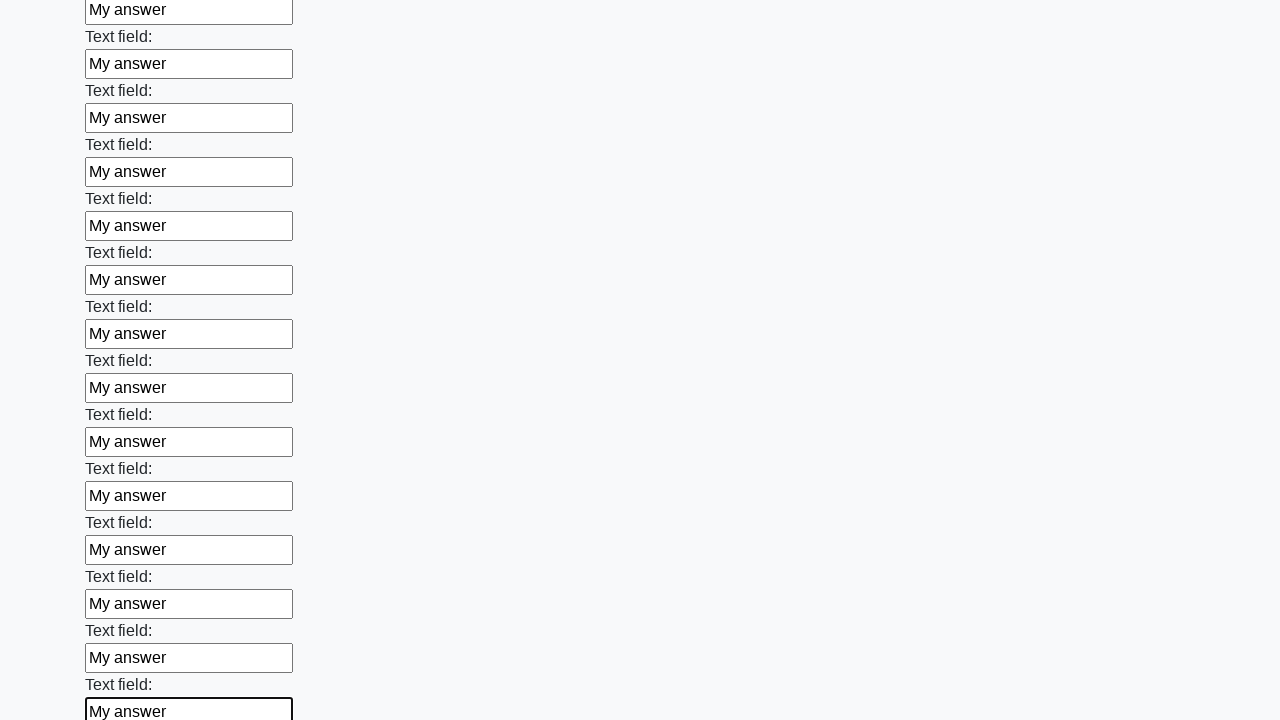

Filled an input field with 'My answer' on input >> nth=55
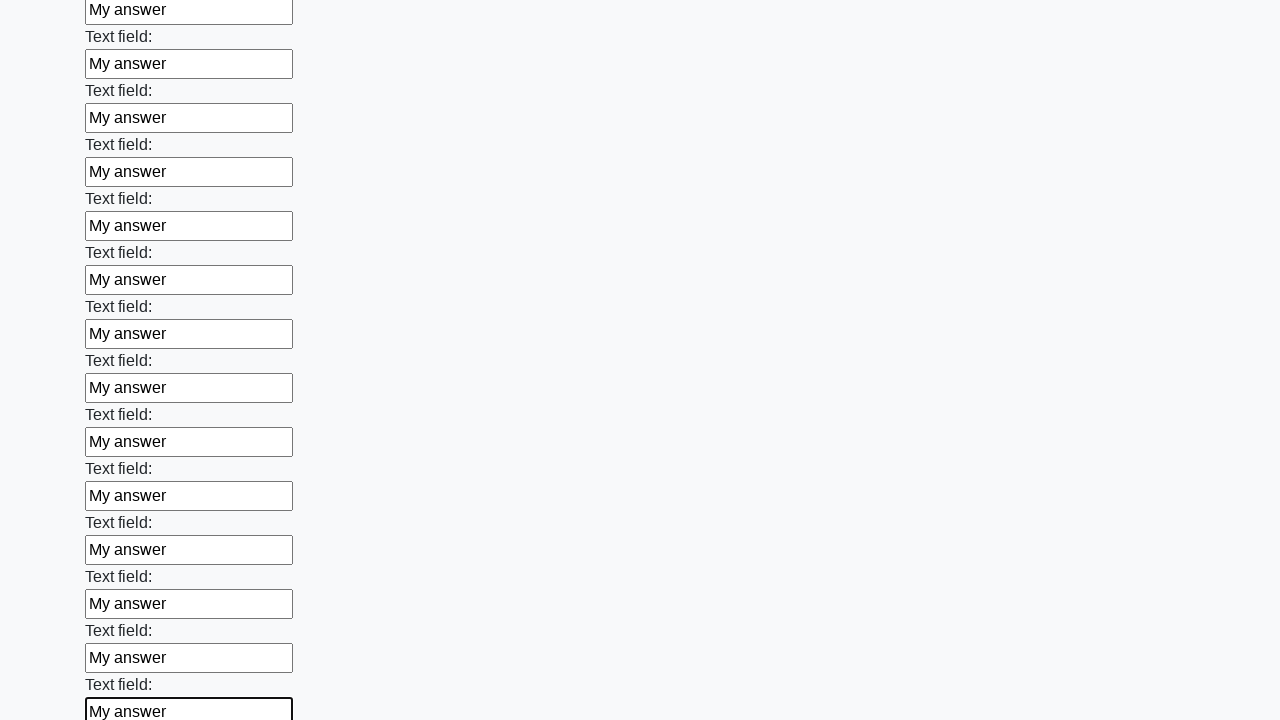

Filled an input field with 'My answer' on input >> nth=56
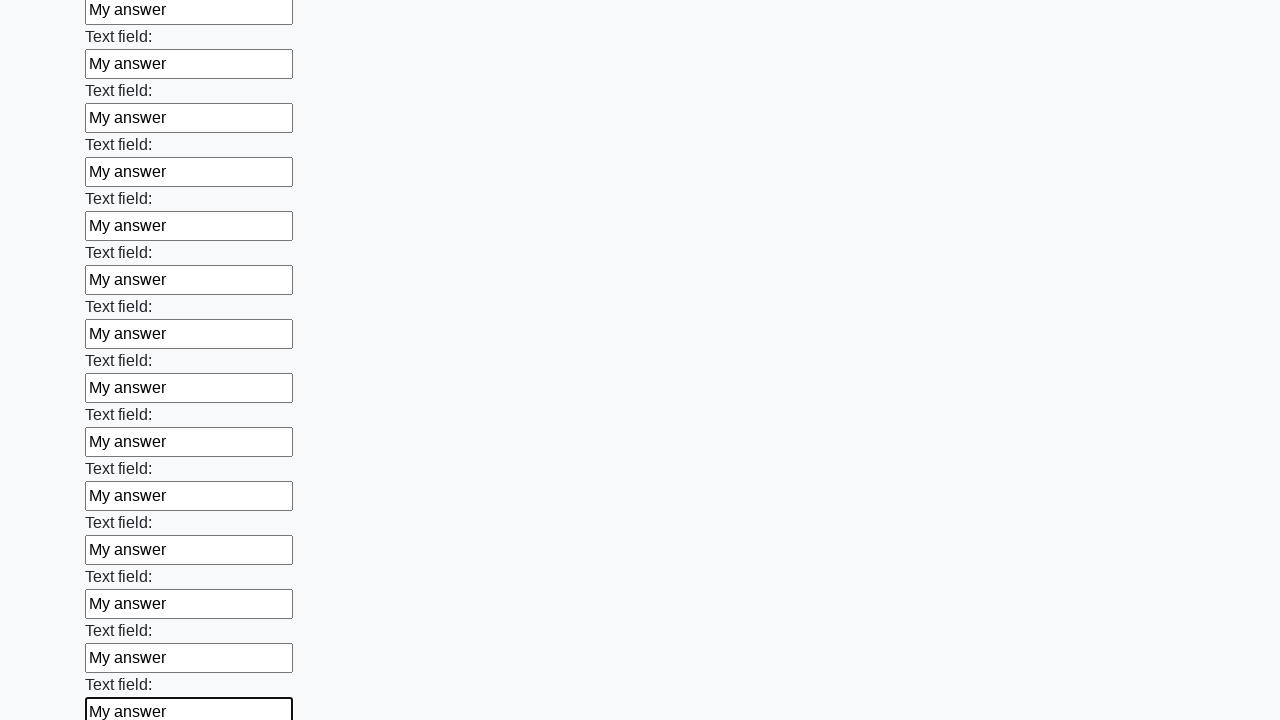

Filled an input field with 'My answer' on input >> nth=57
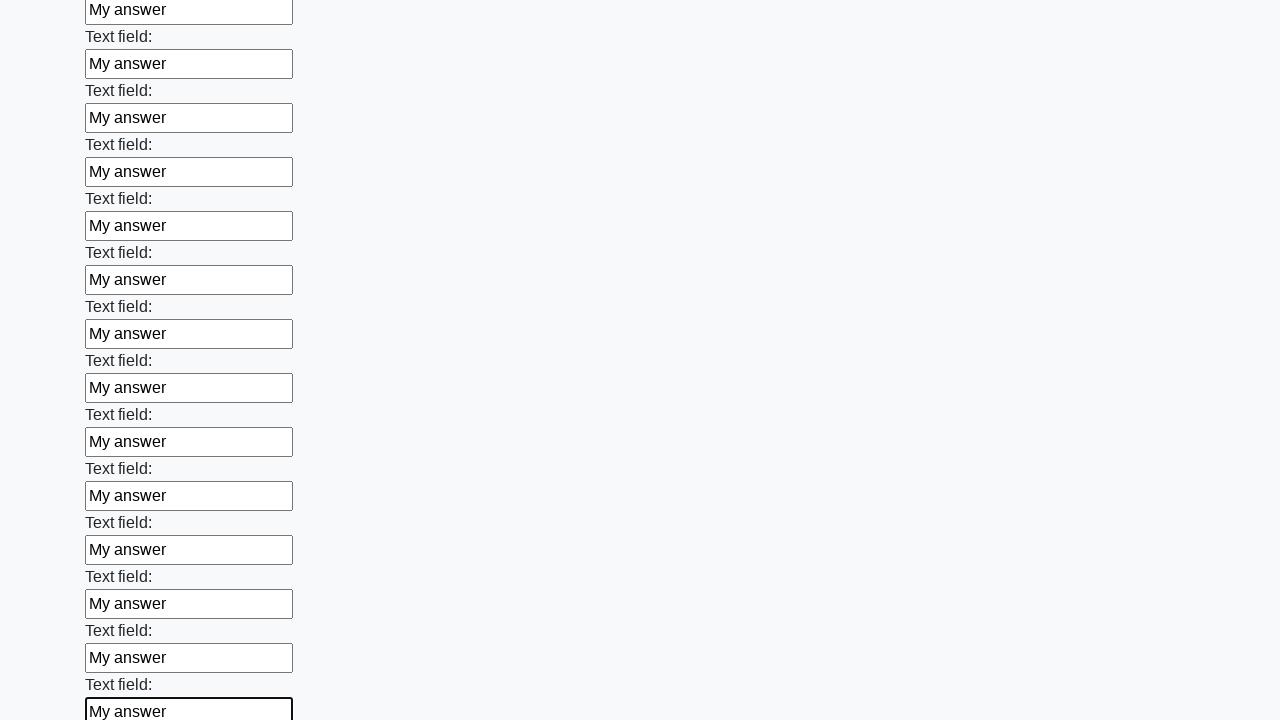

Filled an input field with 'My answer' on input >> nth=58
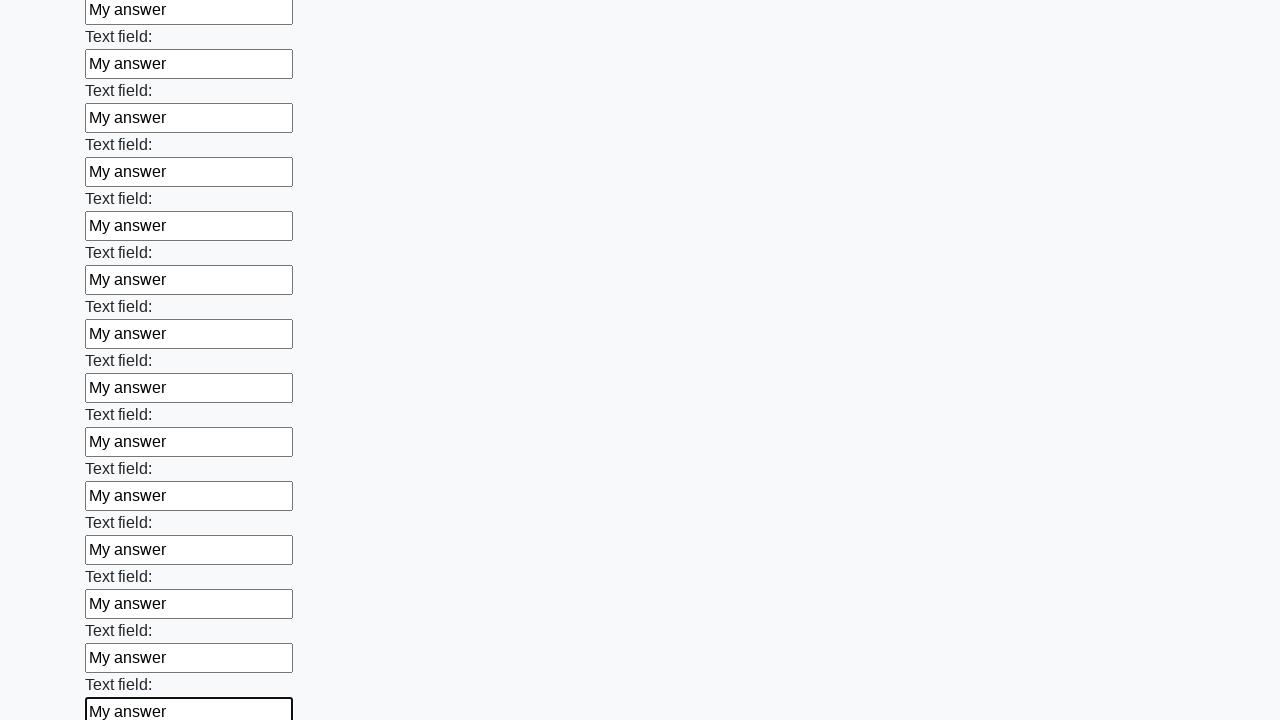

Filled an input field with 'My answer' on input >> nth=59
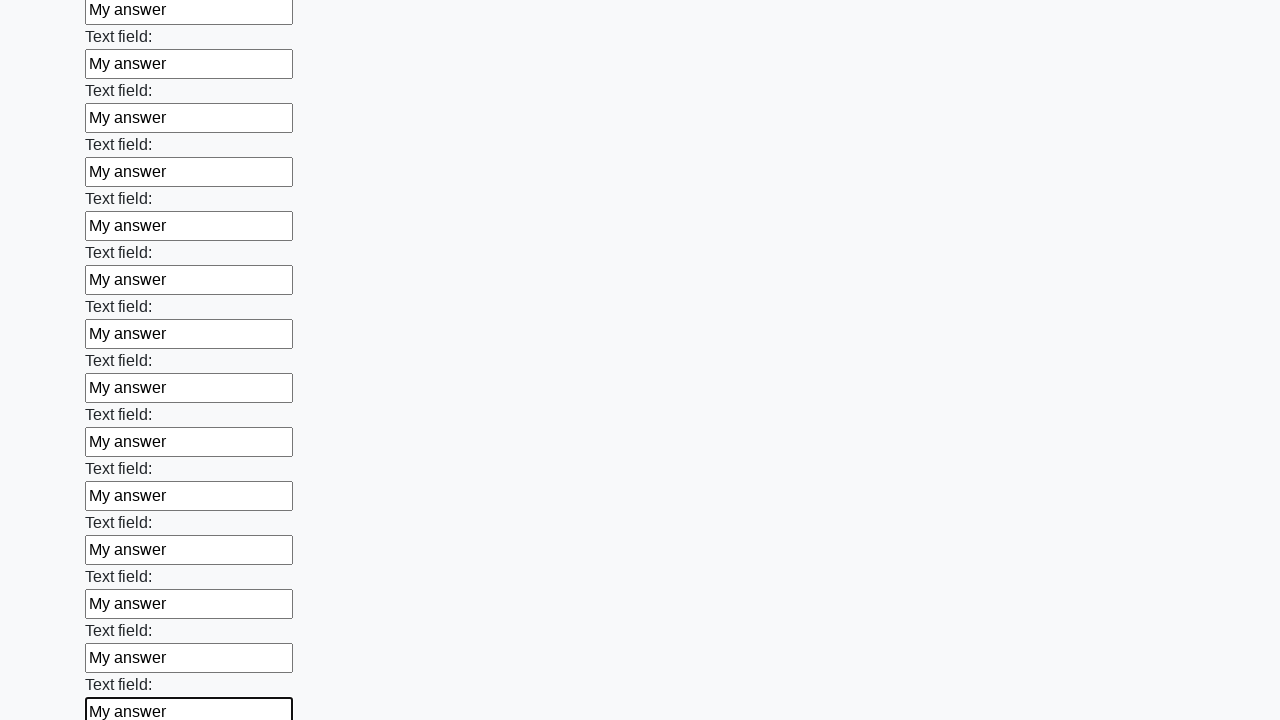

Filled an input field with 'My answer' on input >> nth=60
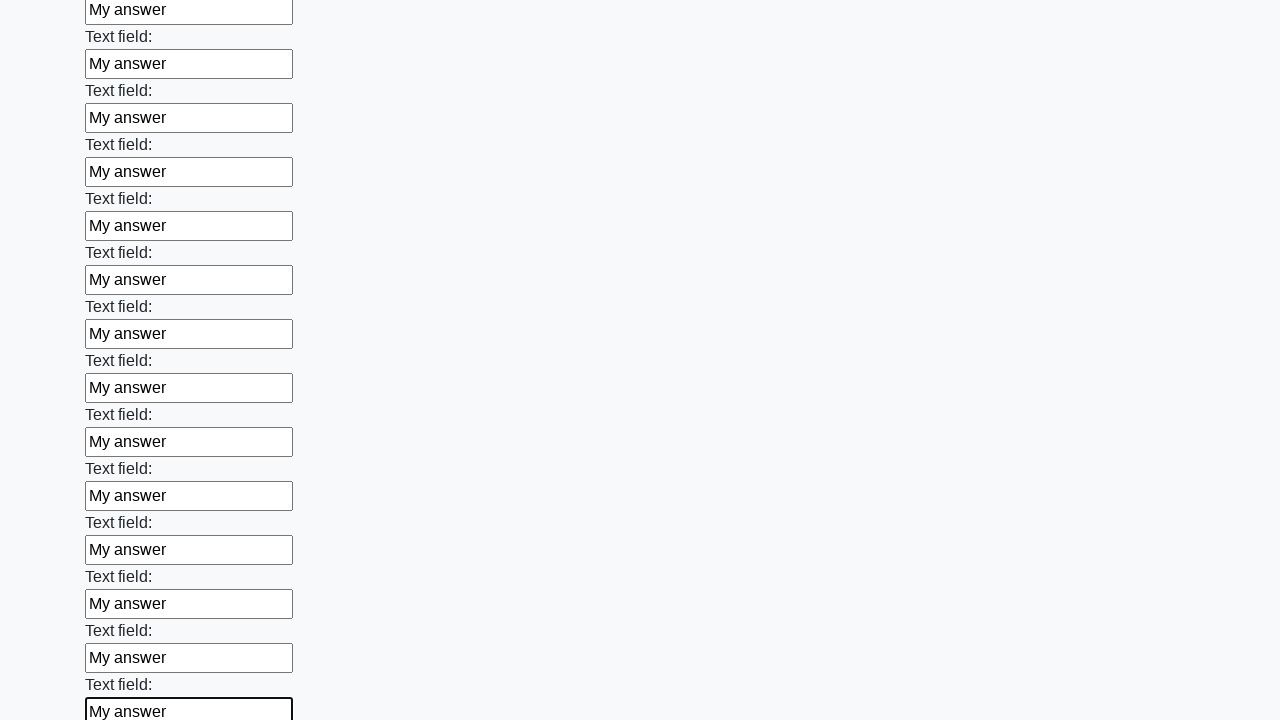

Filled an input field with 'My answer' on input >> nth=61
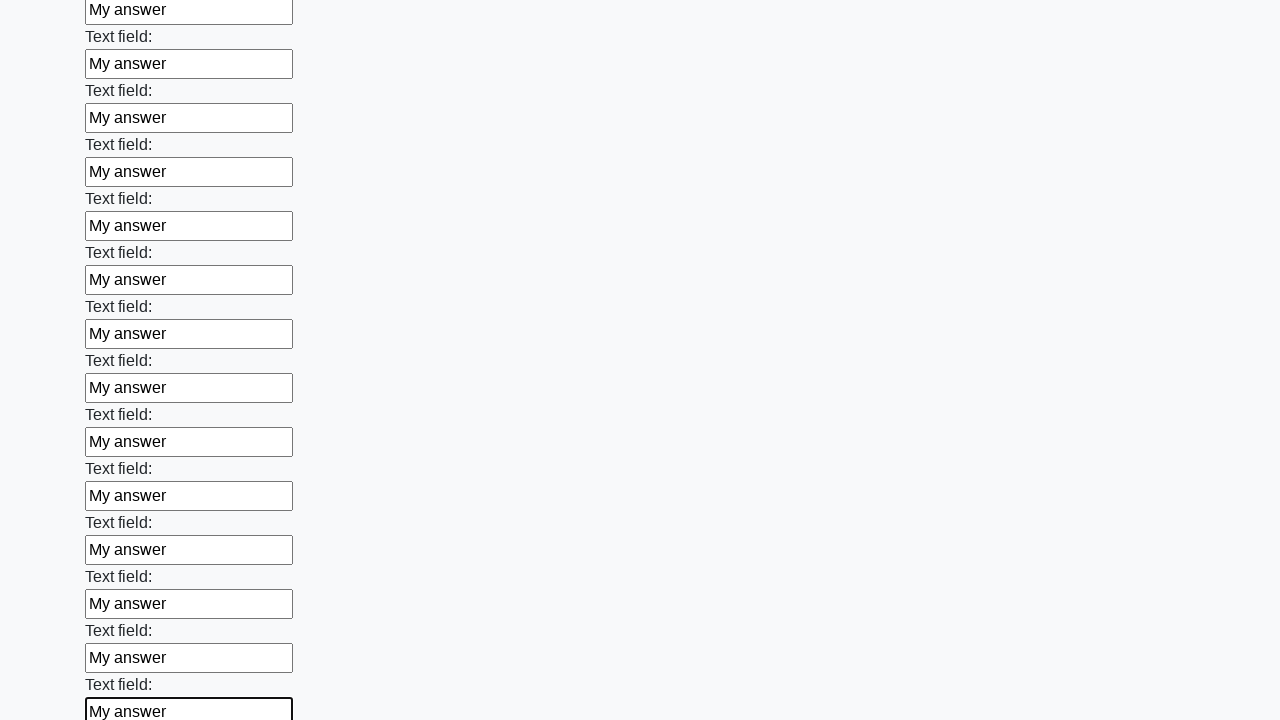

Filled an input field with 'My answer' on input >> nth=62
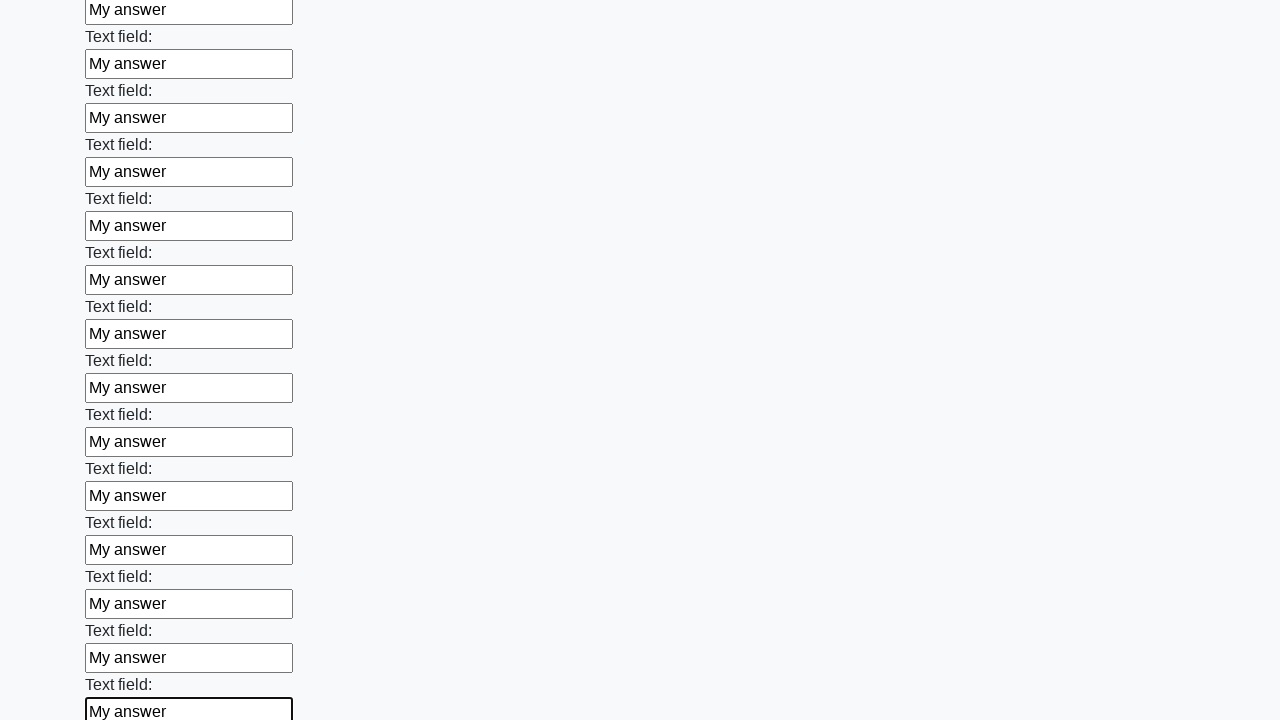

Filled an input field with 'My answer' on input >> nth=63
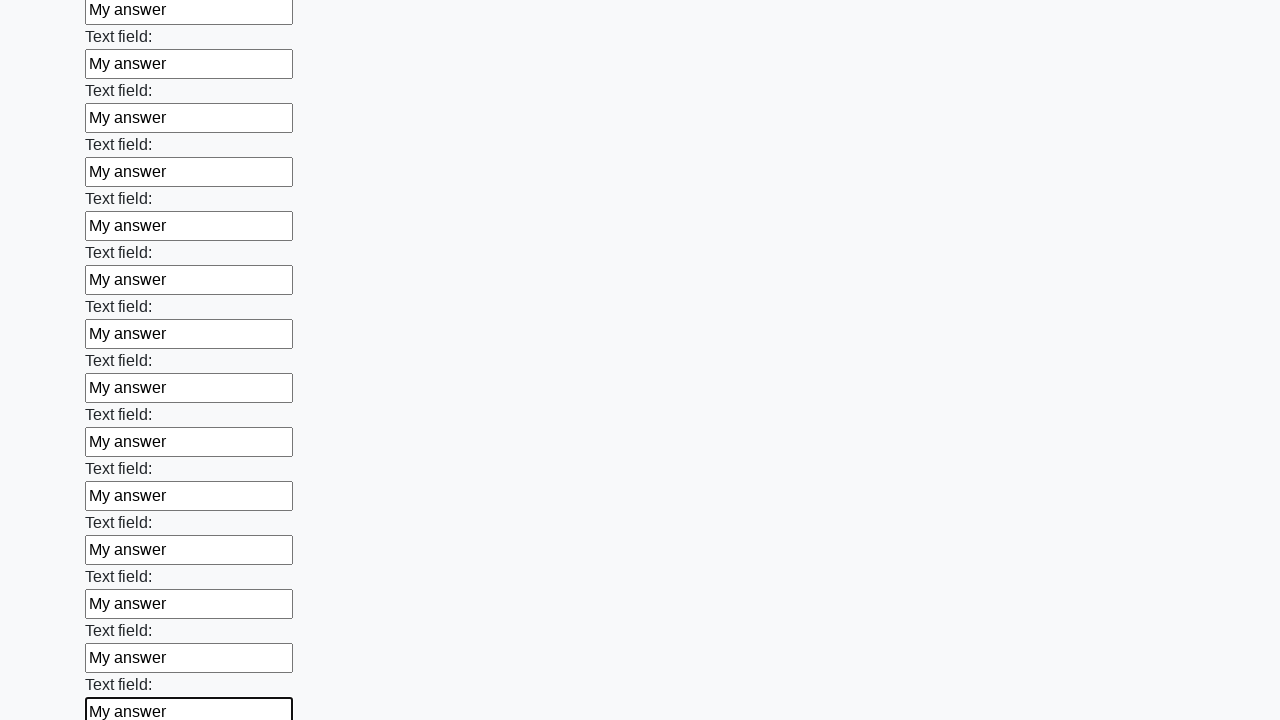

Filled an input field with 'My answer' on input >> nth=64
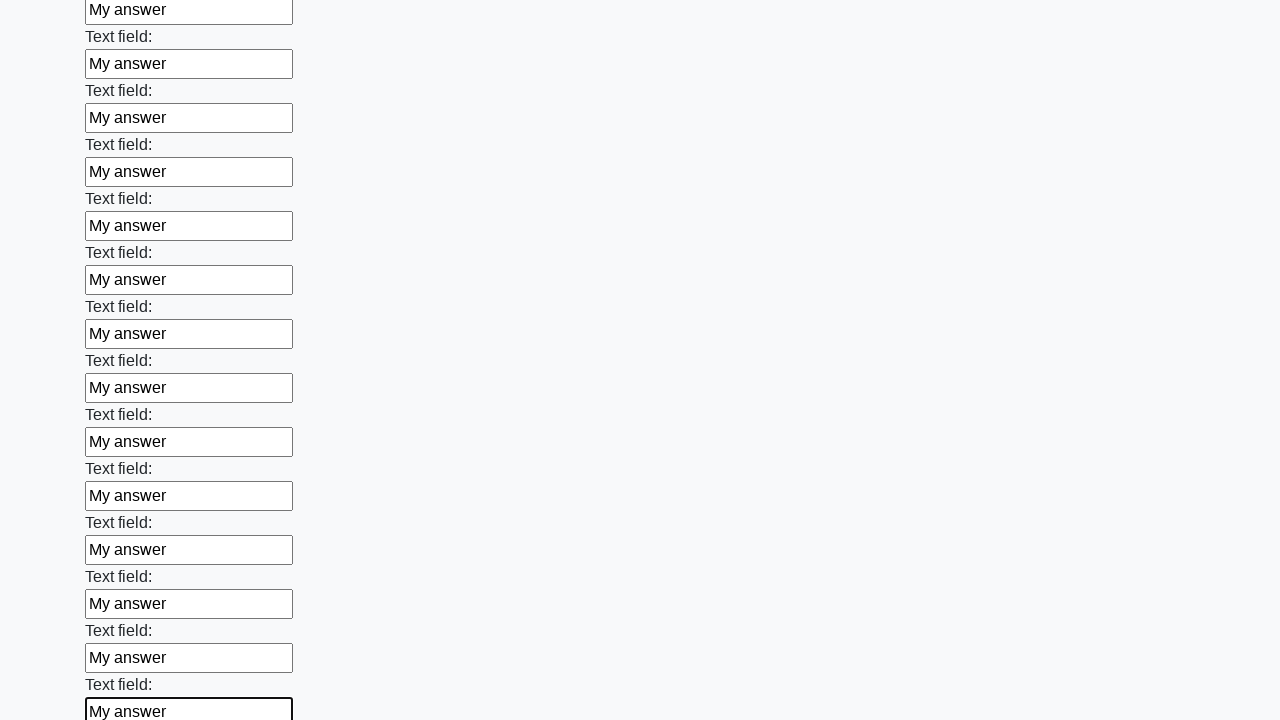

Filled an input field with 'My answer' on input >> nth=65
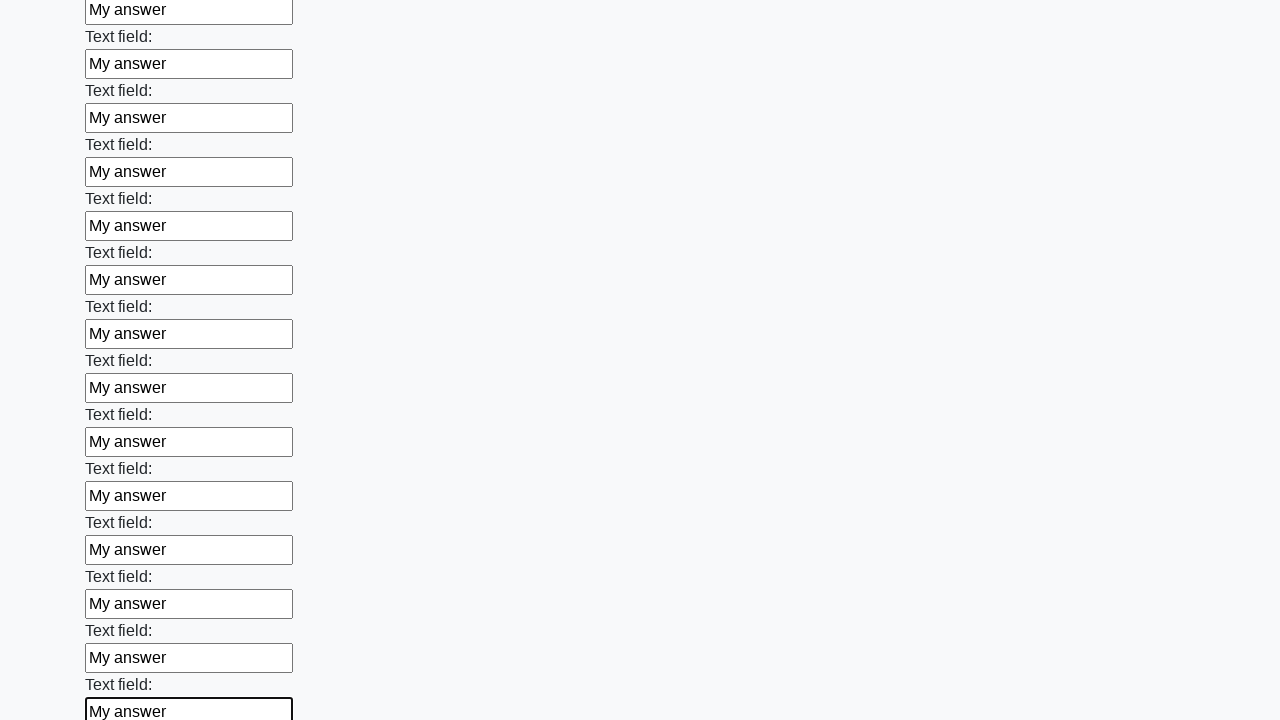

Filled an input field with 'My answer' on input >> nth=66
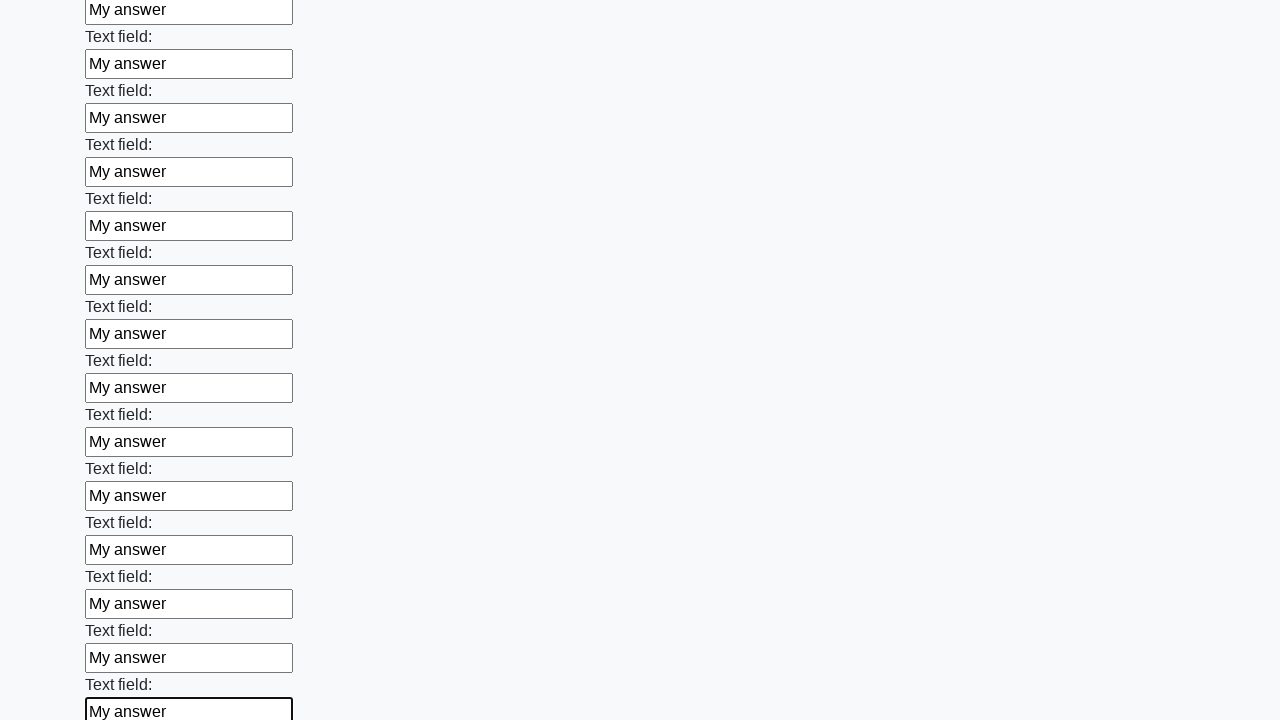

Filled an input field with 'My answer' on input >> nth=67
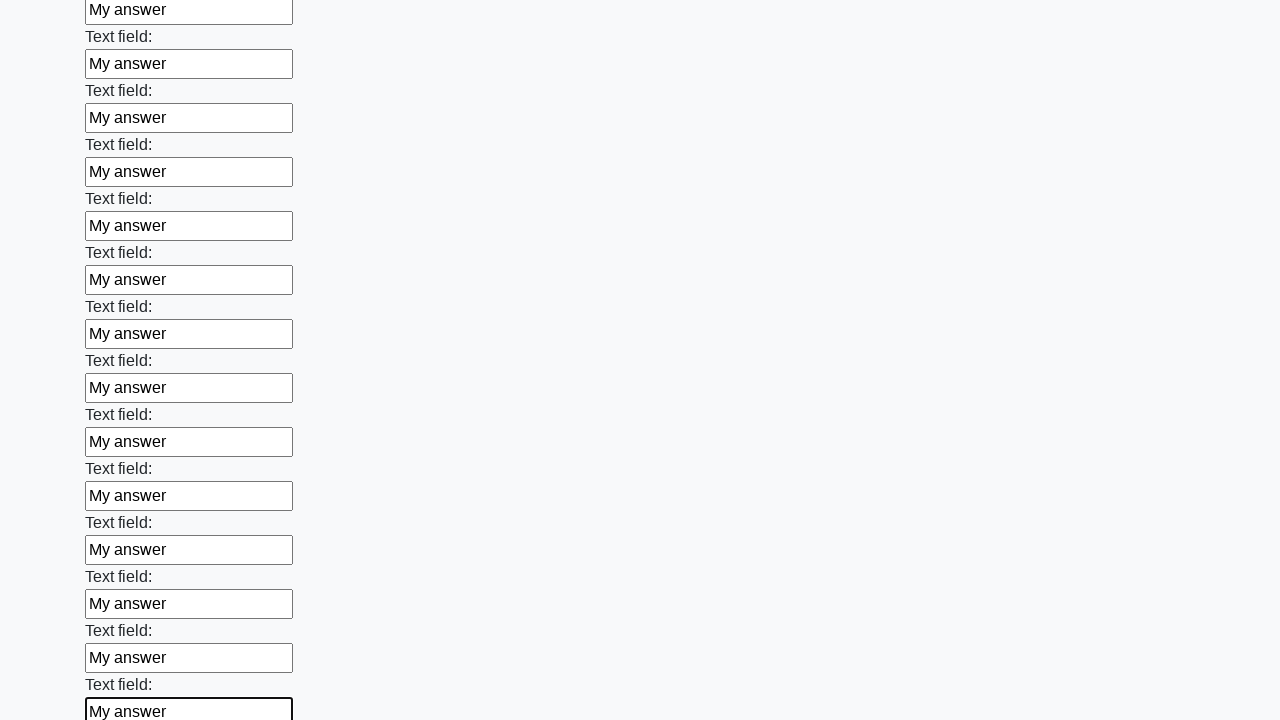

Filled an input field with 'My answer' on input >> nth=68
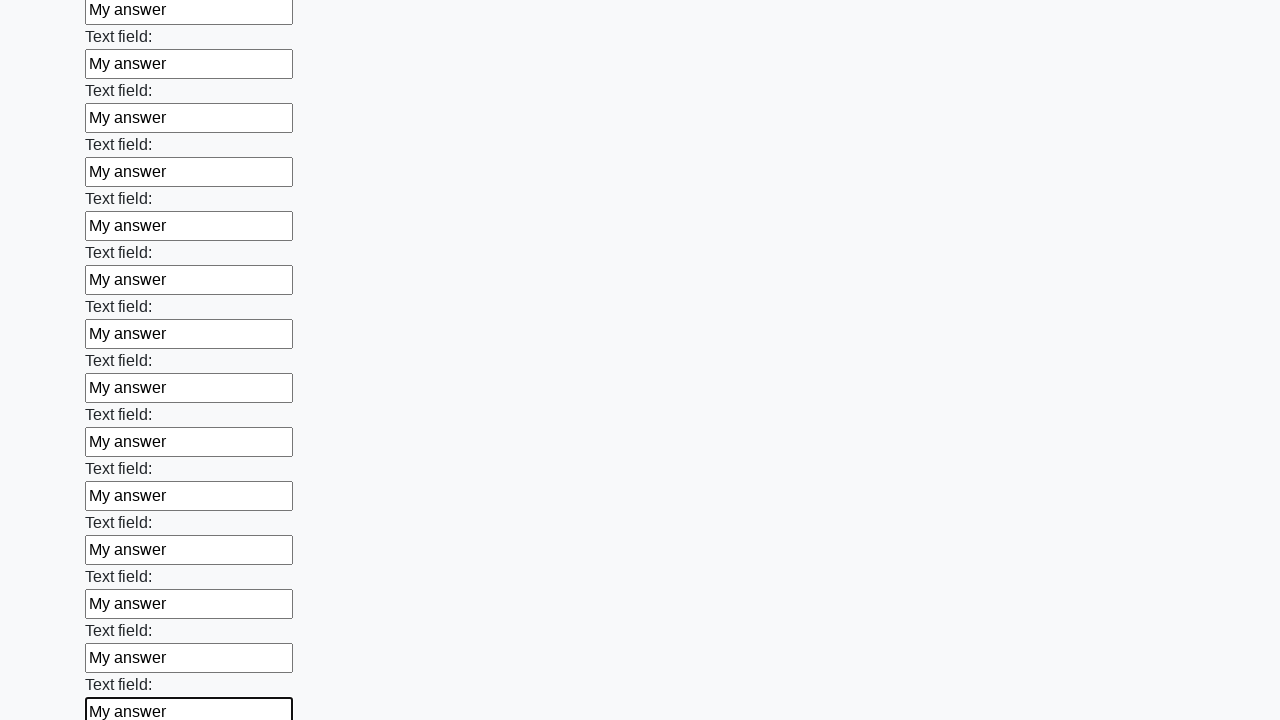

Filled an input field with 'My answer' on input >> nth=69
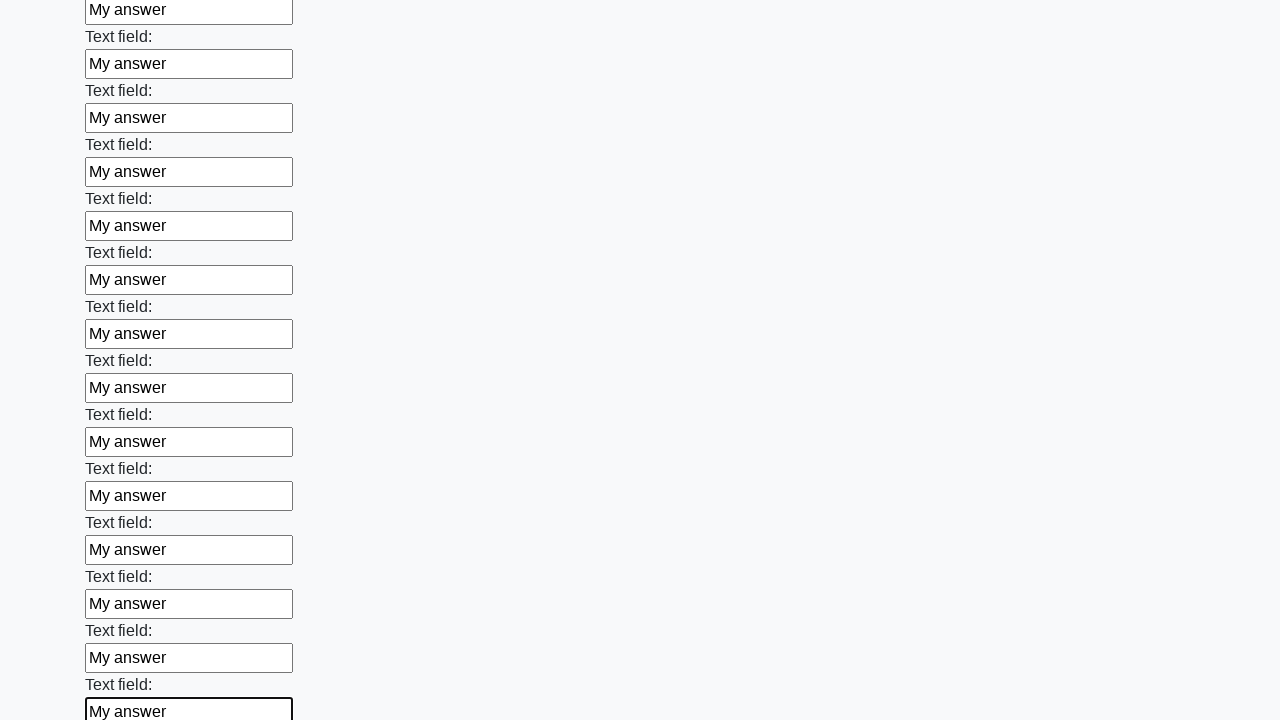

Filled an input field with 'My answer' on input >> nth=70
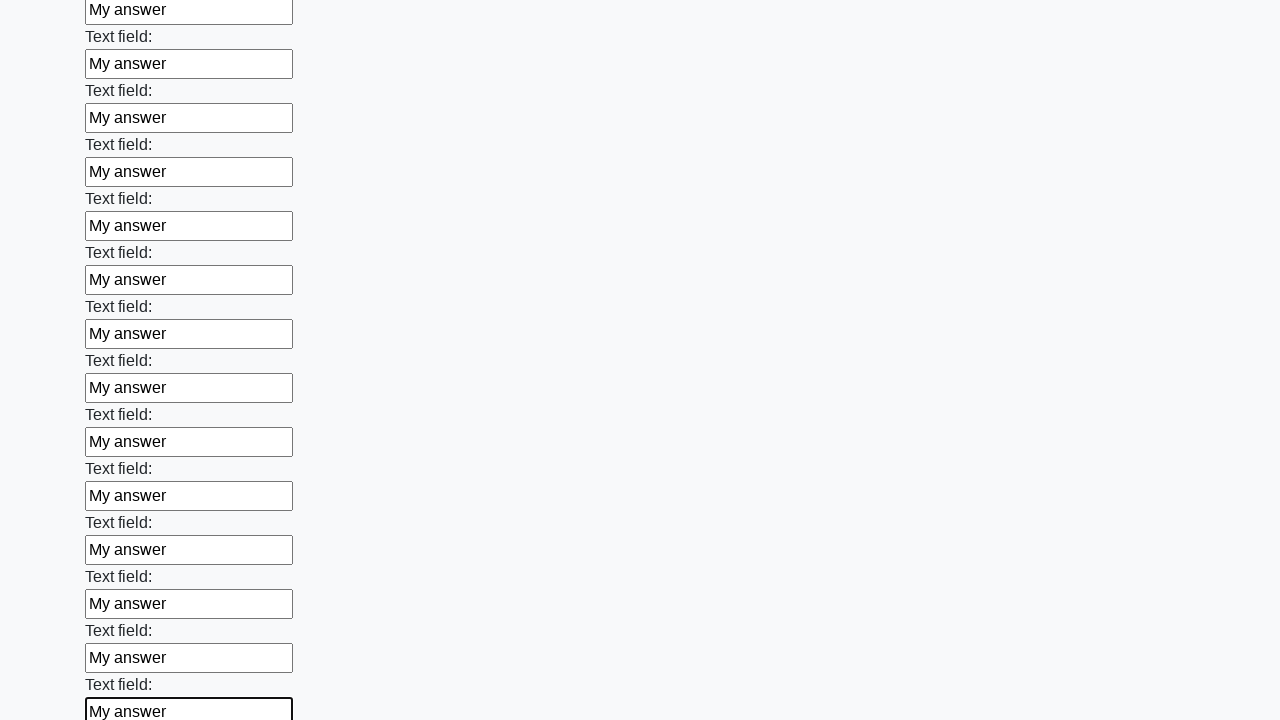

Filled an input field with 'My answer' on input >> nth=71
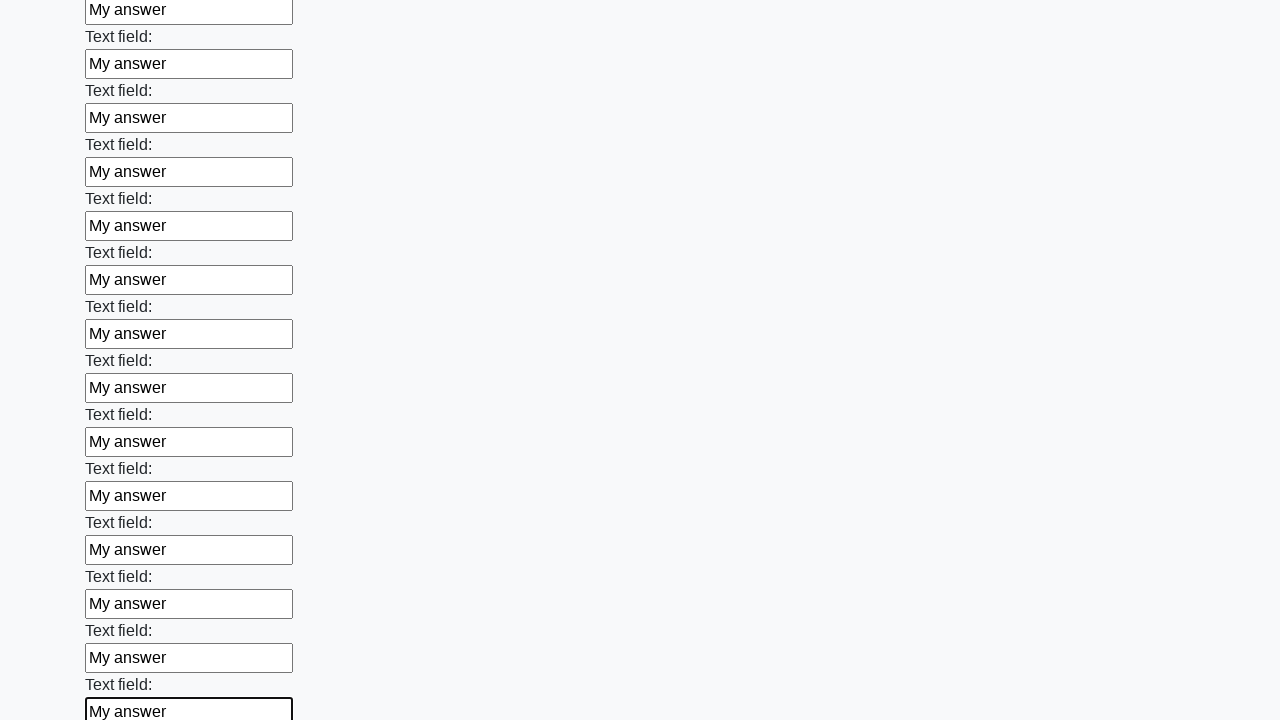

Filled an input field with 'My answer' on input >> nth=72
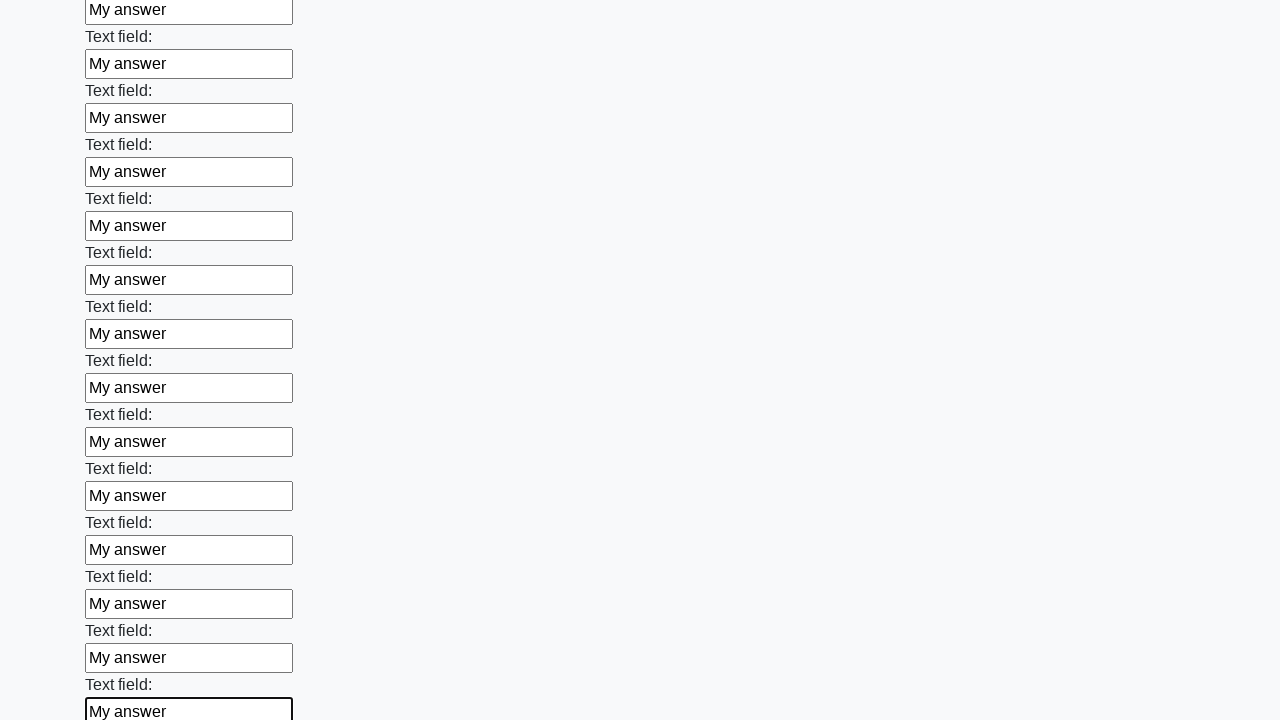

Filled an input field with 'My answer' on input >> nth=73
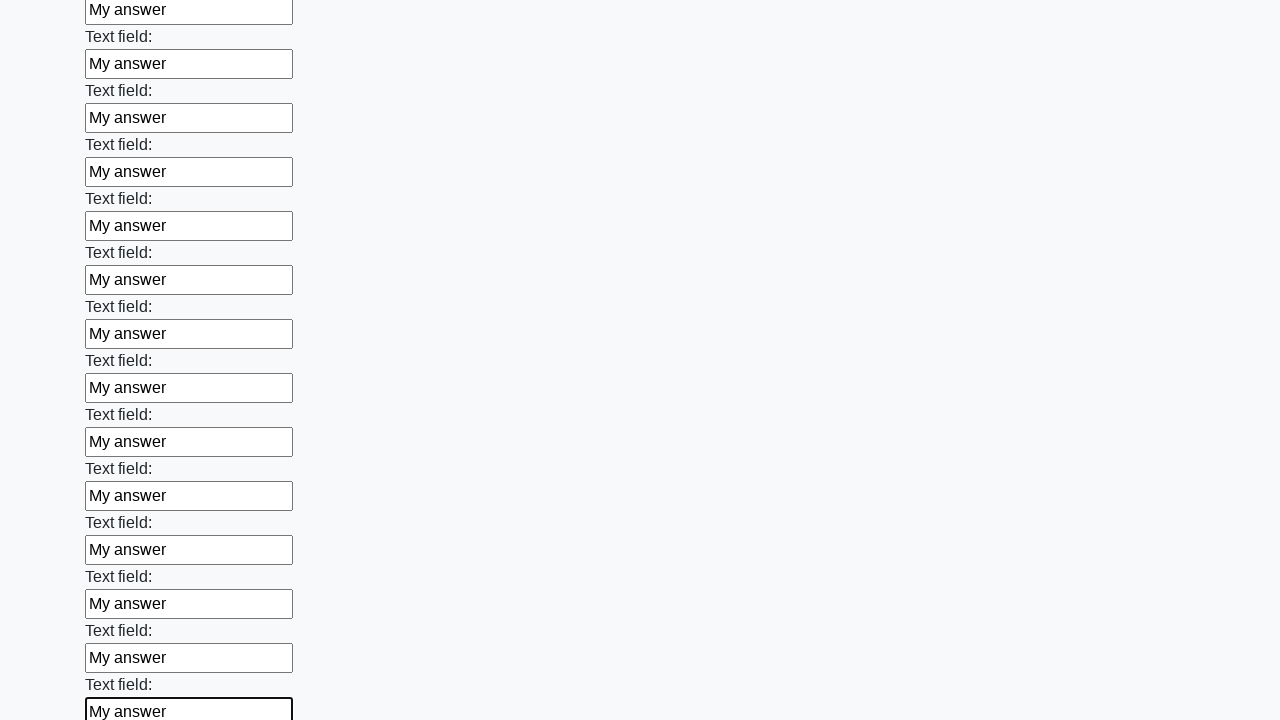

Filled an input field with 'My answer' on input >> nth=74
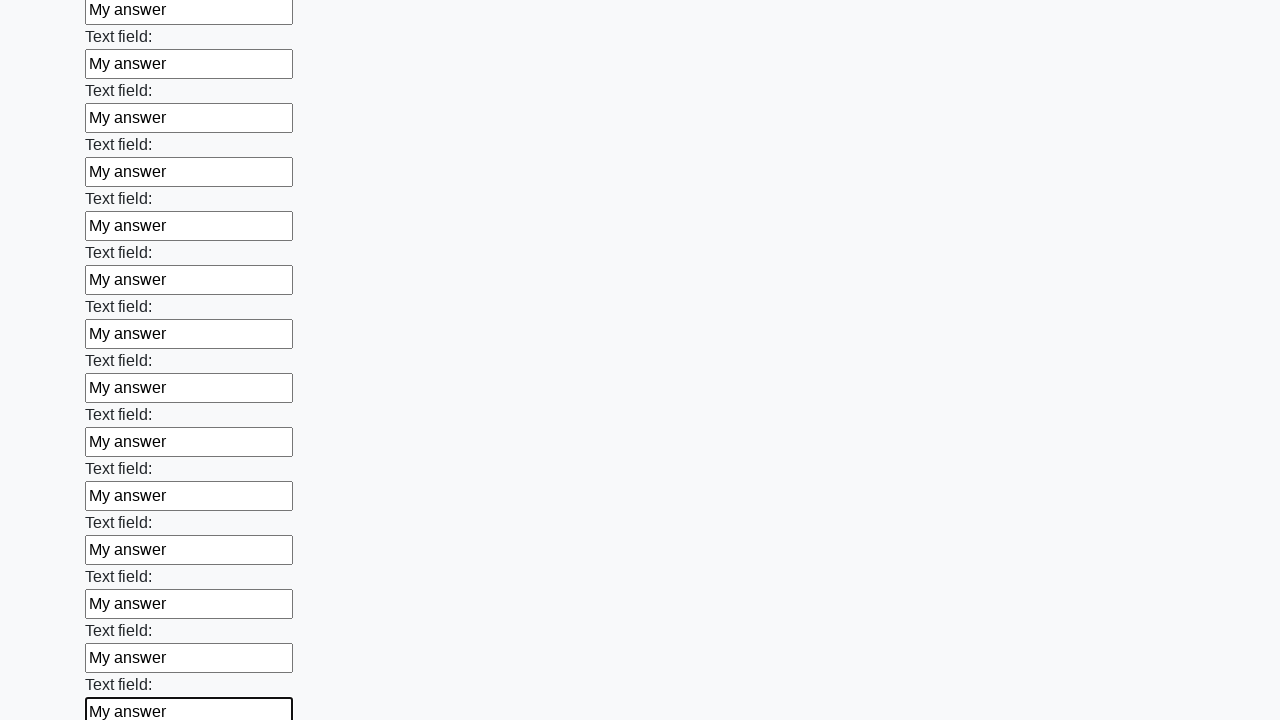

Filled an input field with 'My answer' on input >> nth=75
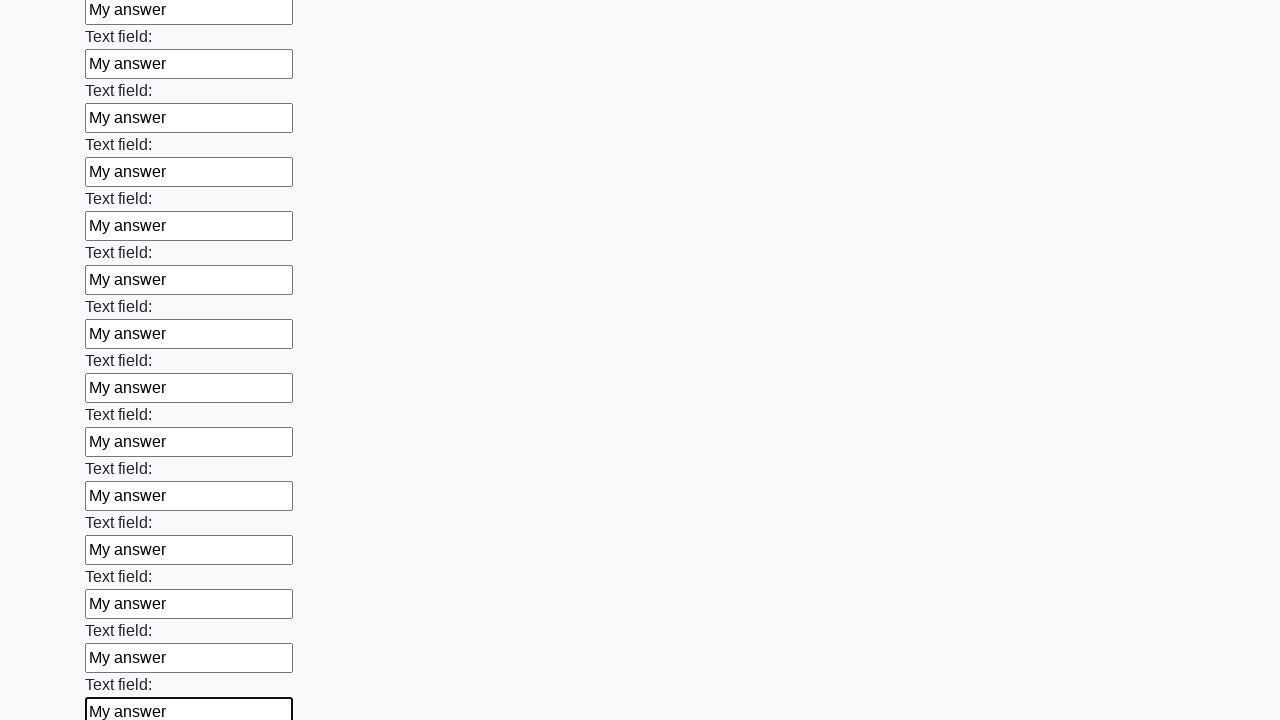

Filled an input field with 'My answer' on input >> nth=76
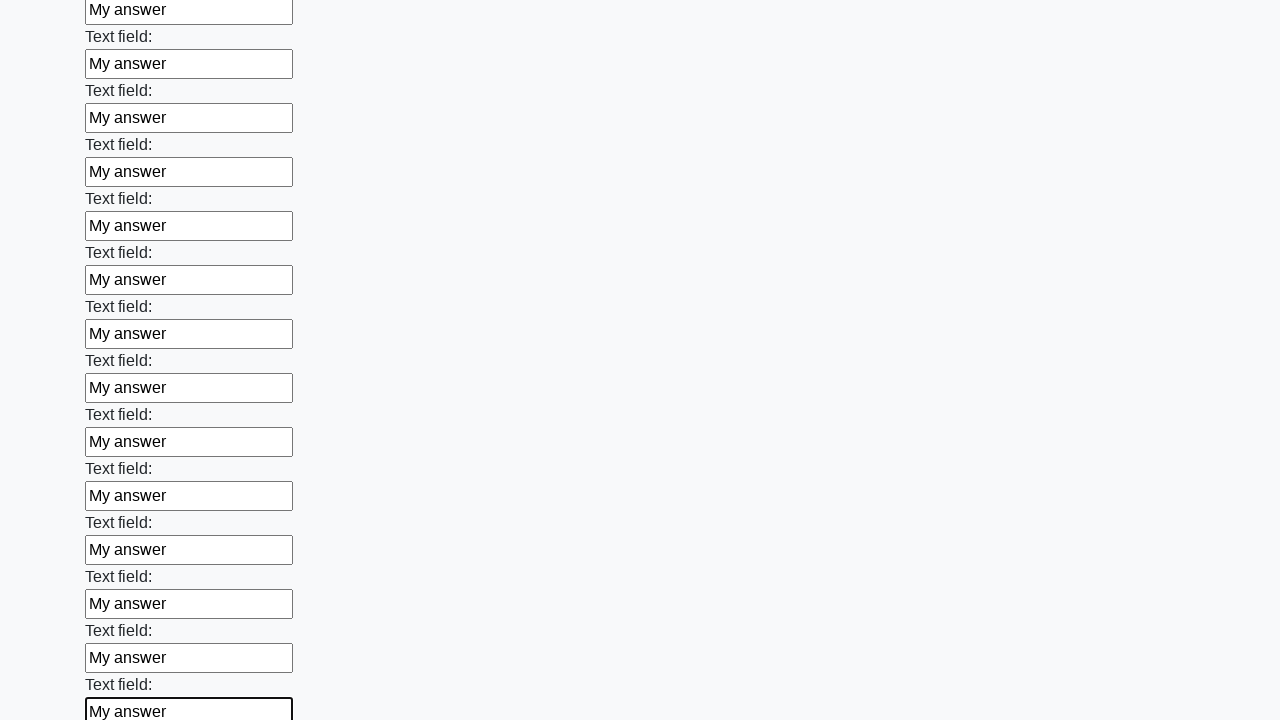

Filled an input field with 'My answer' on input >> nth=77
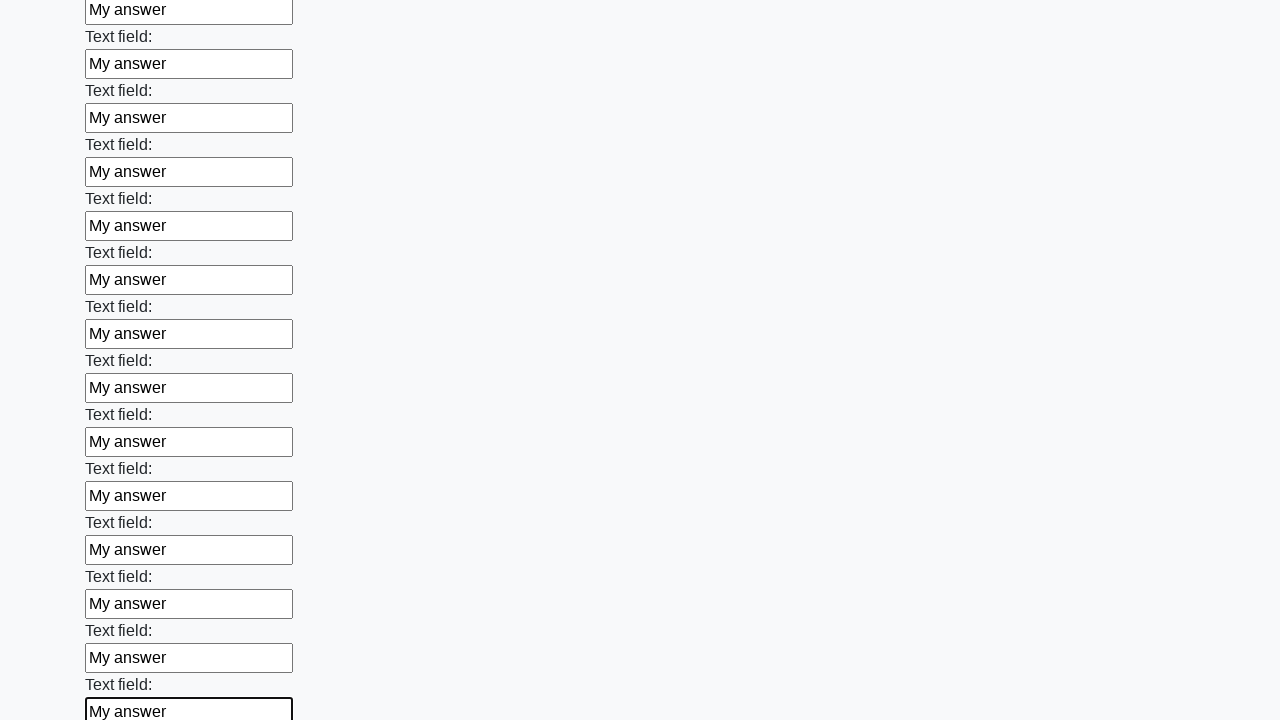

Filled an input field with 'My answer' on input >> nth=78
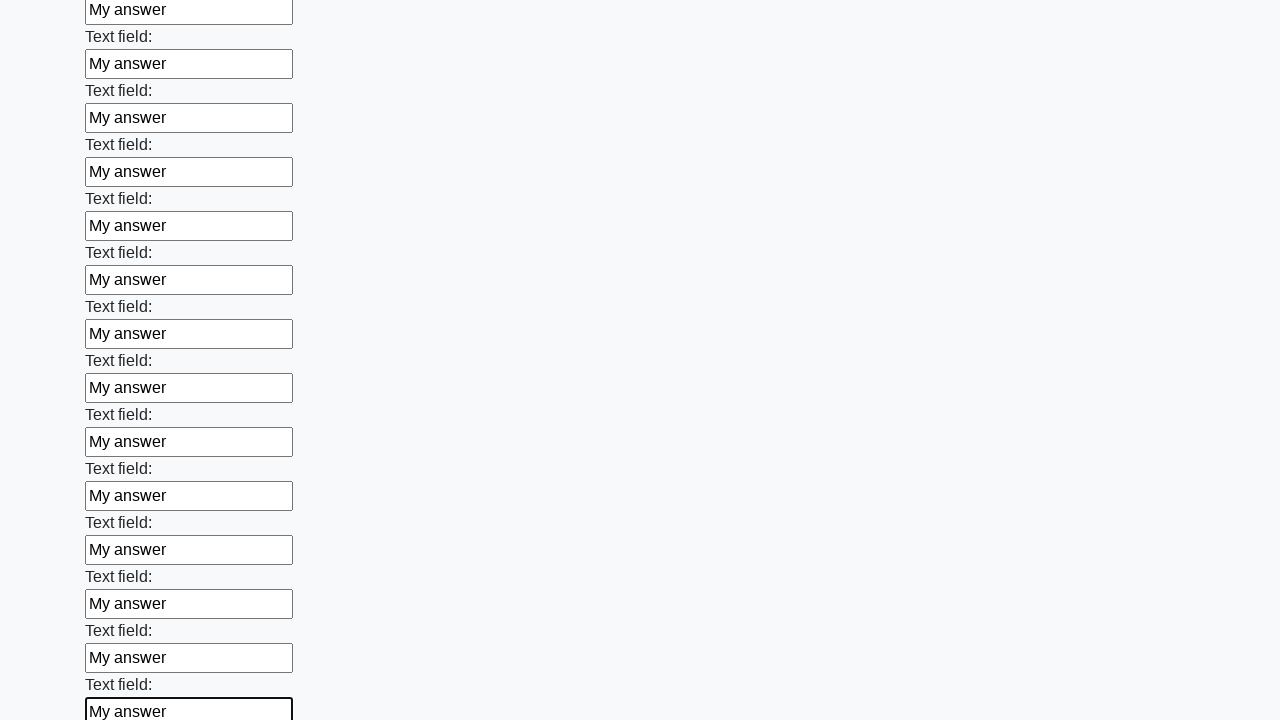

Filled an input field with 'My answer' on input >> nth=79
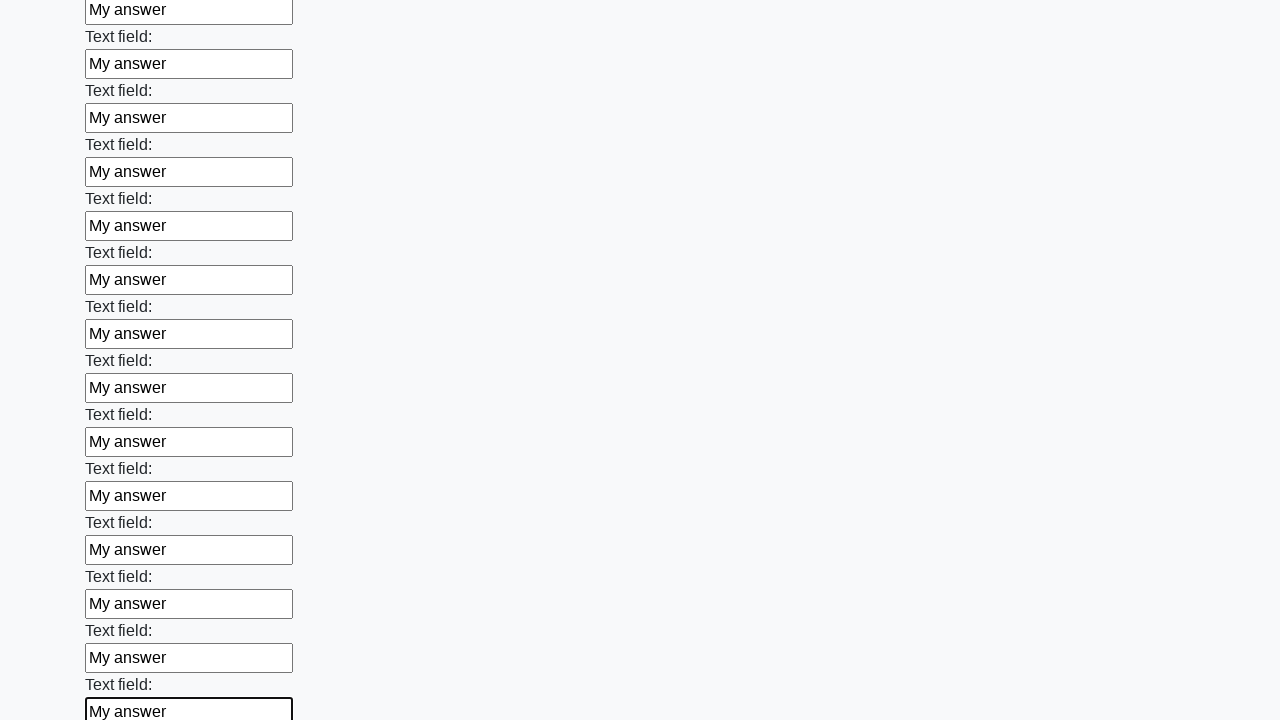

Filled an input field with 'My answer' on input >> nth=80
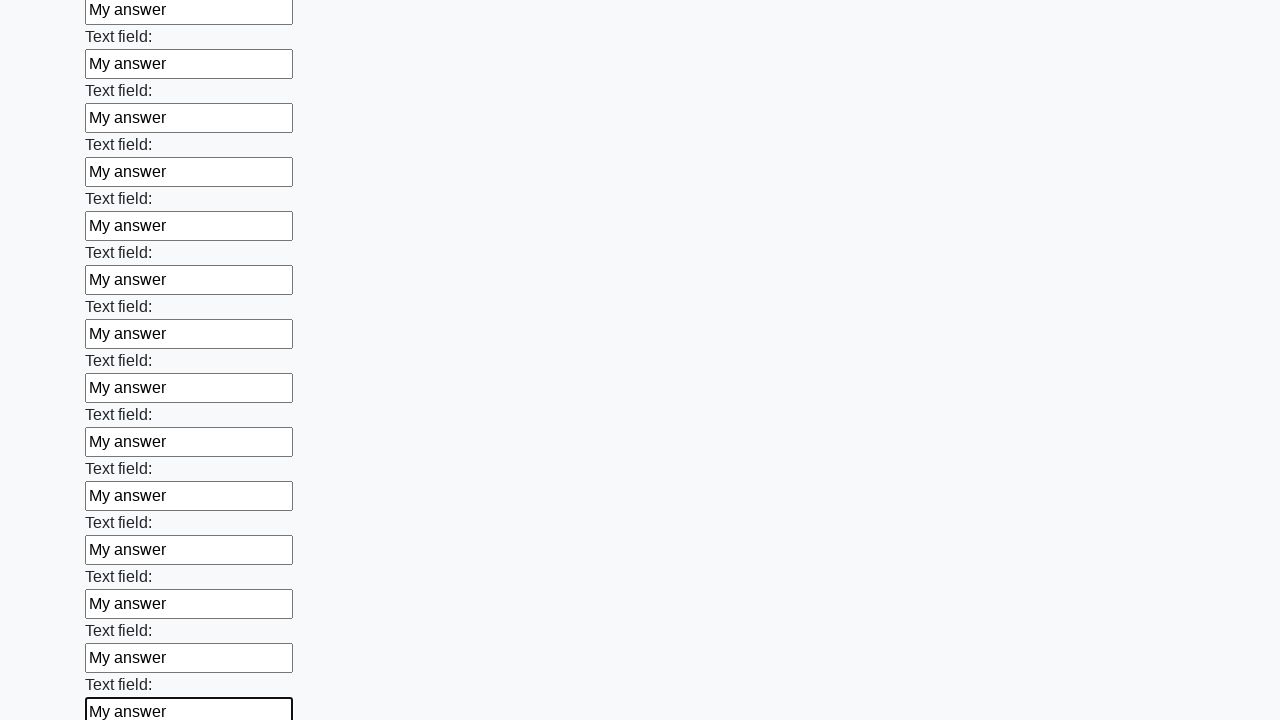

Filled an input field with 'My answer' on input >> nth=81
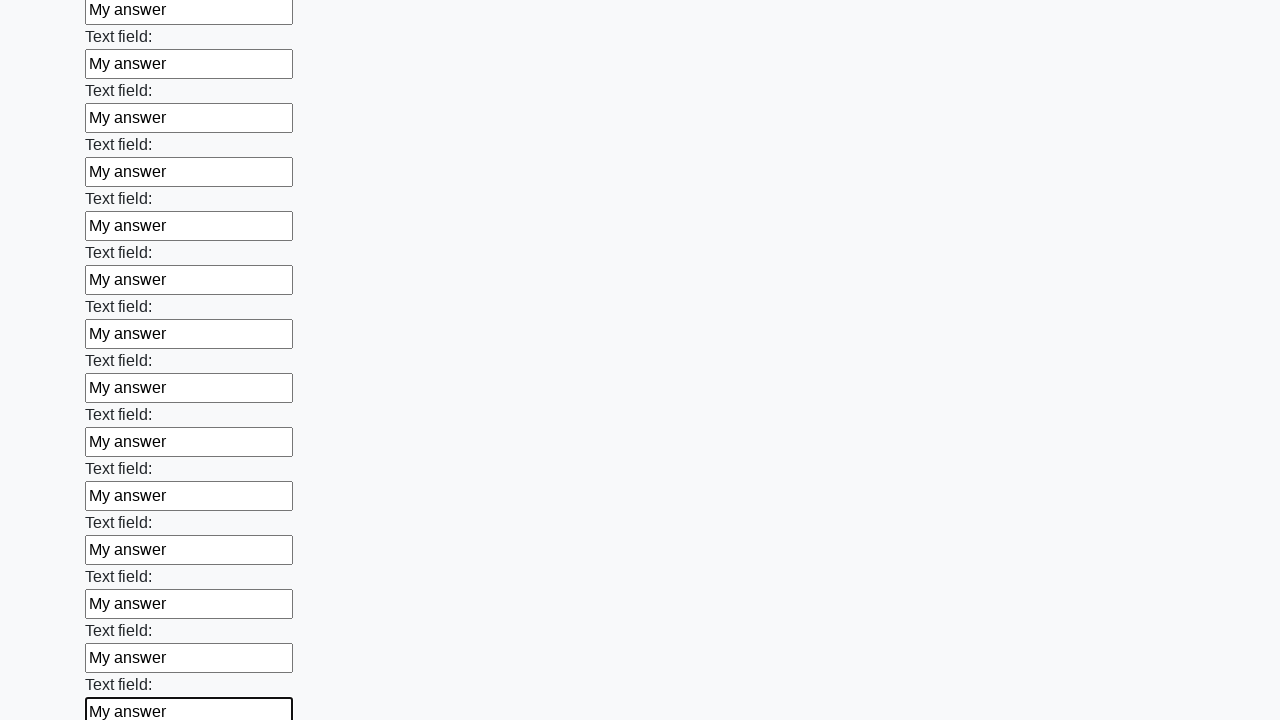

Filled an input field with 'My answer' on input >> nth=82
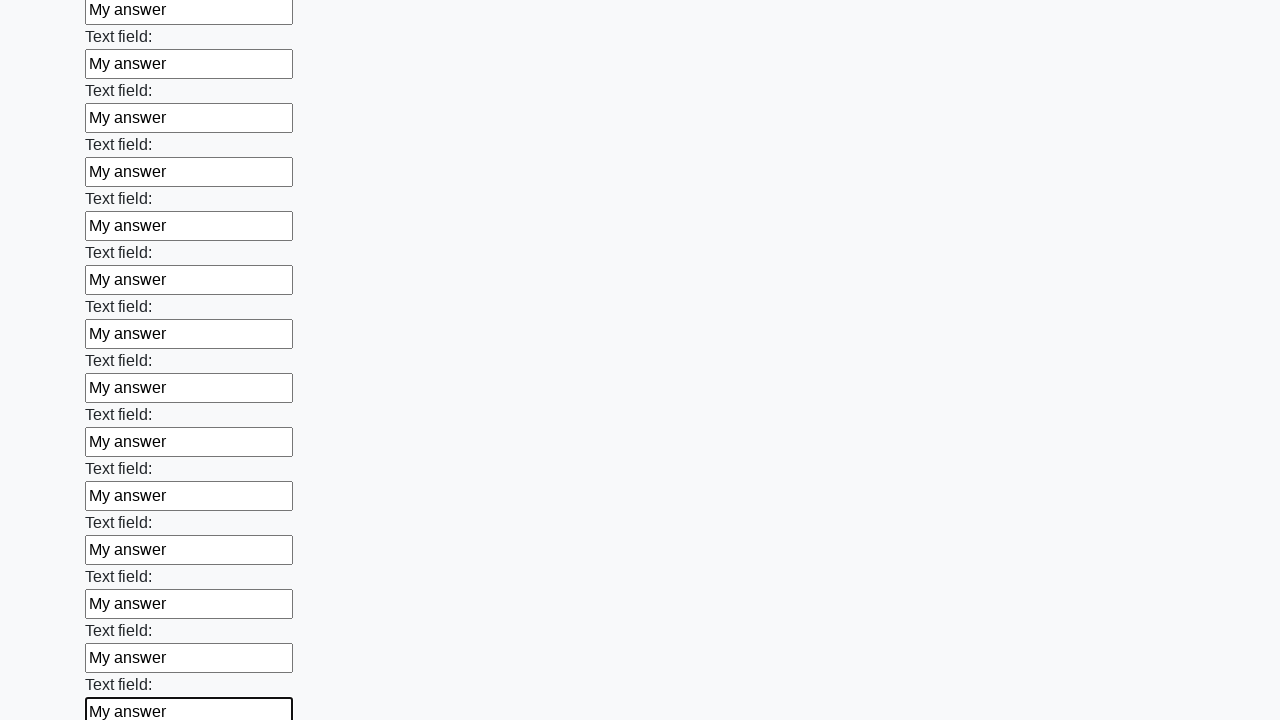

Filled an input field with 'My answer' on input >> nth=83
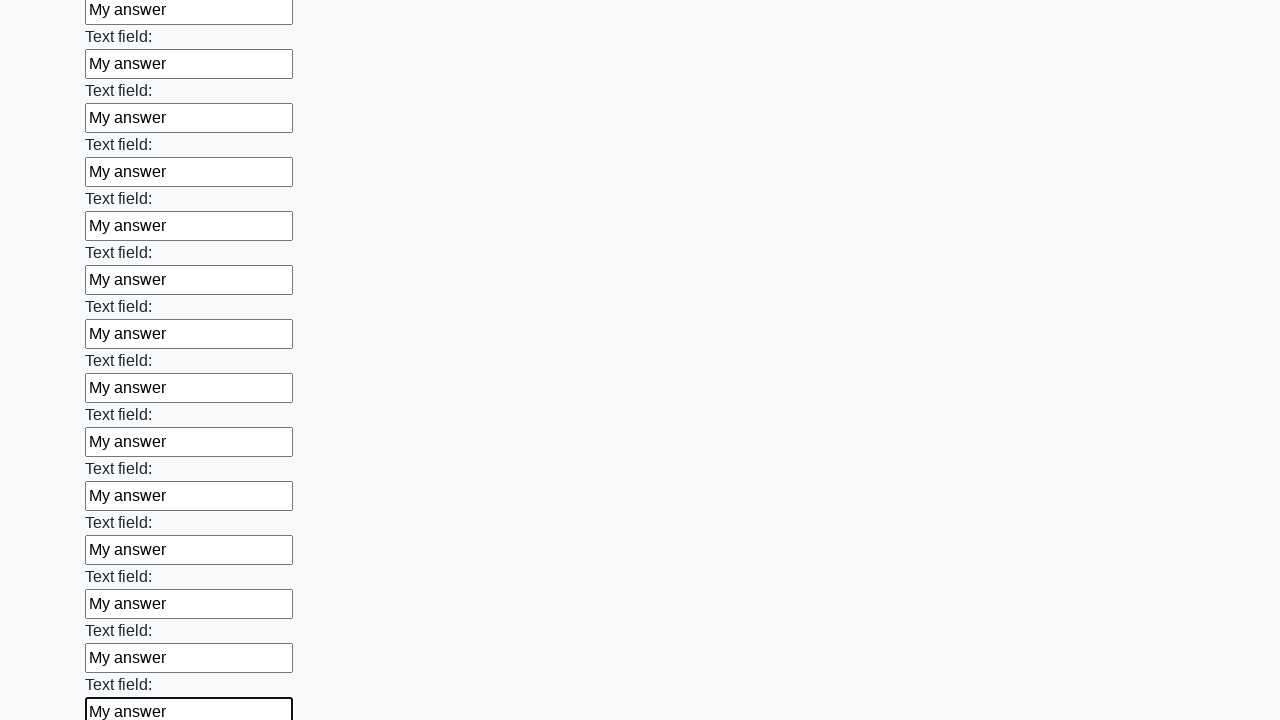

Filled an input field with 'My answer' on input >> nth=84
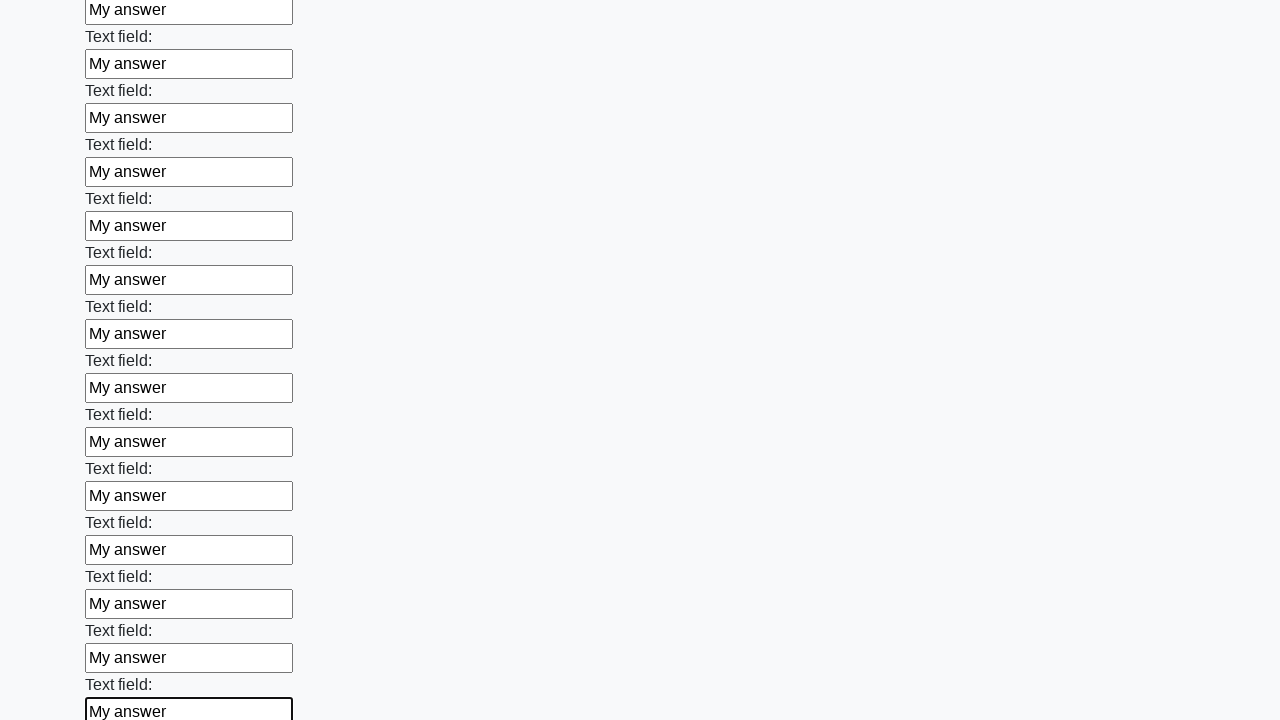

Filled an input field with 'My answer' on input >> nth=85
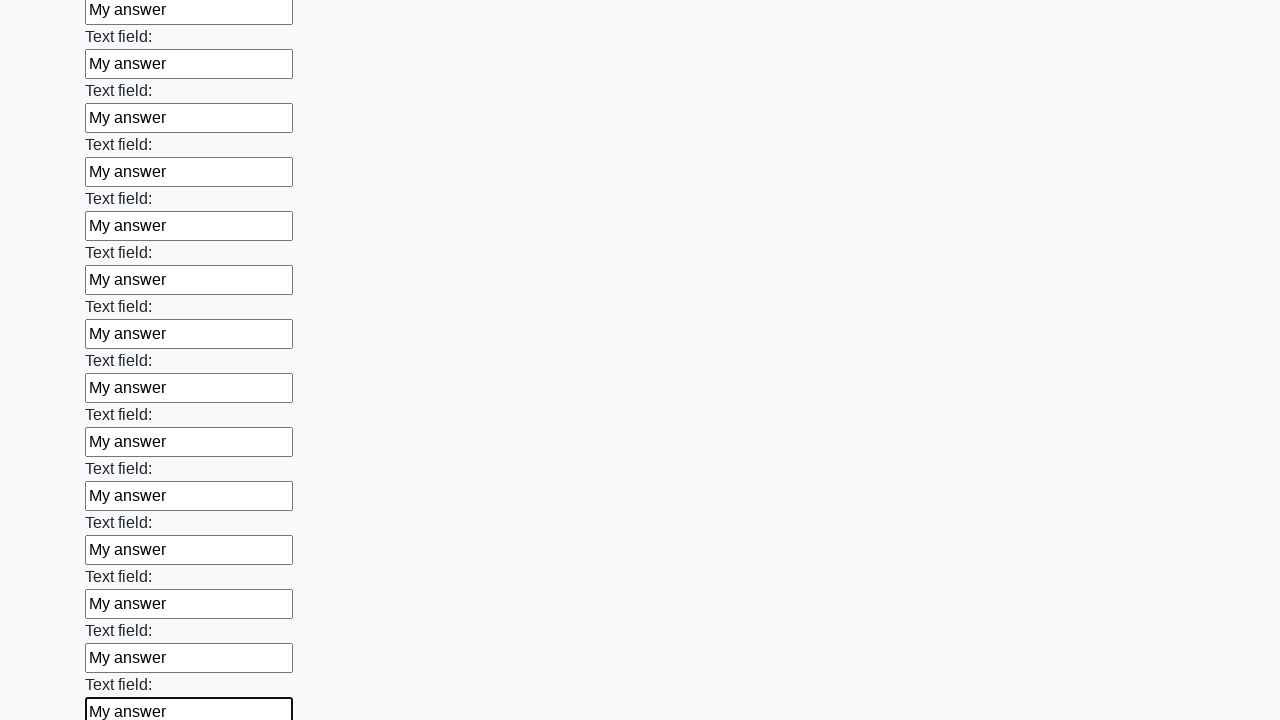

Filled an input field with 'My answer' on input >> nth=86
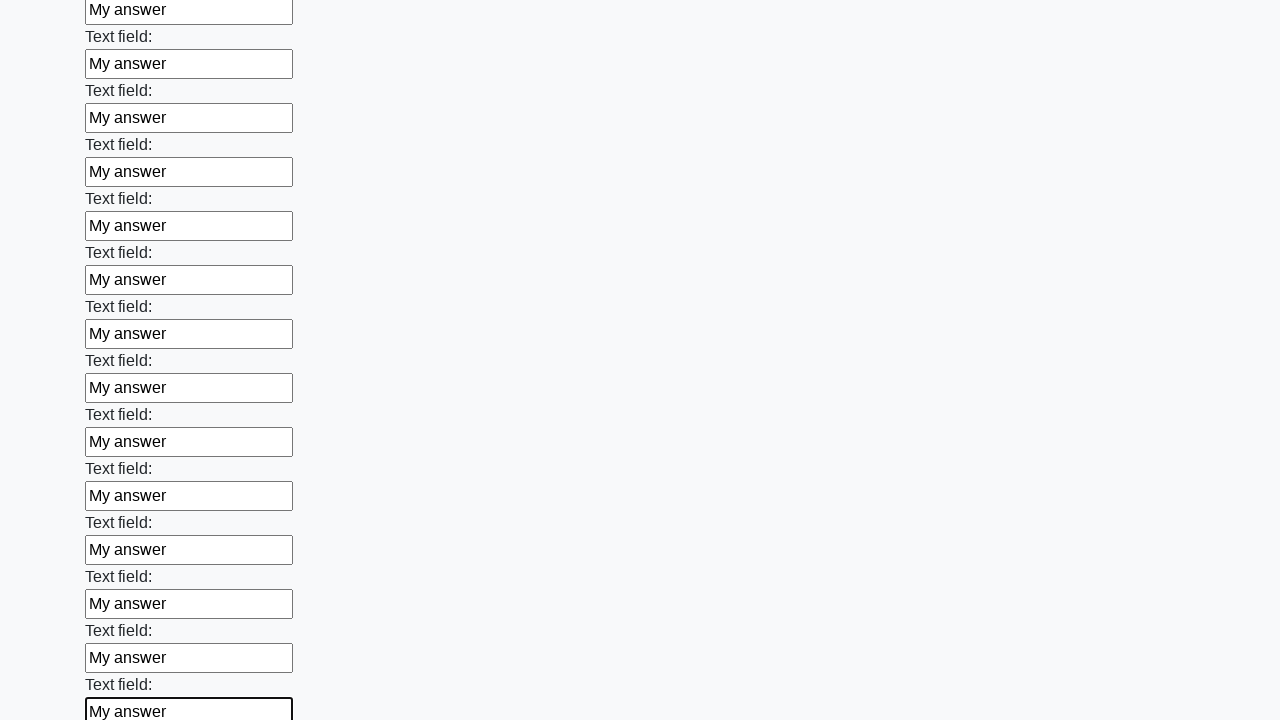

Filled an input field with 'My answer' on input >> nth=87
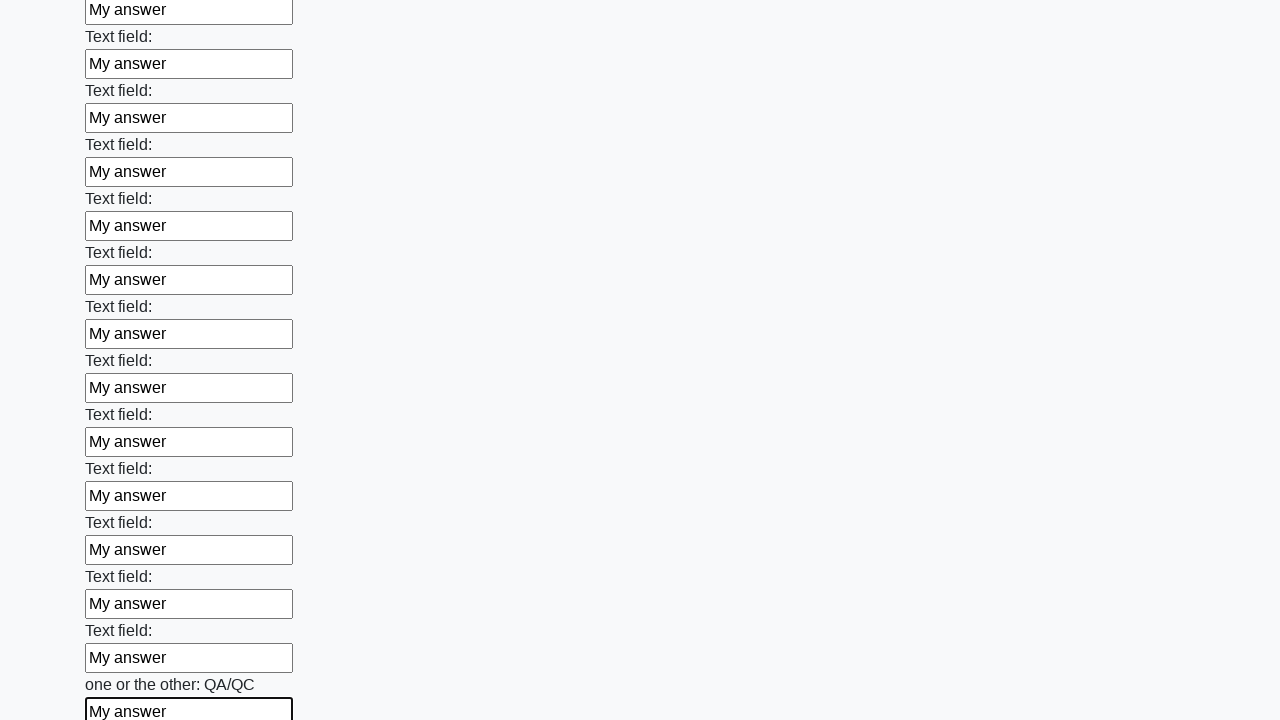

Filled an input field with 'My answer' on input >> nth=88
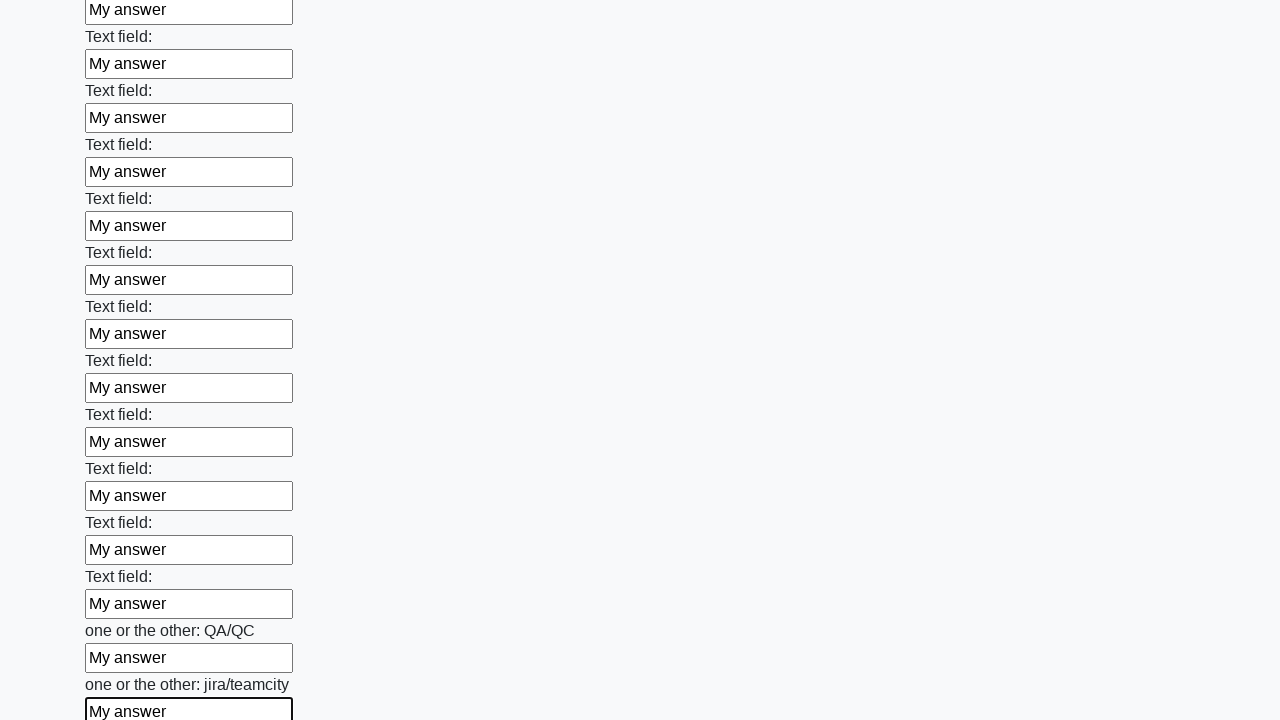

Filled an input field with 'My answer' on input >> nth=89
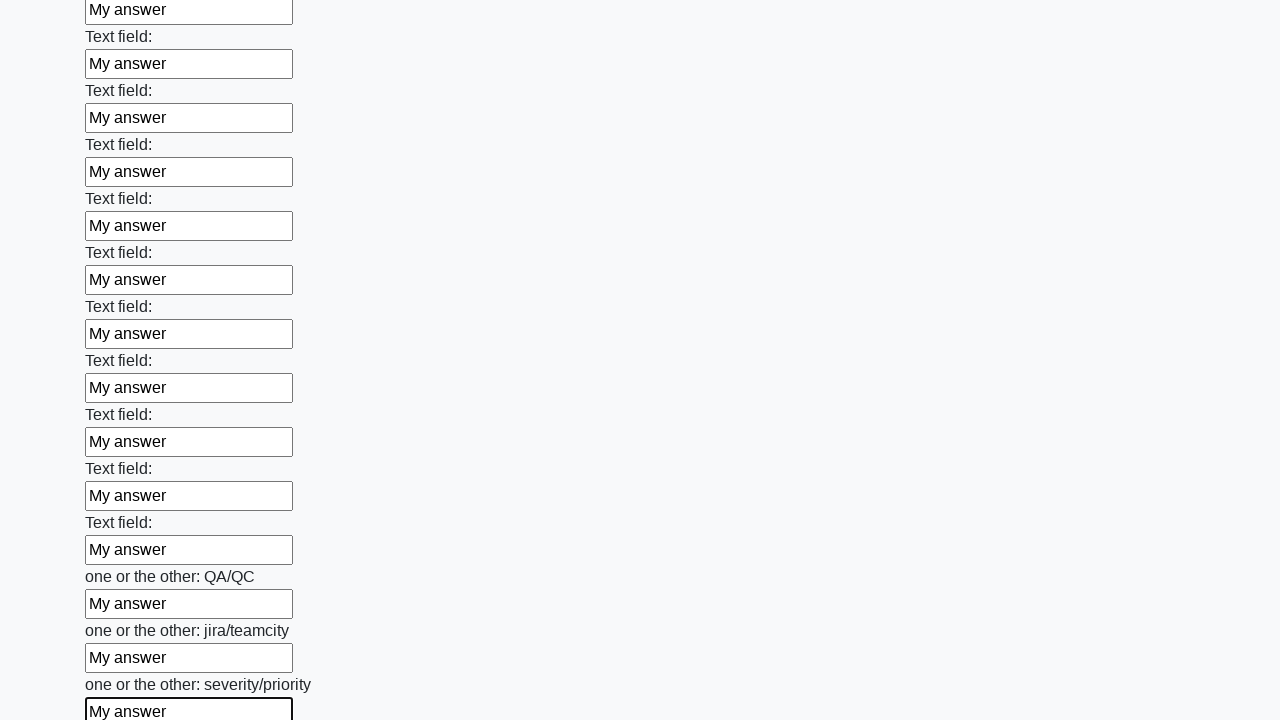

Filled an input field with 'My answer' on input >> nth=90
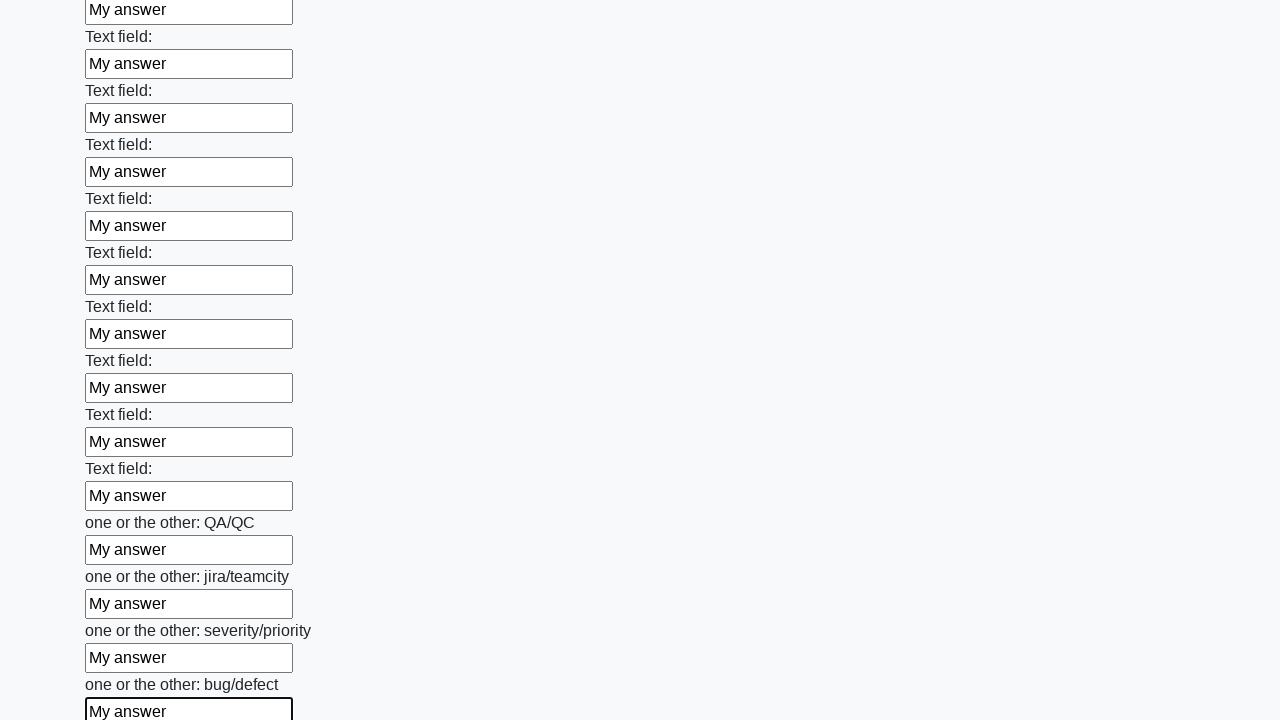

Filled an input field with 'My answer' on input >> nth=91
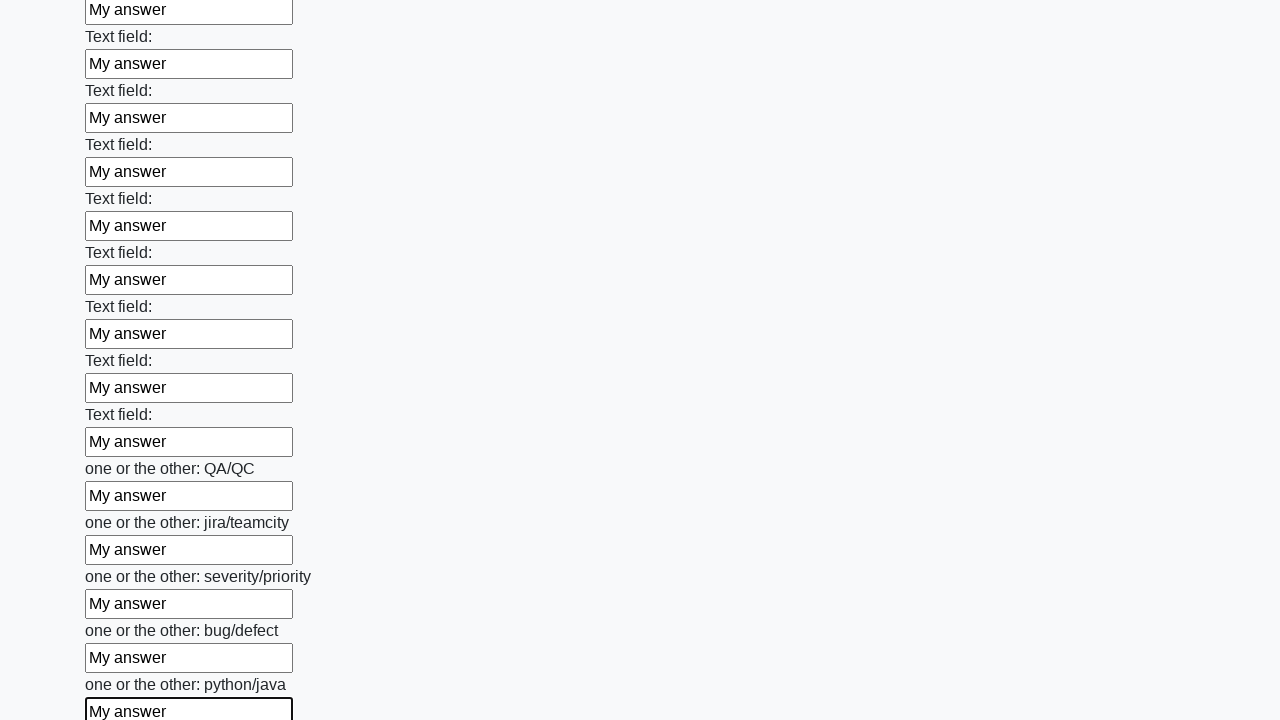

Filled an input field with 'My answer' on input >> nth=92
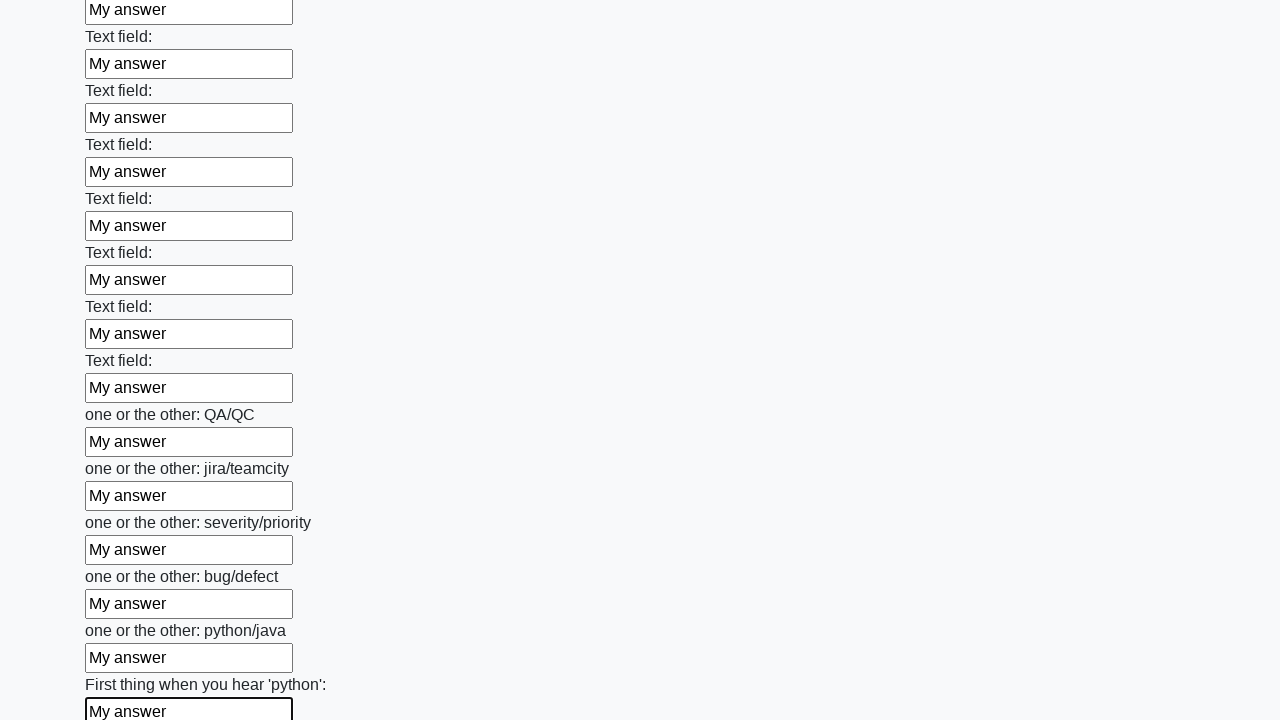

Filled an input field with 'My answer' on input >> nth=93
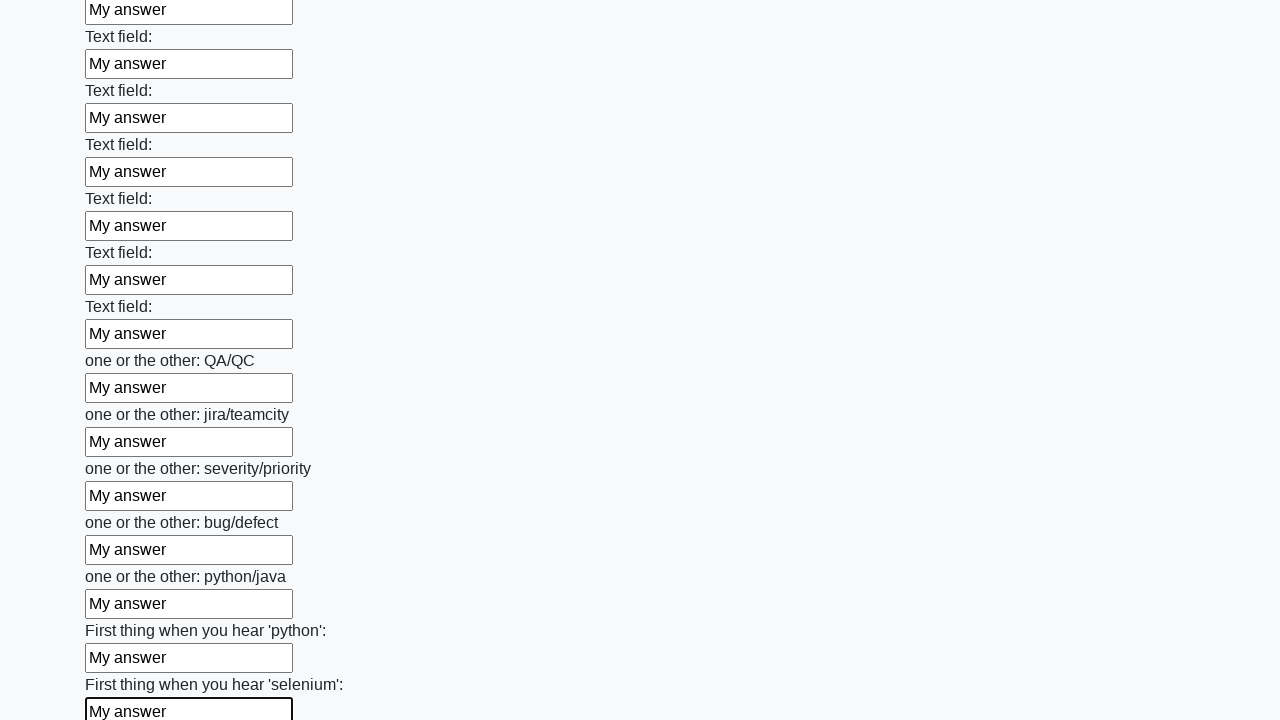

Filled an input field with 'My answer' on input >> nth=94
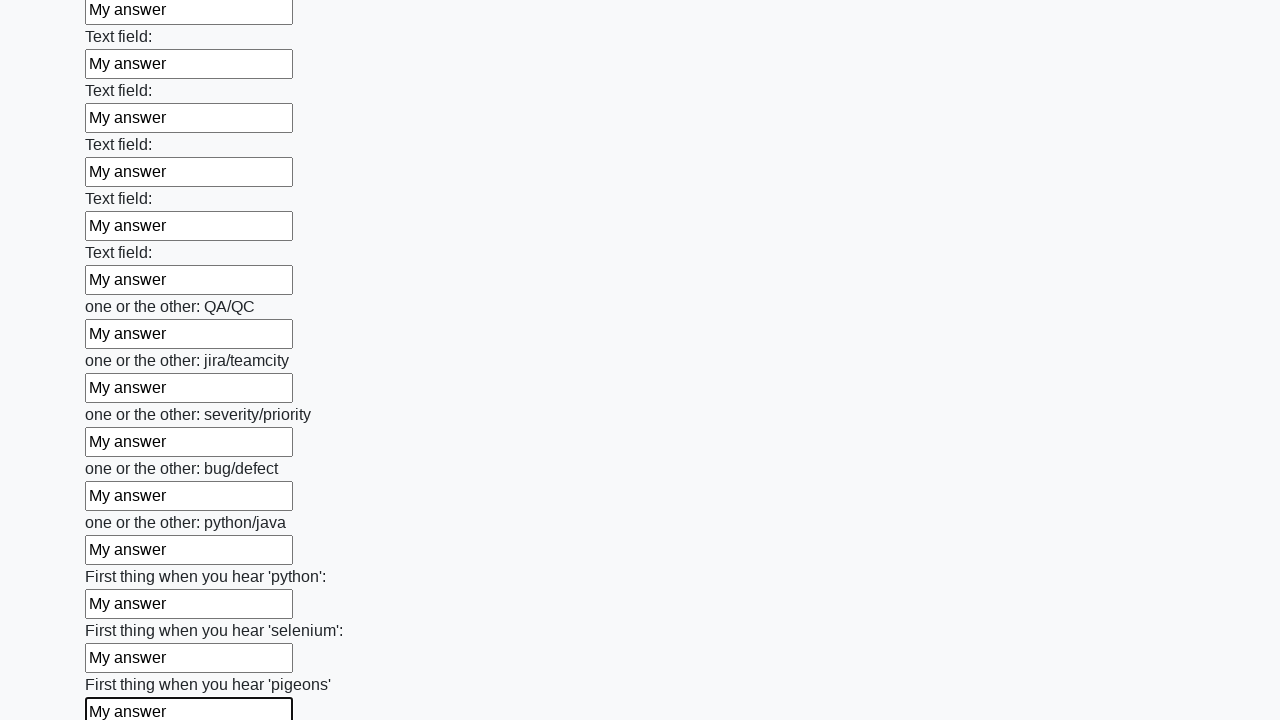

Filled an input field with 'My answer' on input >> nth=95
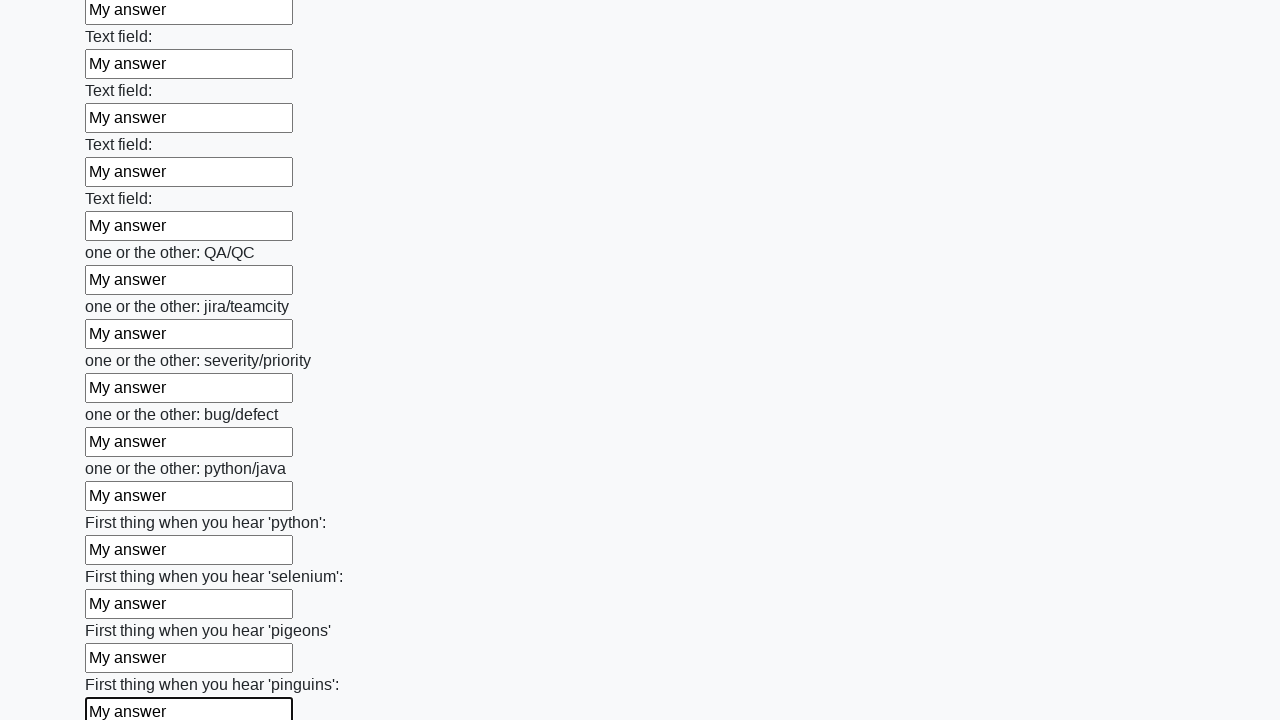

Filled an input field with 'My answer' on input >> nth=96
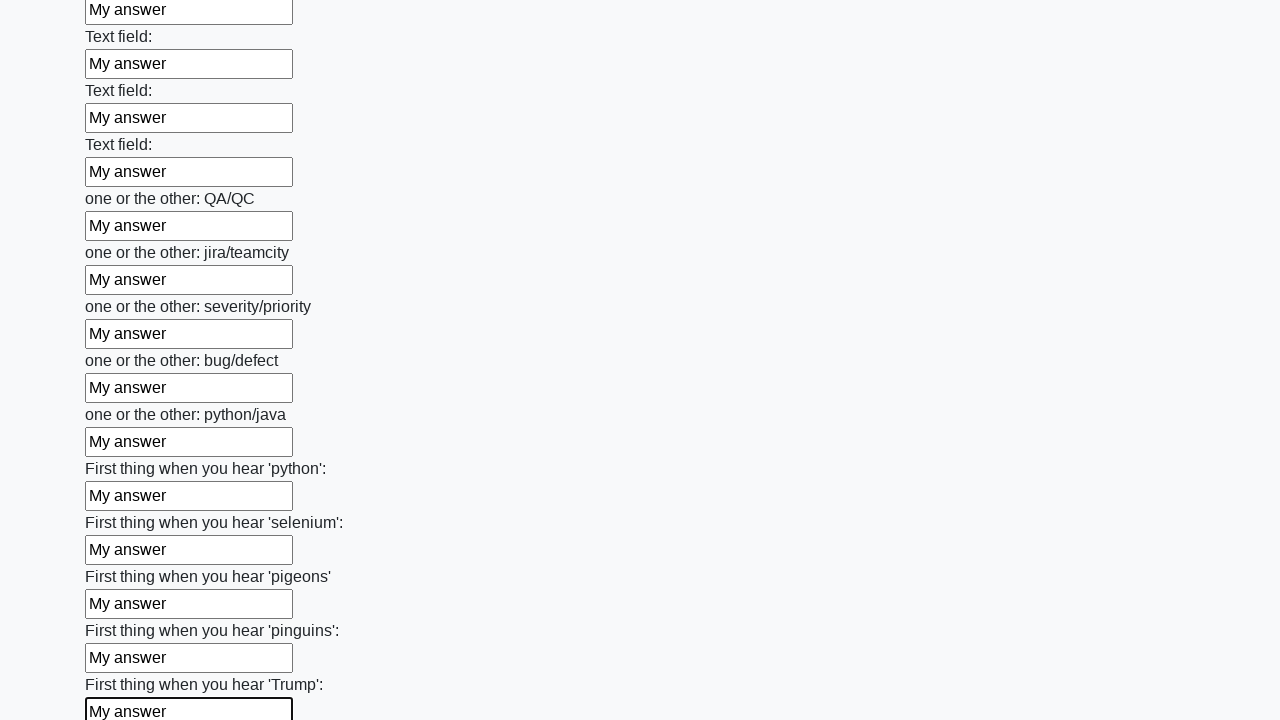

Filled an input field with 'My answer' on input >> nth=97
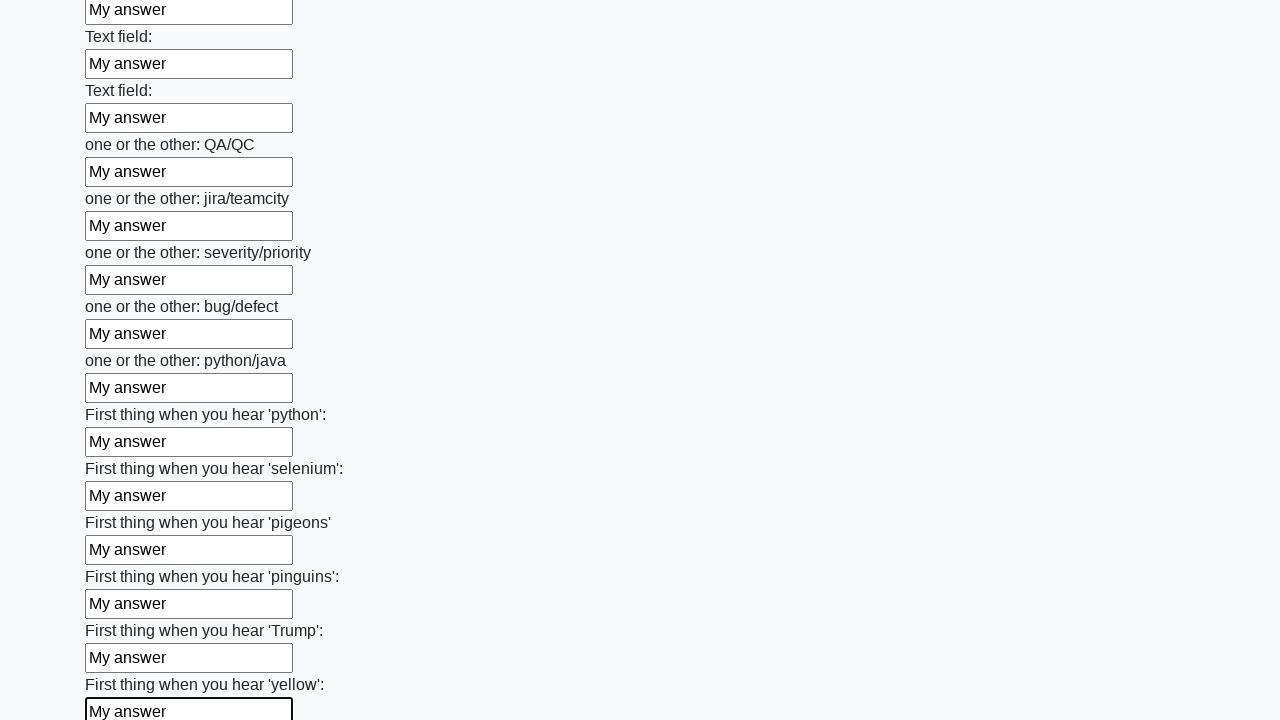

Filled an input field with 'My answer' on input >> nth=98
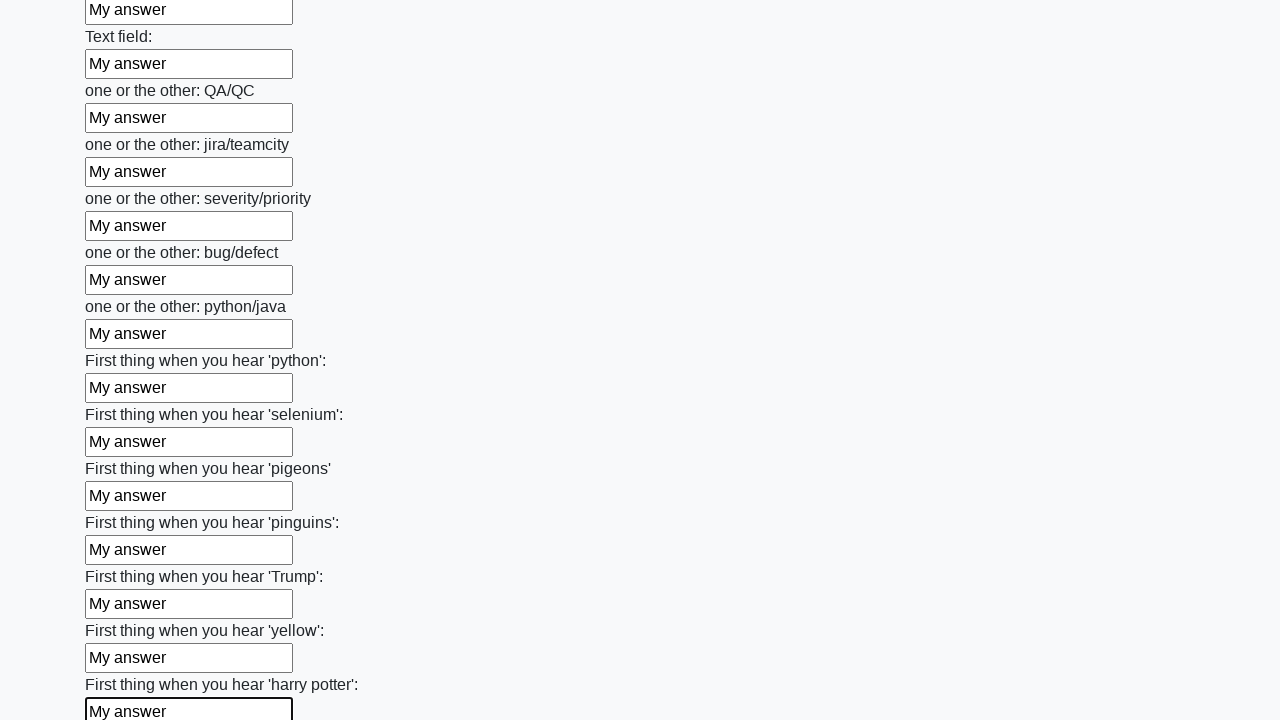

Filled an input field with 'My answer' on input >> nth=99
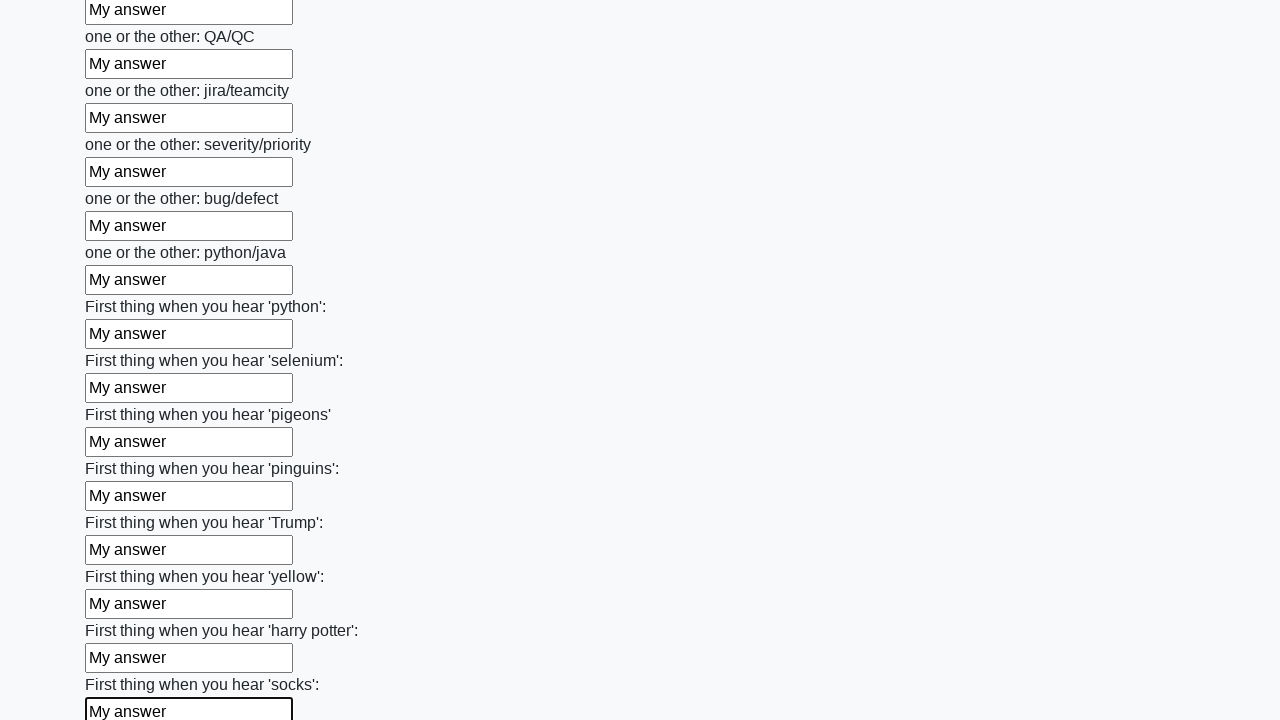

Clicked the submit button at (123, 611) on button.btn
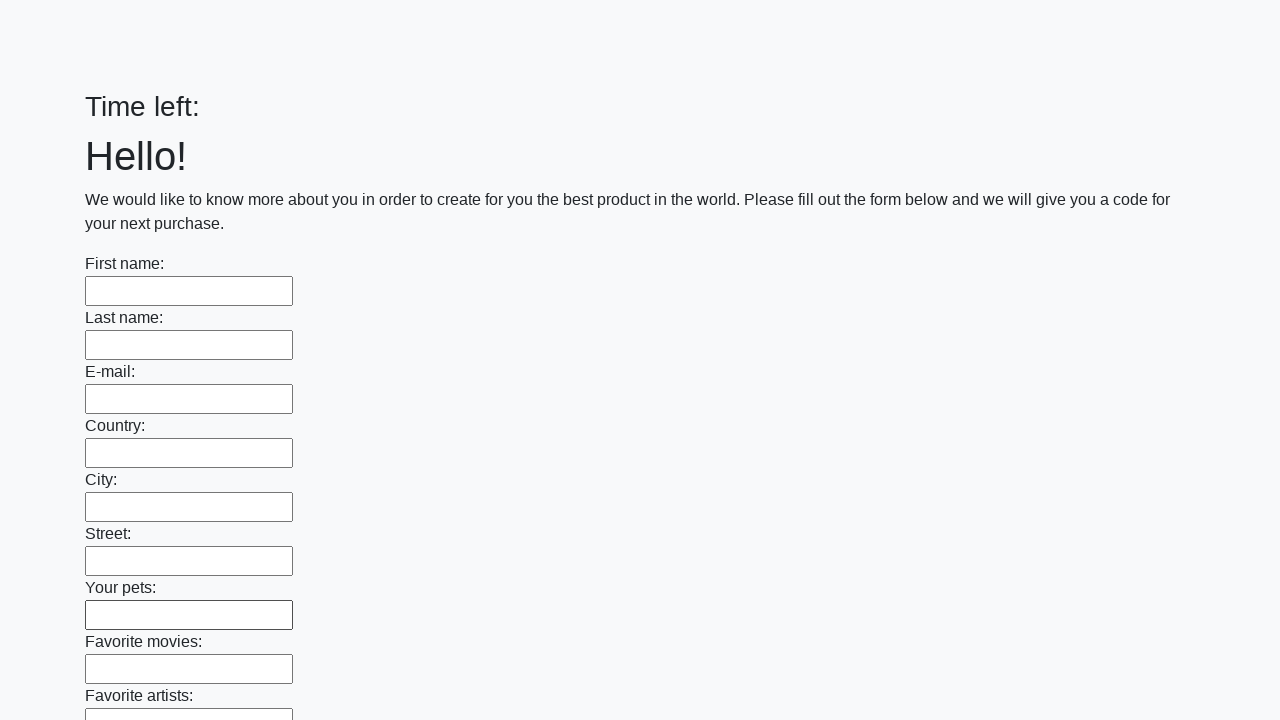

Waited 1 second for form submission to complete
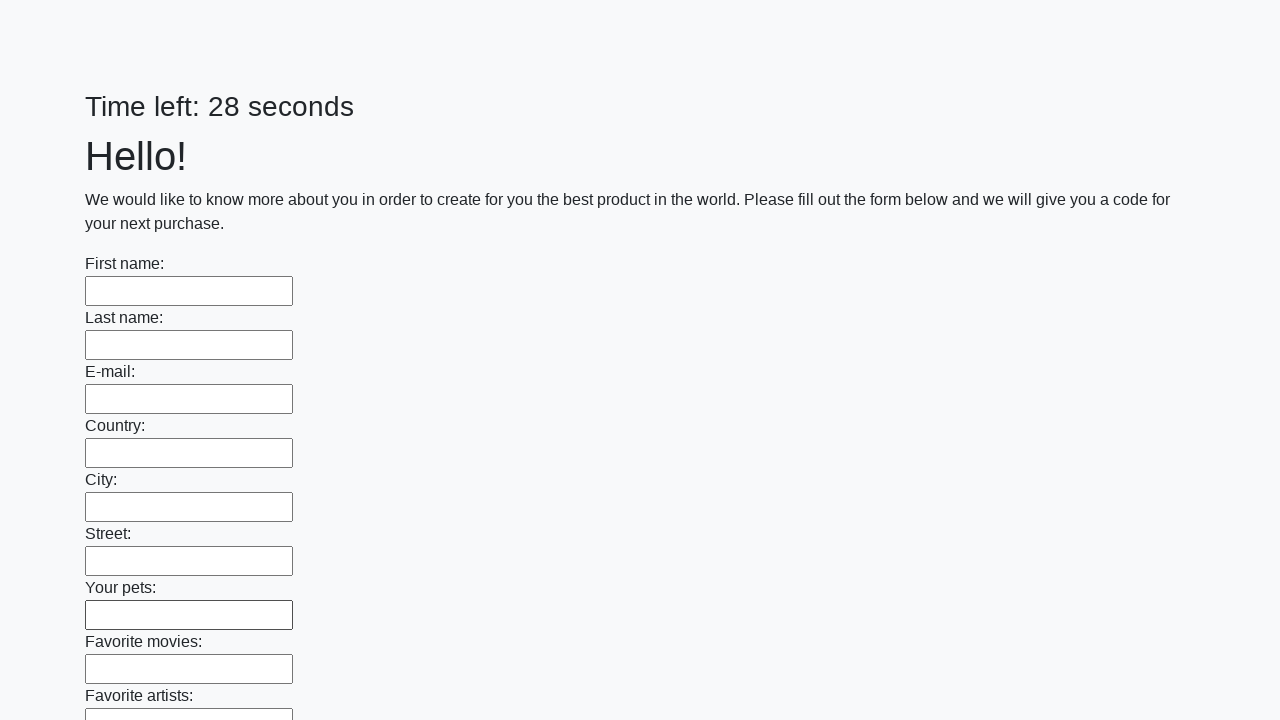

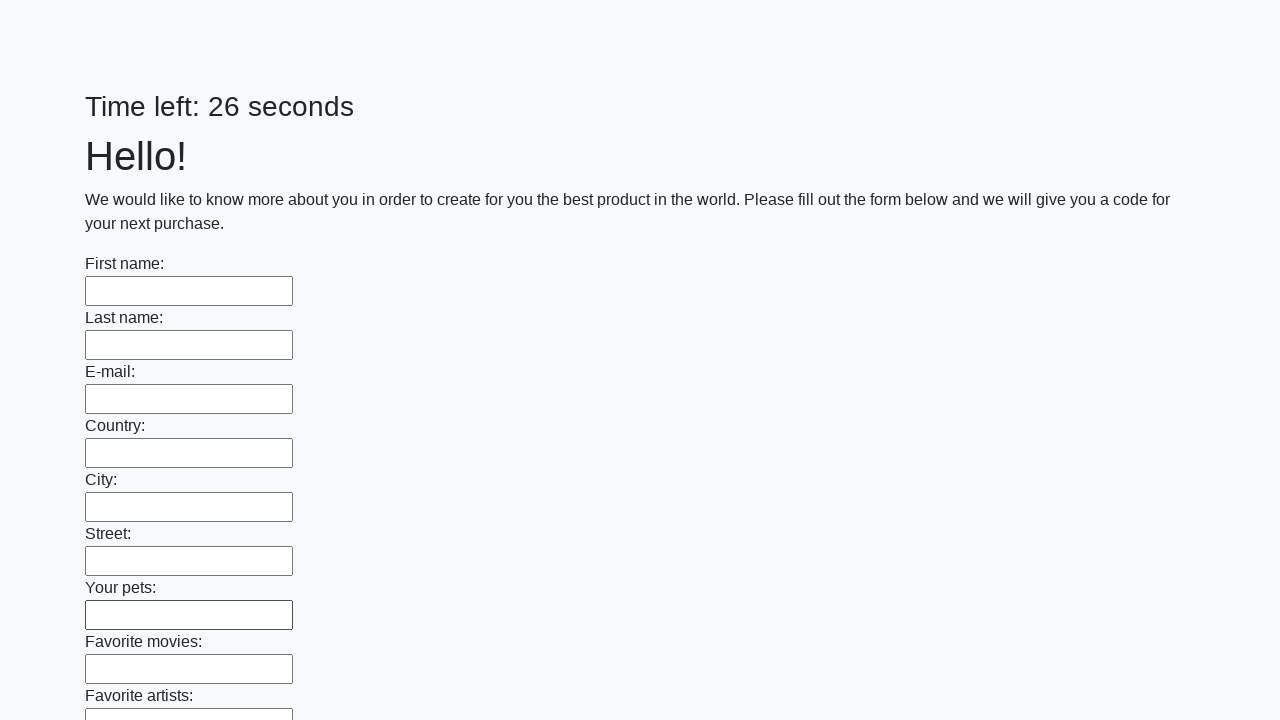